Tests a large form submission by filling all input fields with test data and clicking the submit button

Starting URL: http://suninjuly.github.io/huge_form.html

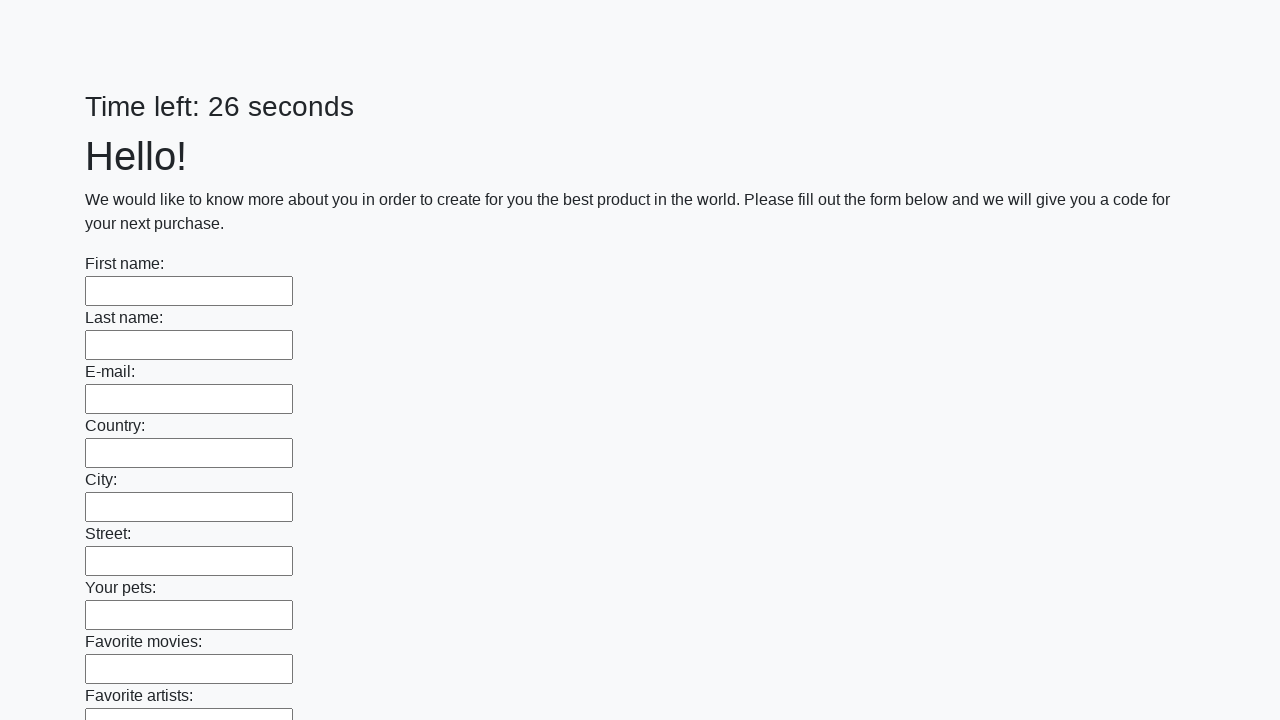

Located all input elements on the huge form
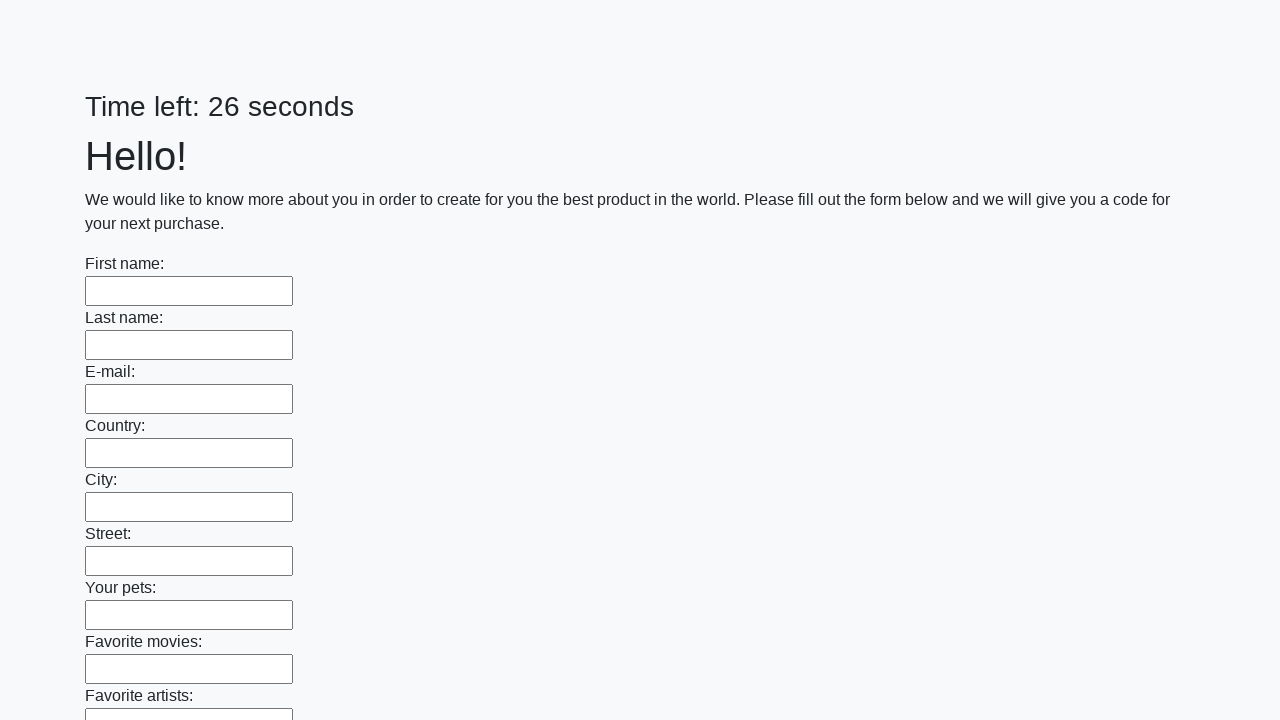

Counted 100 input fields in the form
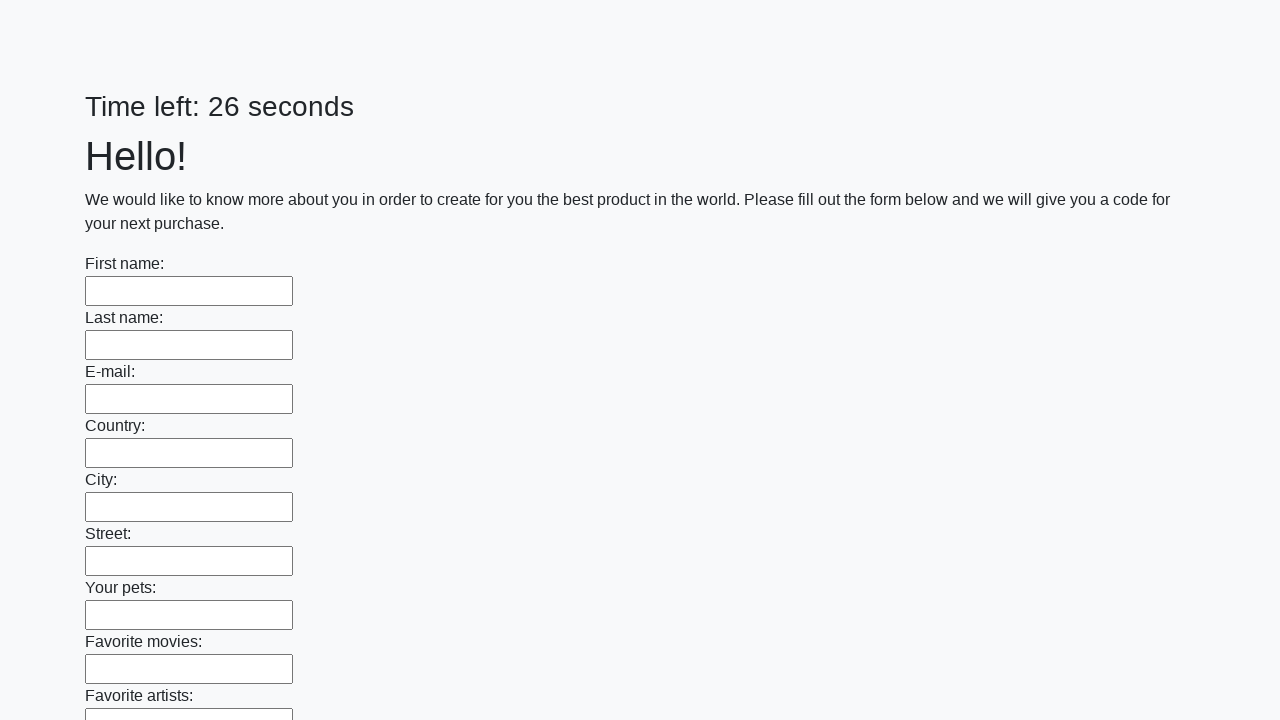

Filled input field 1 of 100 with test data on input >> nth=0
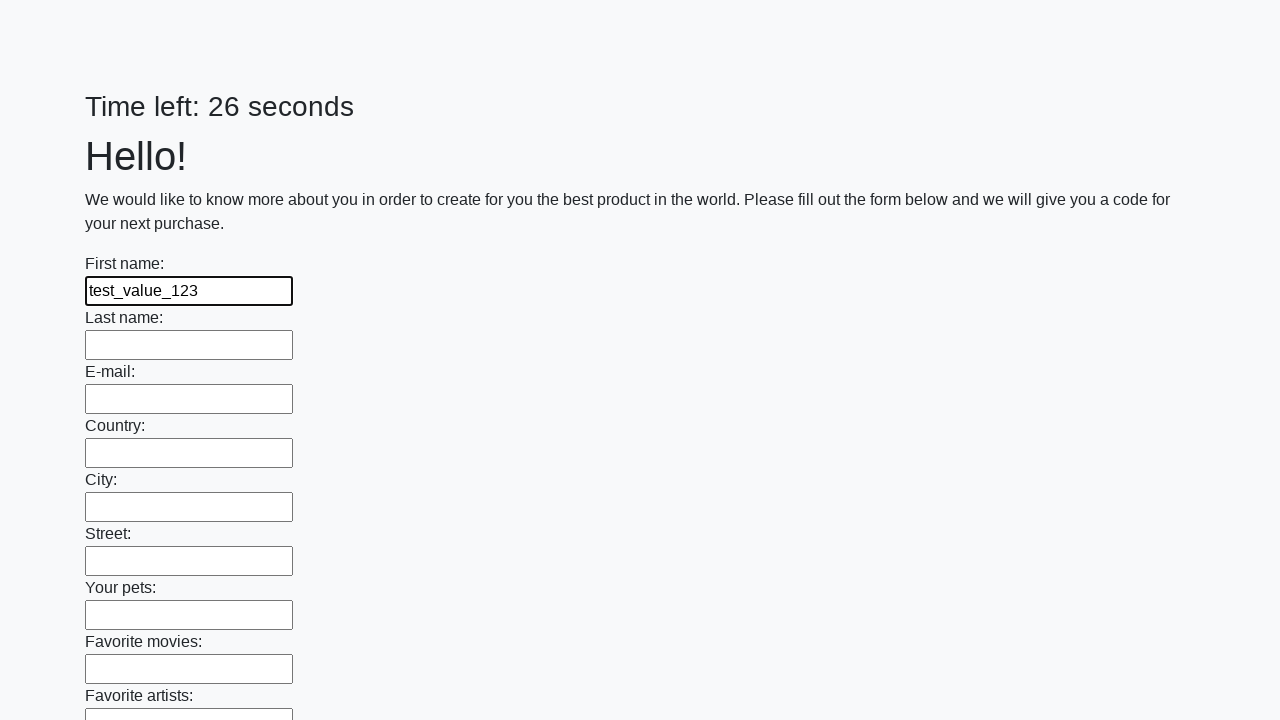

Filled input field 2 of 100 with test data on input >> nth=1
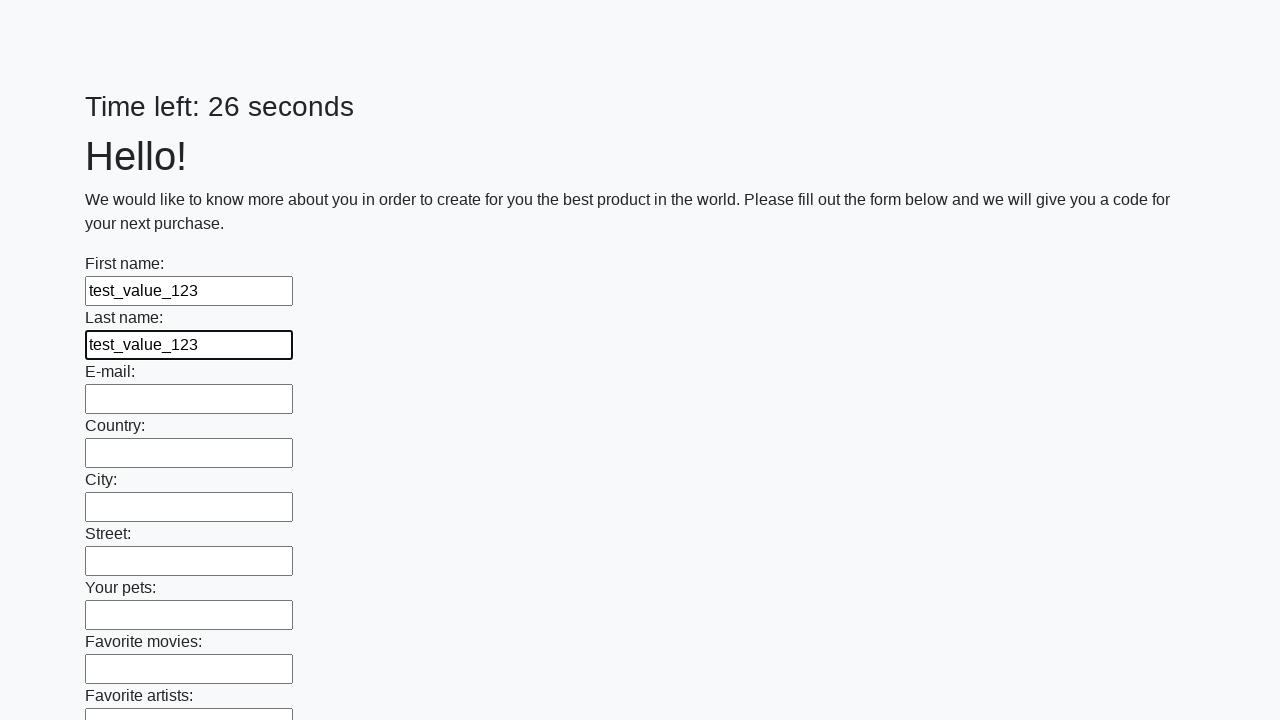

Filled input field 3 of 100 with test data on input >> nth=2
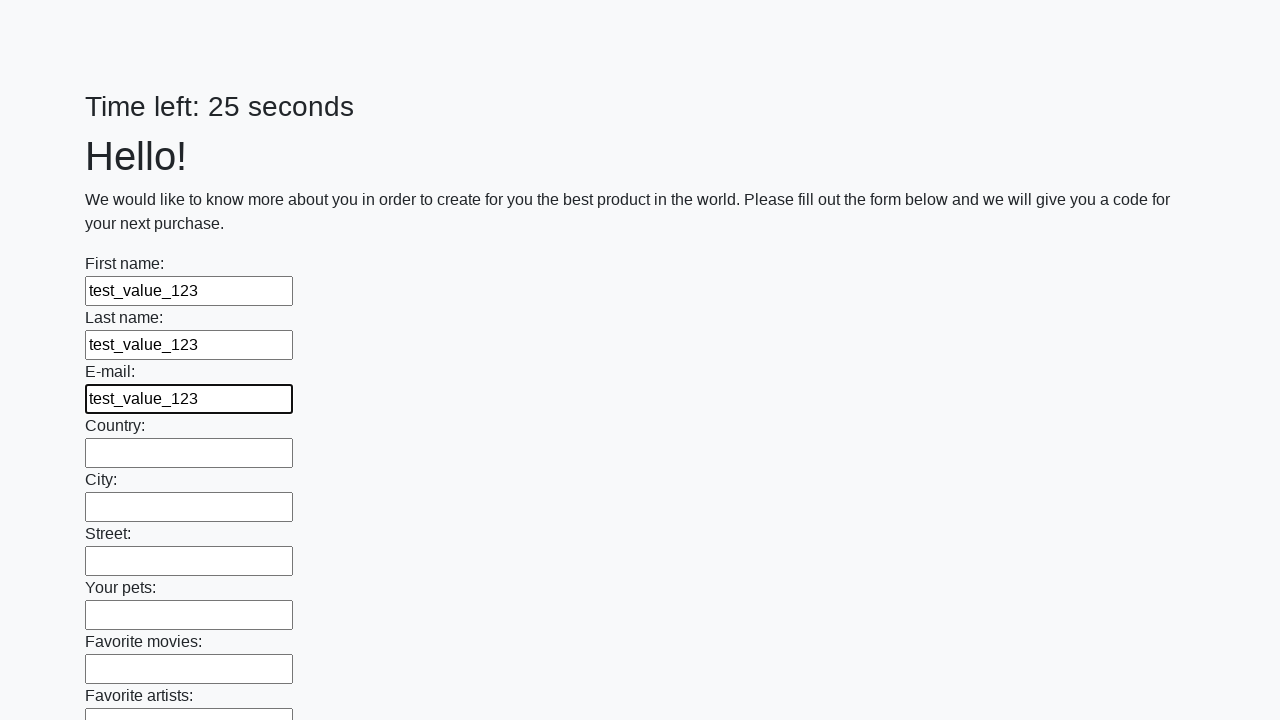

Filled input field 4 of 100 with test data on input >> nth=3
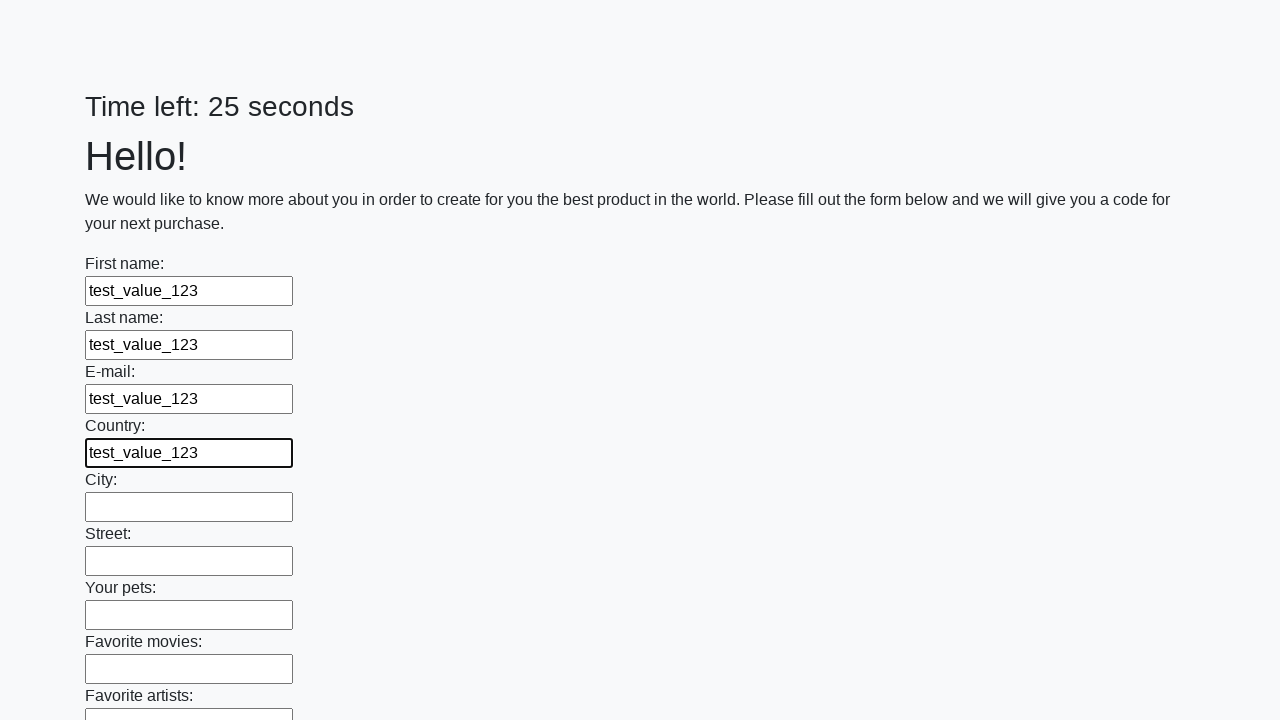

Filled input field 5 of 100 with test data on input >> nth=4
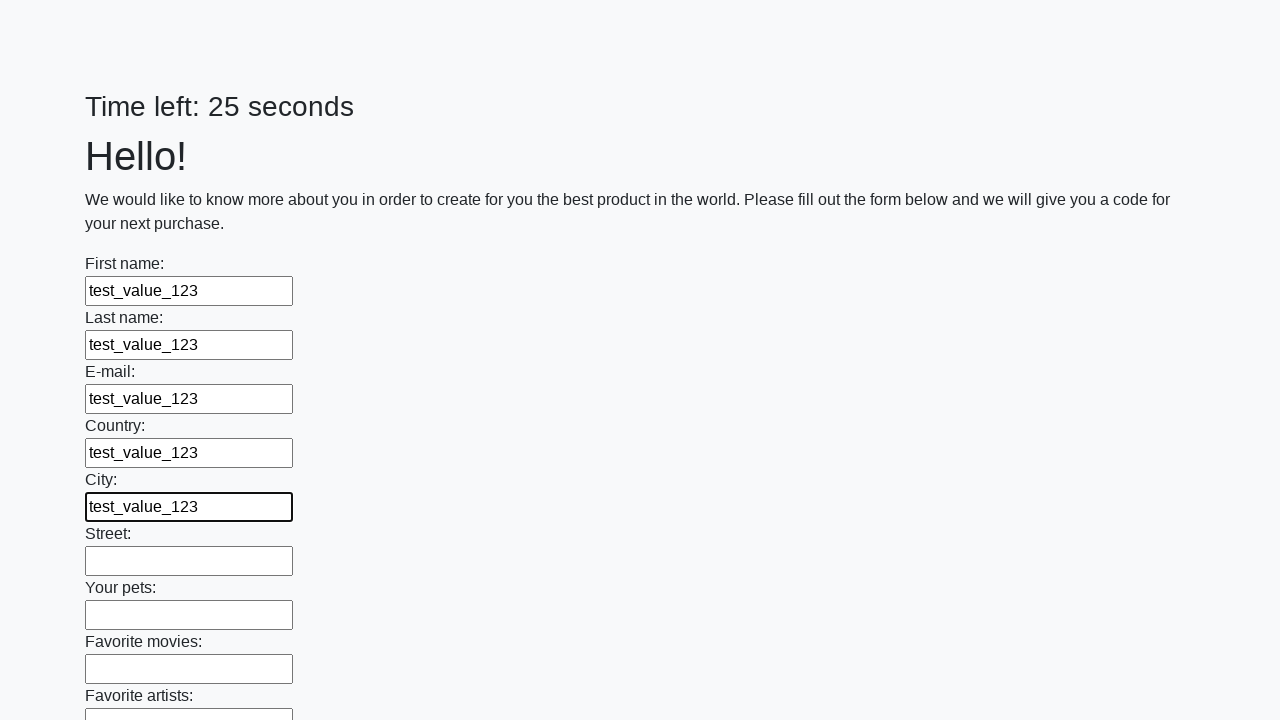

Filled input field 6 of 100 with test data on input >> nth=5
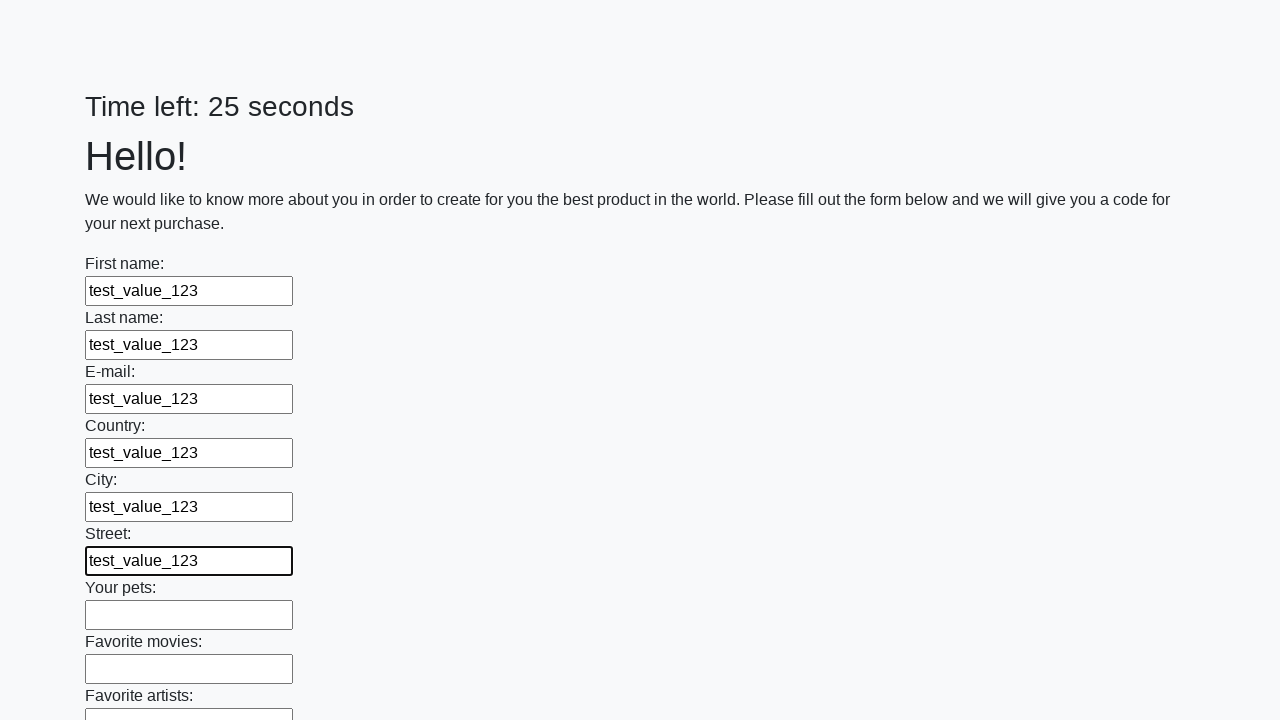

Filled input field 7 of 100 with test data on input >> nth=6
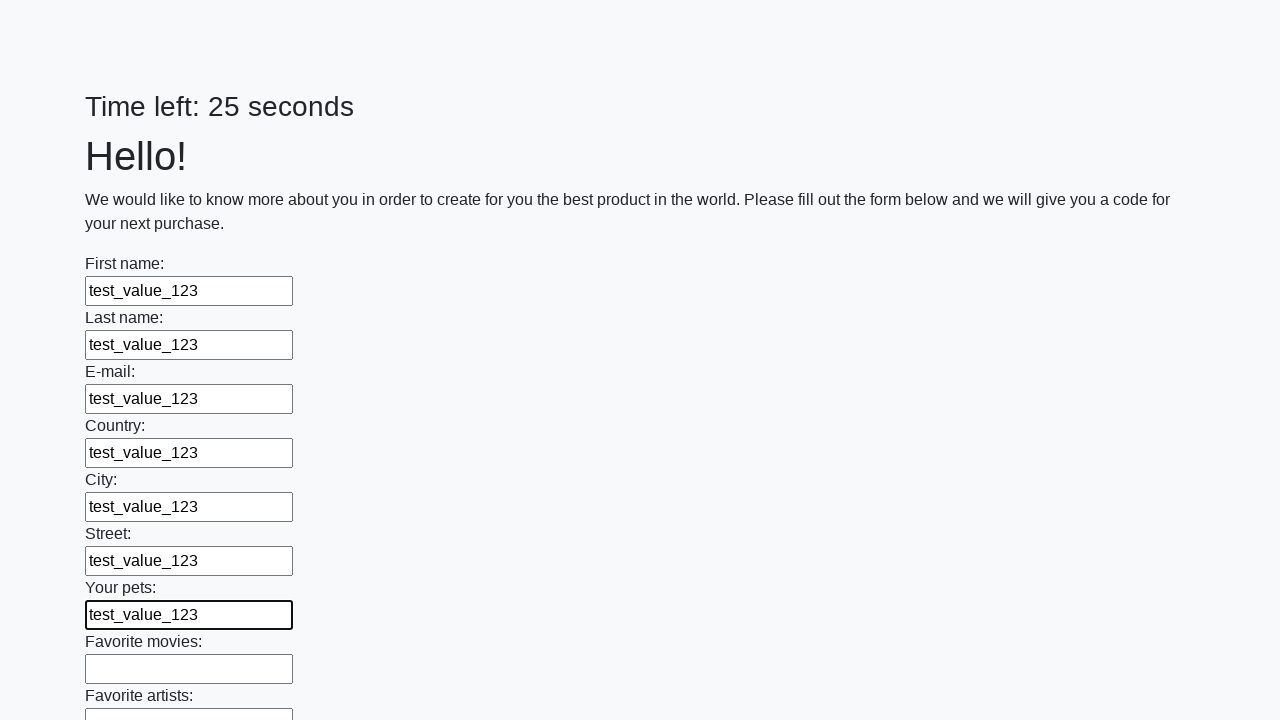

Filled input field 8 of 100 with test data on input >> nth=7
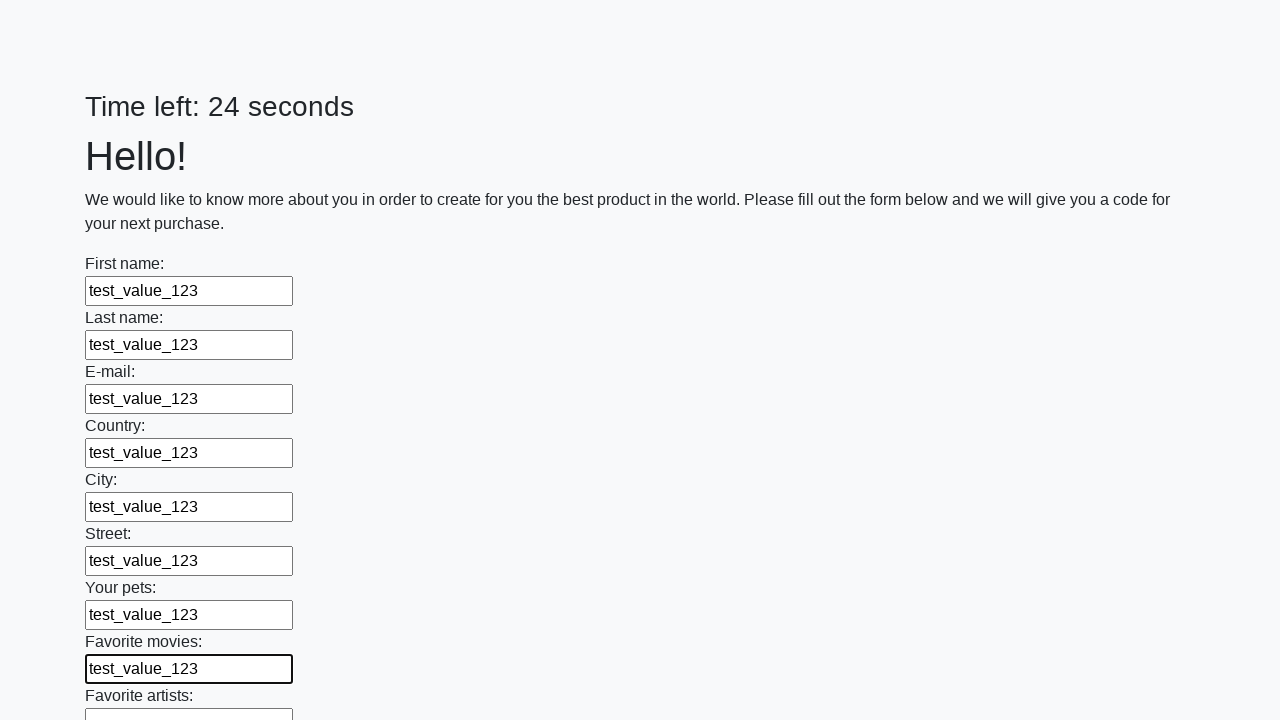

Filled input field 9 of 100 with test data on input >> nth=8
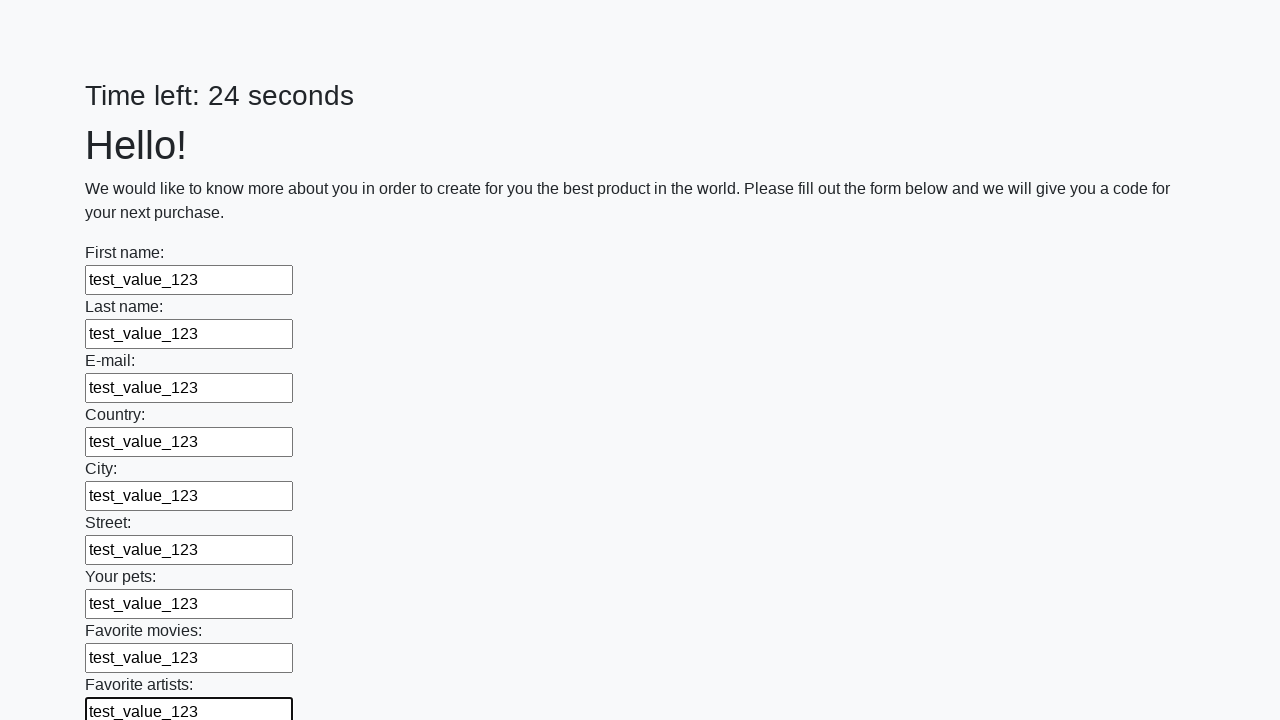

Filled input field 10 of 100 with test data on input >> nth=9
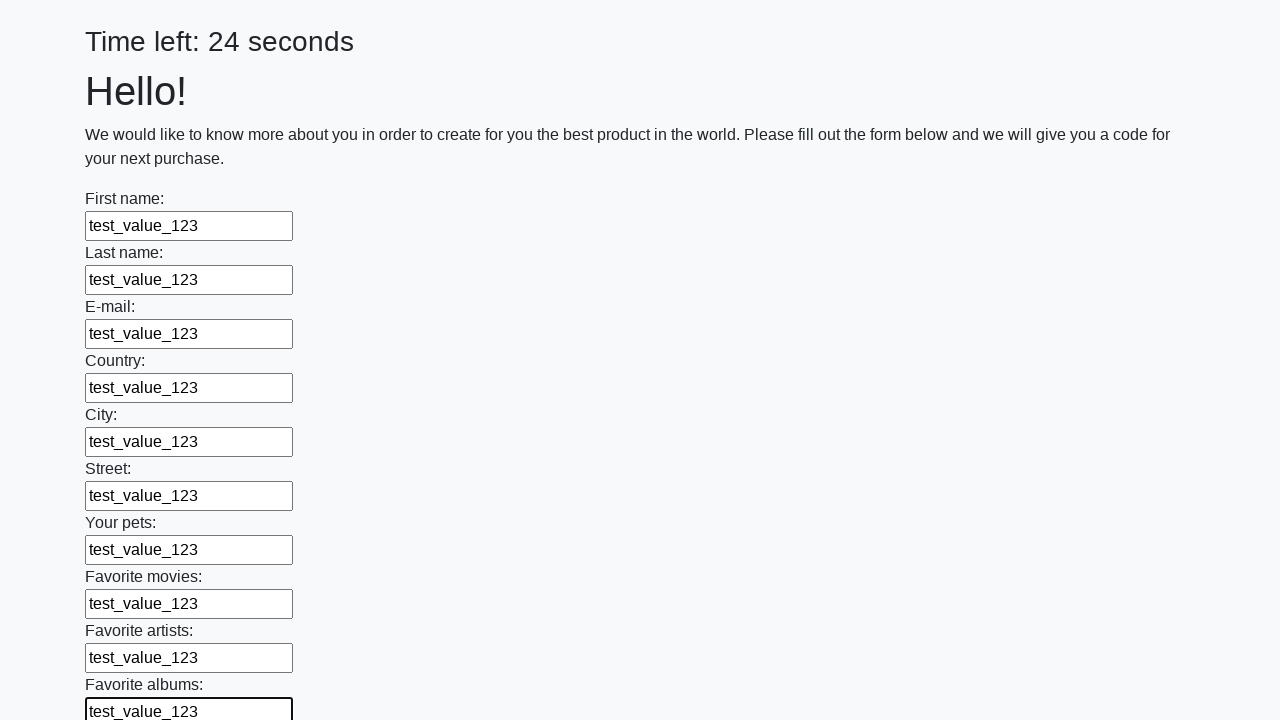

Filled input field 11 of 100 with test data on input >> nth=10
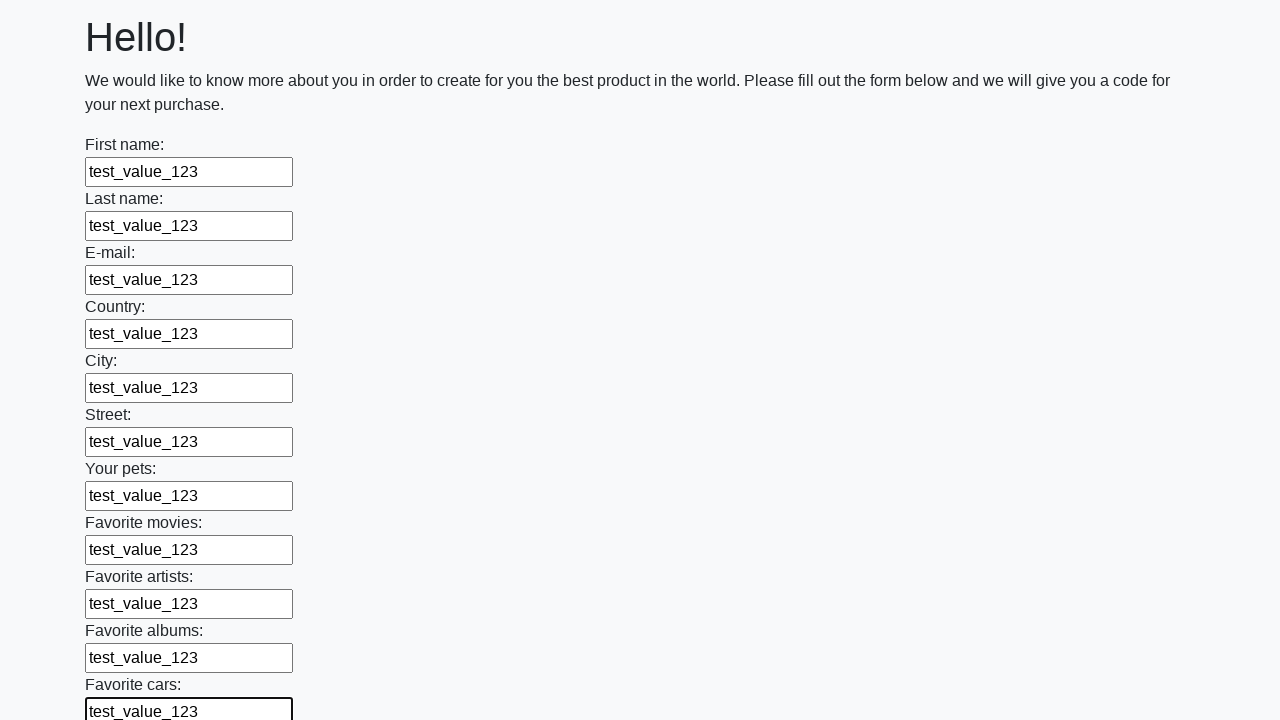

Filled input field 12 of 100 with test data on input >> nth=11
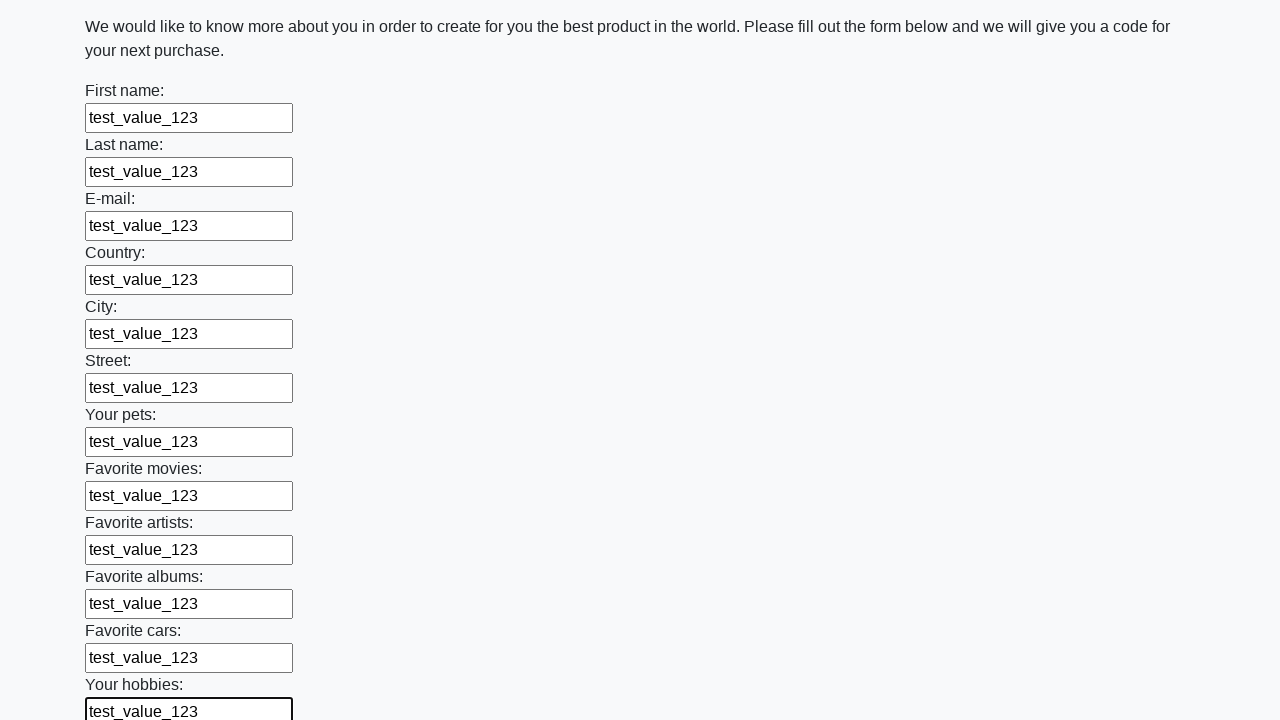

Filled input field 13 of 100 with test data on input >> nth=12
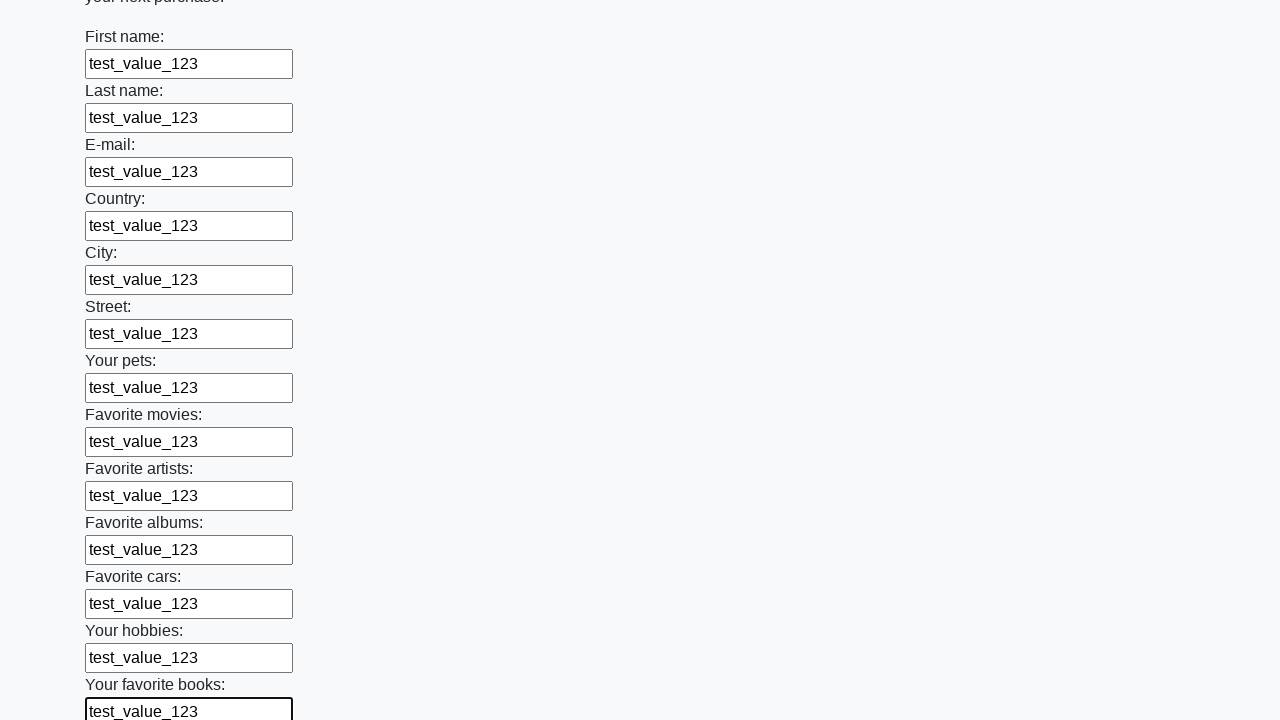

Filled input field 14 of 100 with test data on input >> nth=13
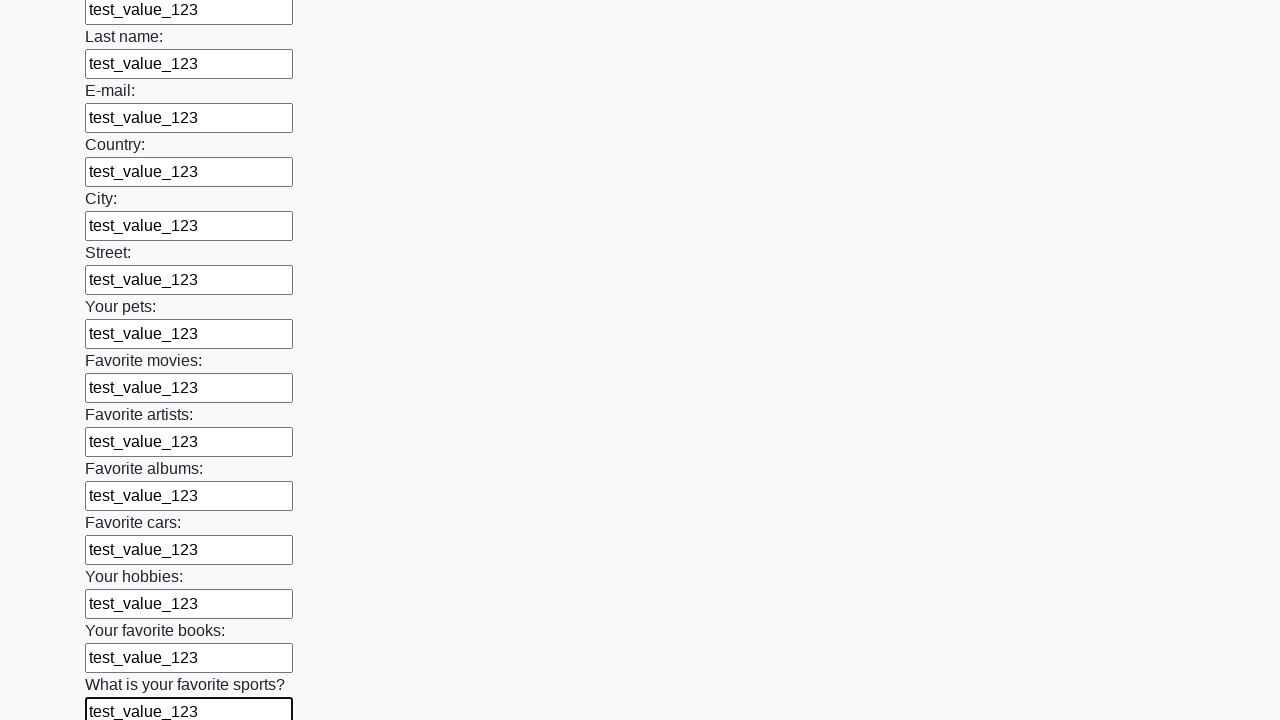

Filled input field 15 of 100 with test data on input >> nth=14
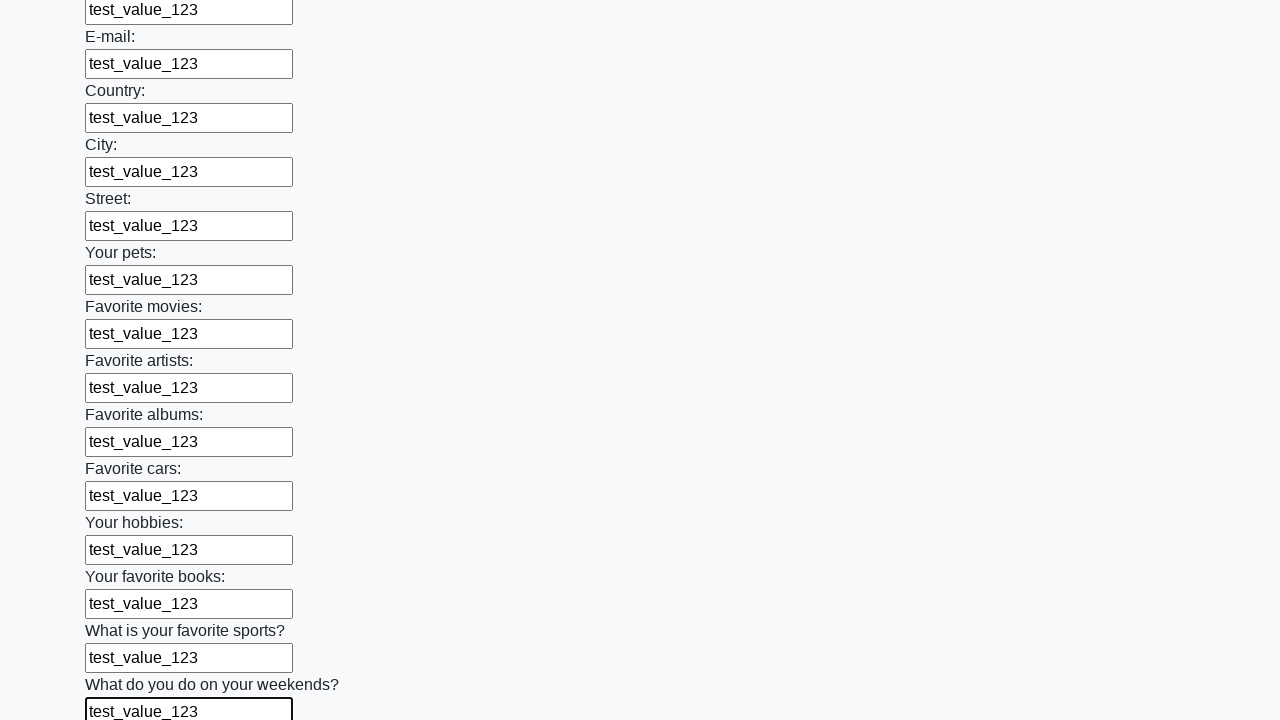

Filled input field 16 of 100 with test data on input >> nth=15
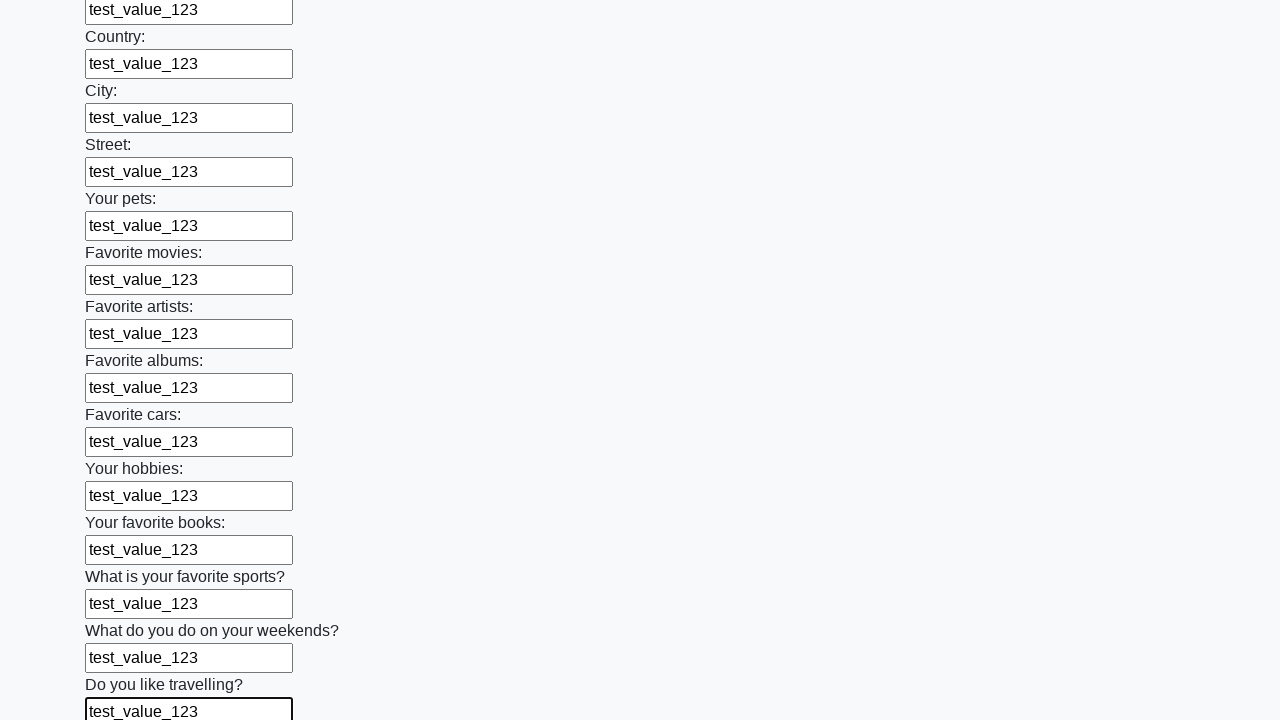

Filled input field 17 of 100 with test data on input >> nth=16
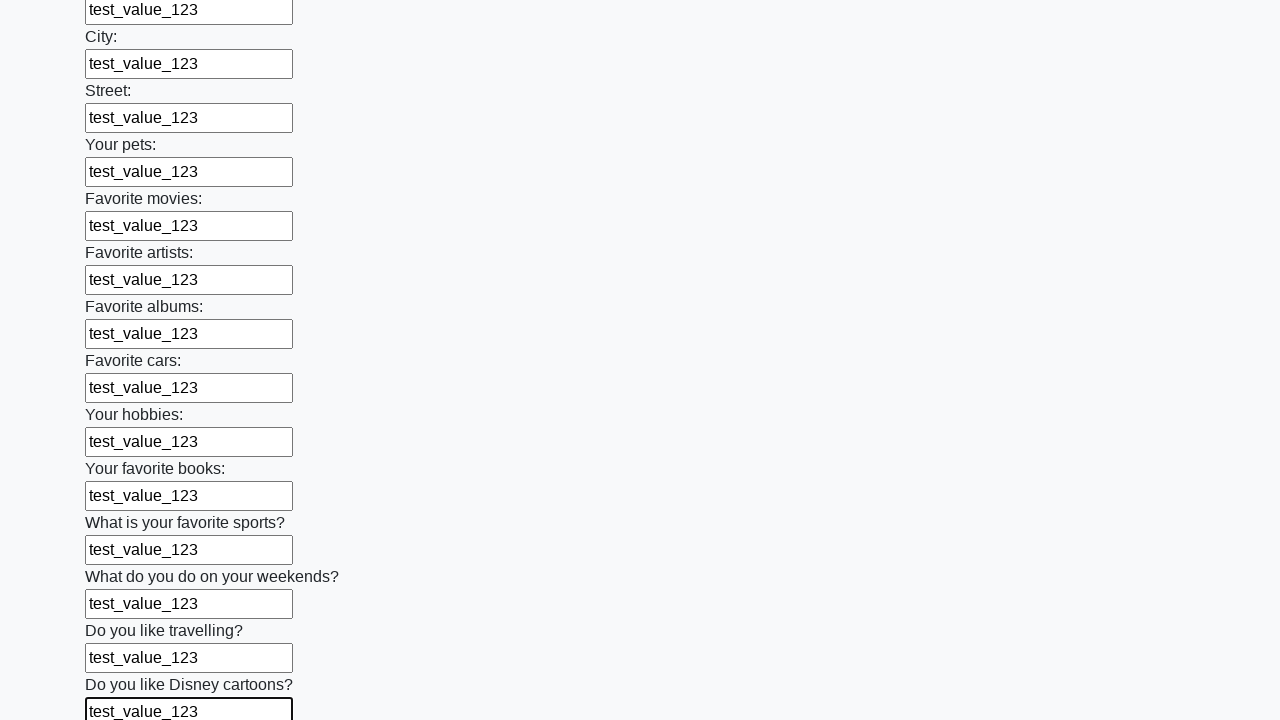

Filled input field 18 of 100 with test data on input >> nth=17
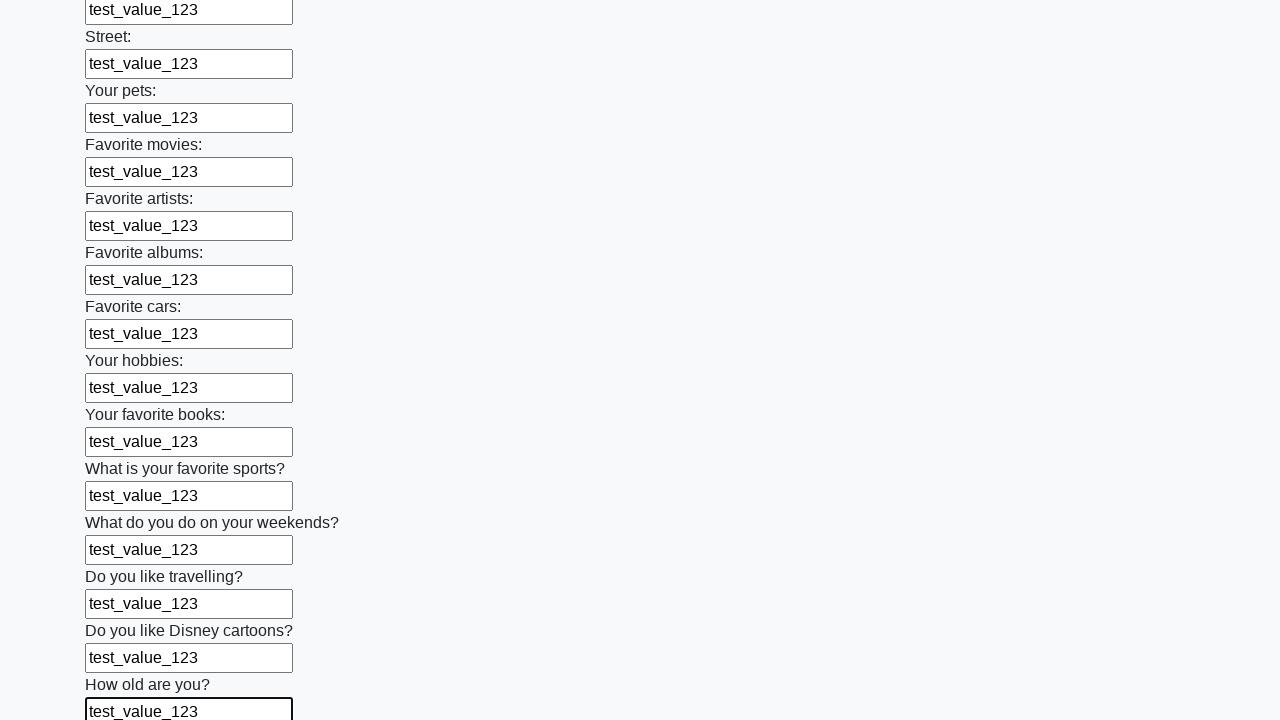

Filled input field 19 of 100 with test data on input >> nth=18
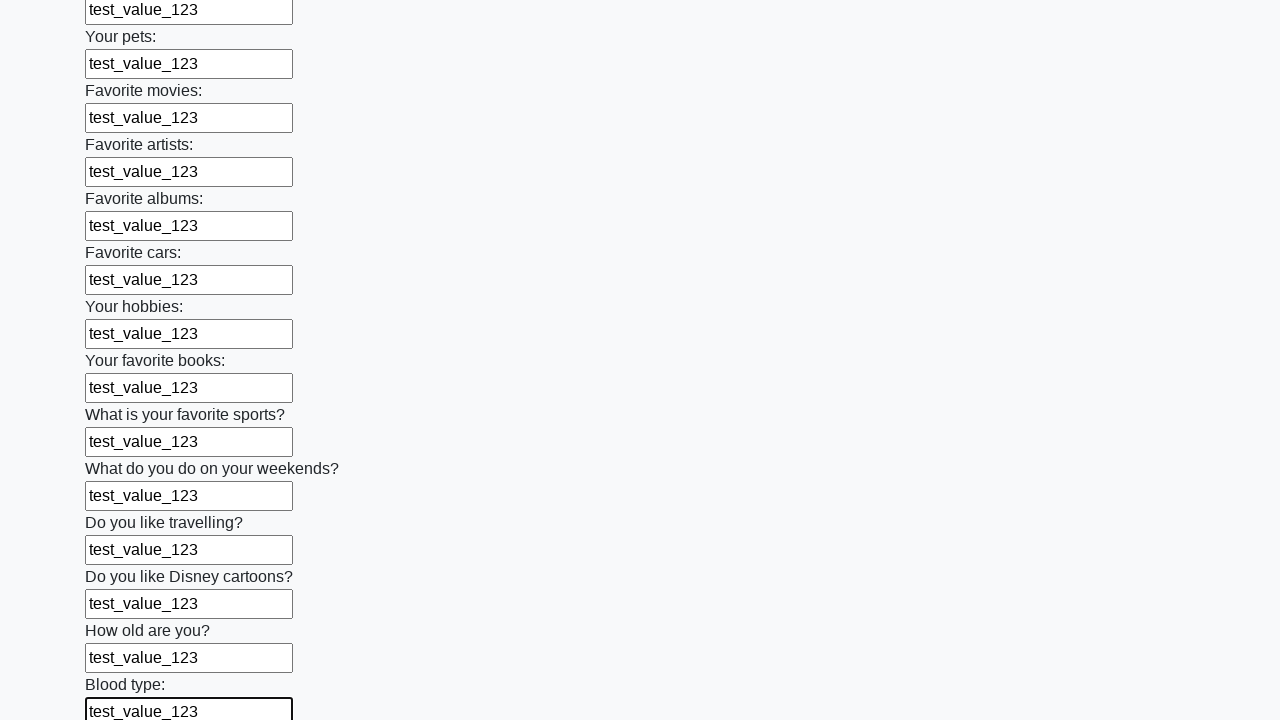

Filled input field 20 of 100 with test data on input >> nth=19
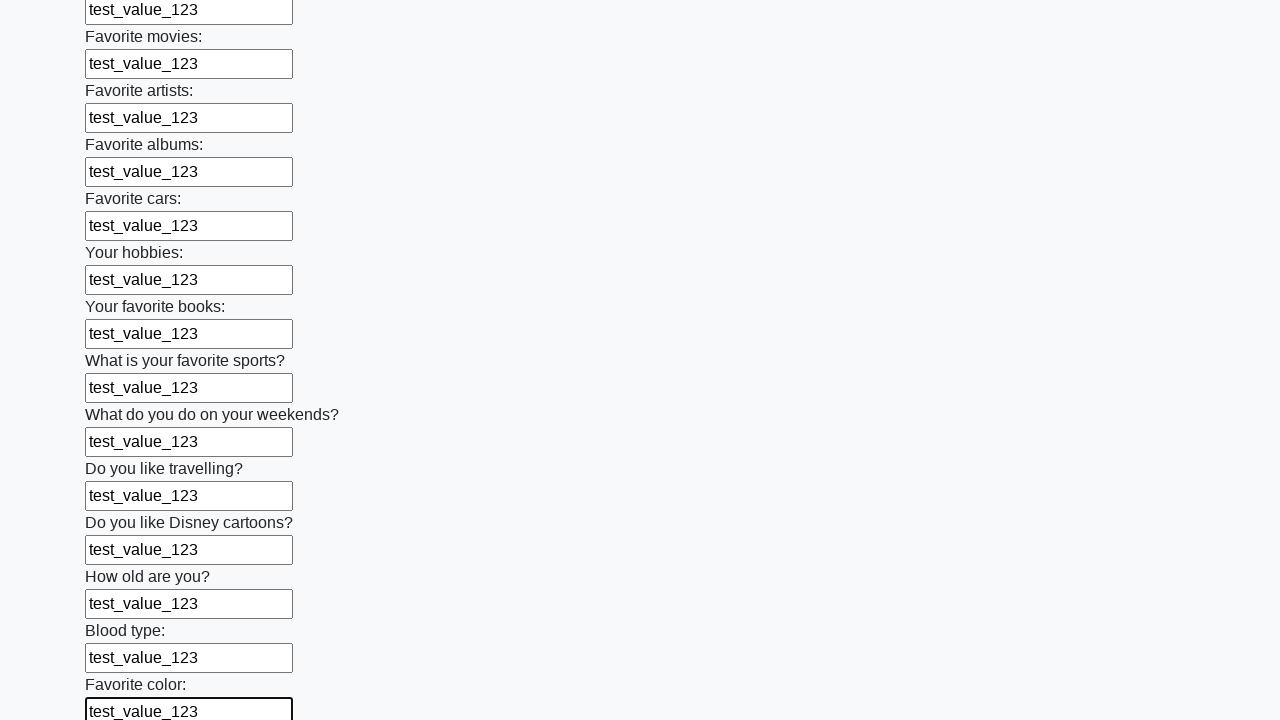

Filled input field 21 of 100 with test data on input >> nth=20
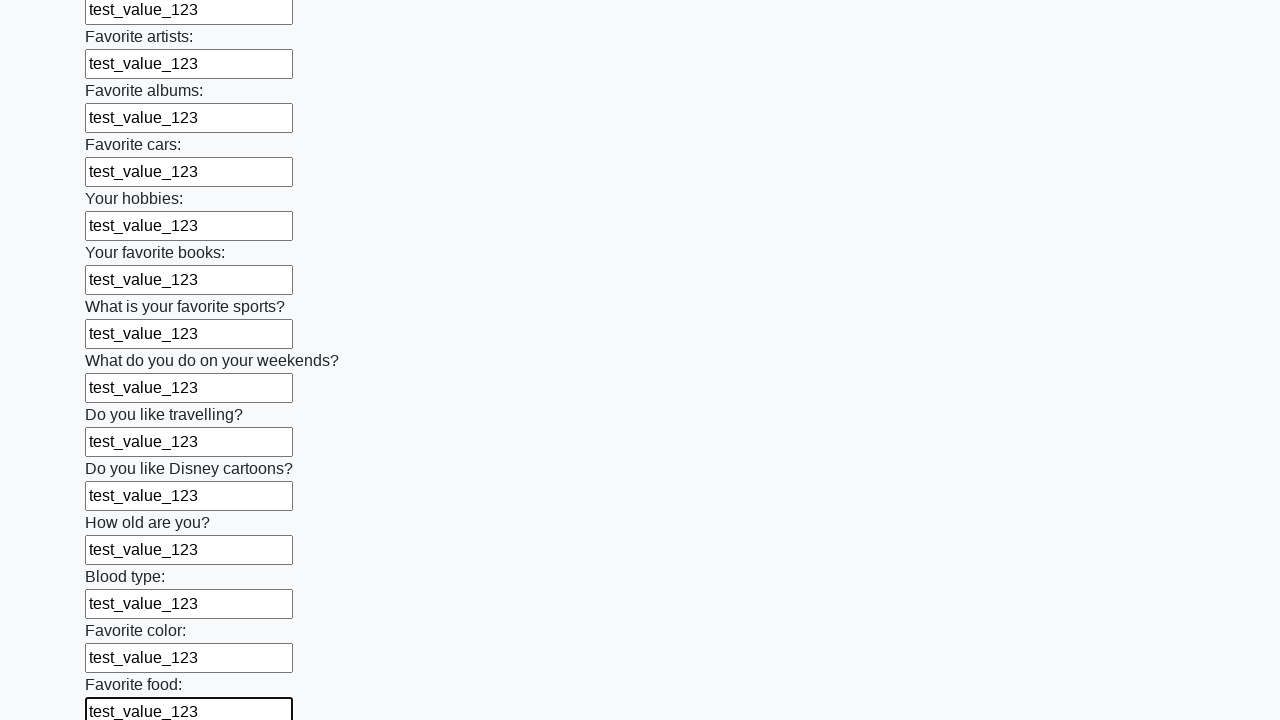

Filled input field 22 of 100 with test data on input >> nth=21
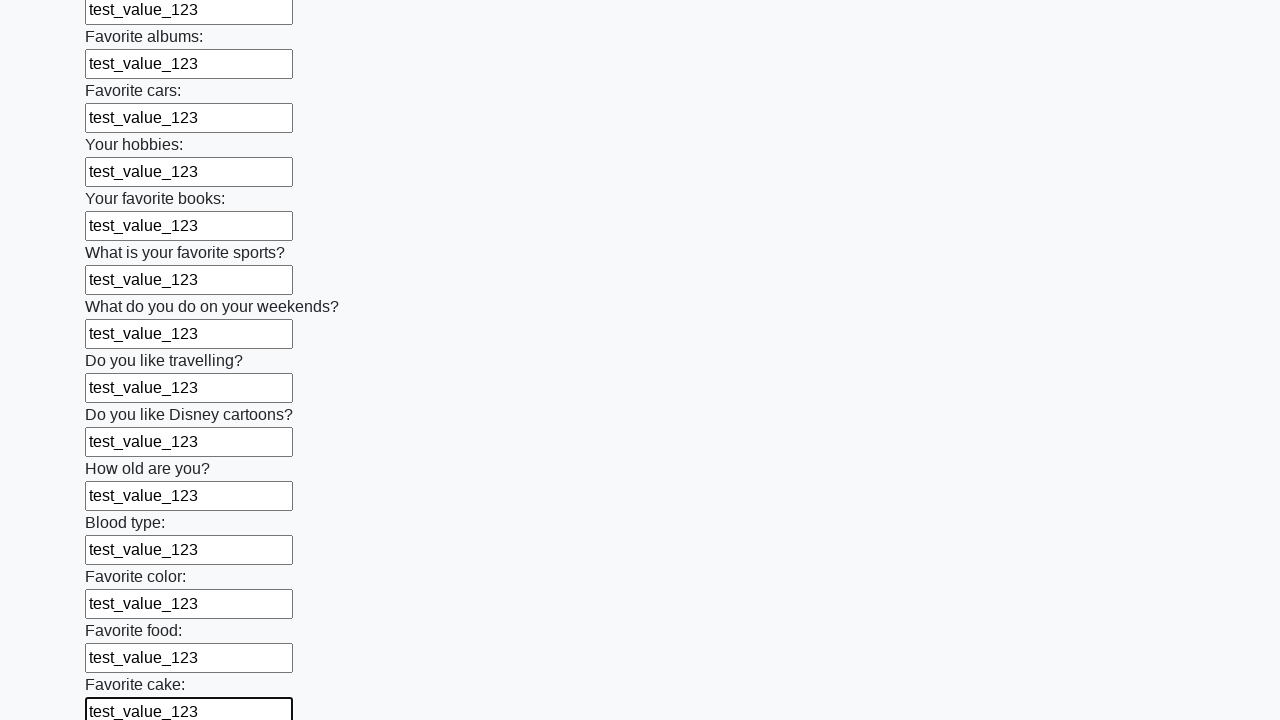

Filled input field 23 of 100 with test data on input >> nth=22
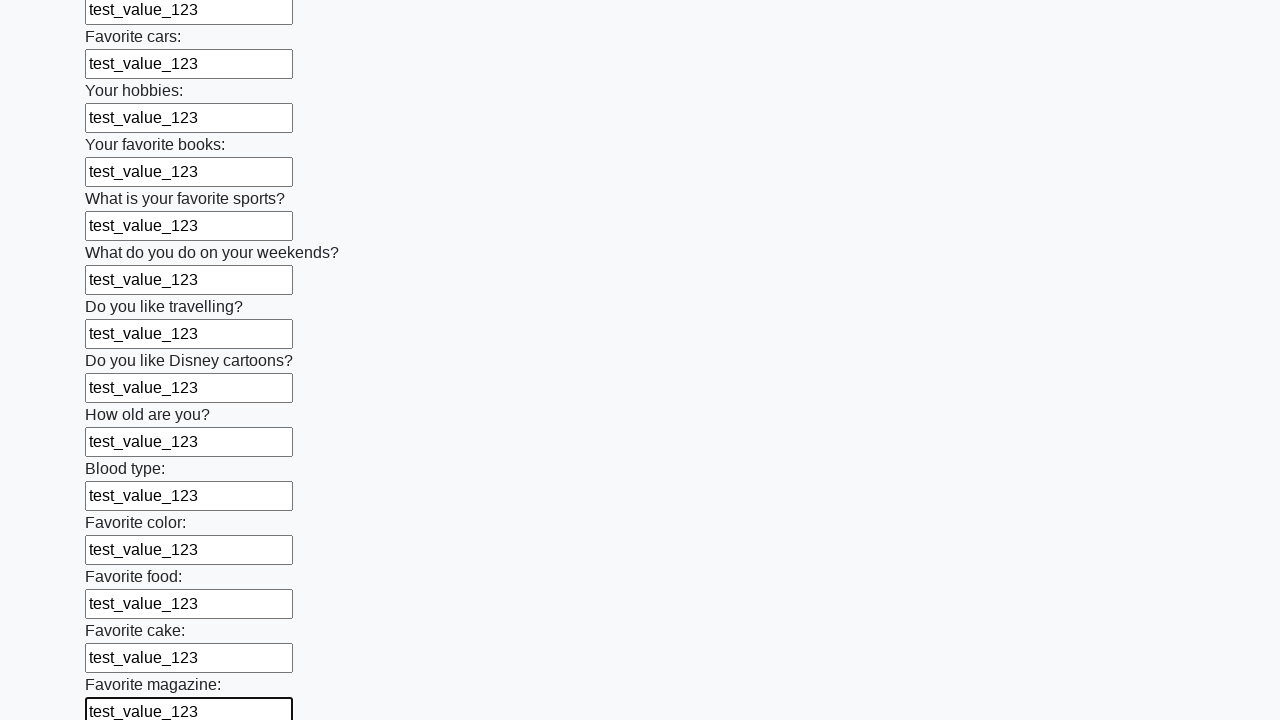

Filled input field 24 of 100 with test data on input >> nth=23
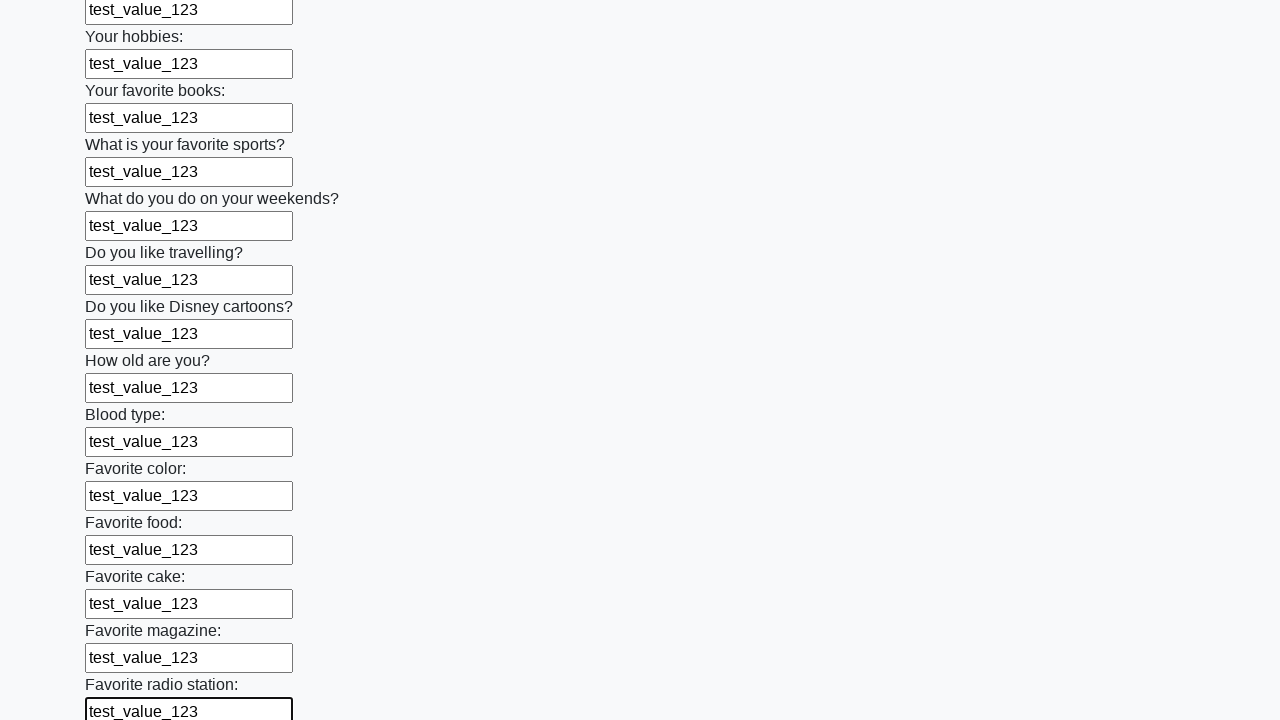

Filled input field 25 of 100 with test data on input >> nth=24
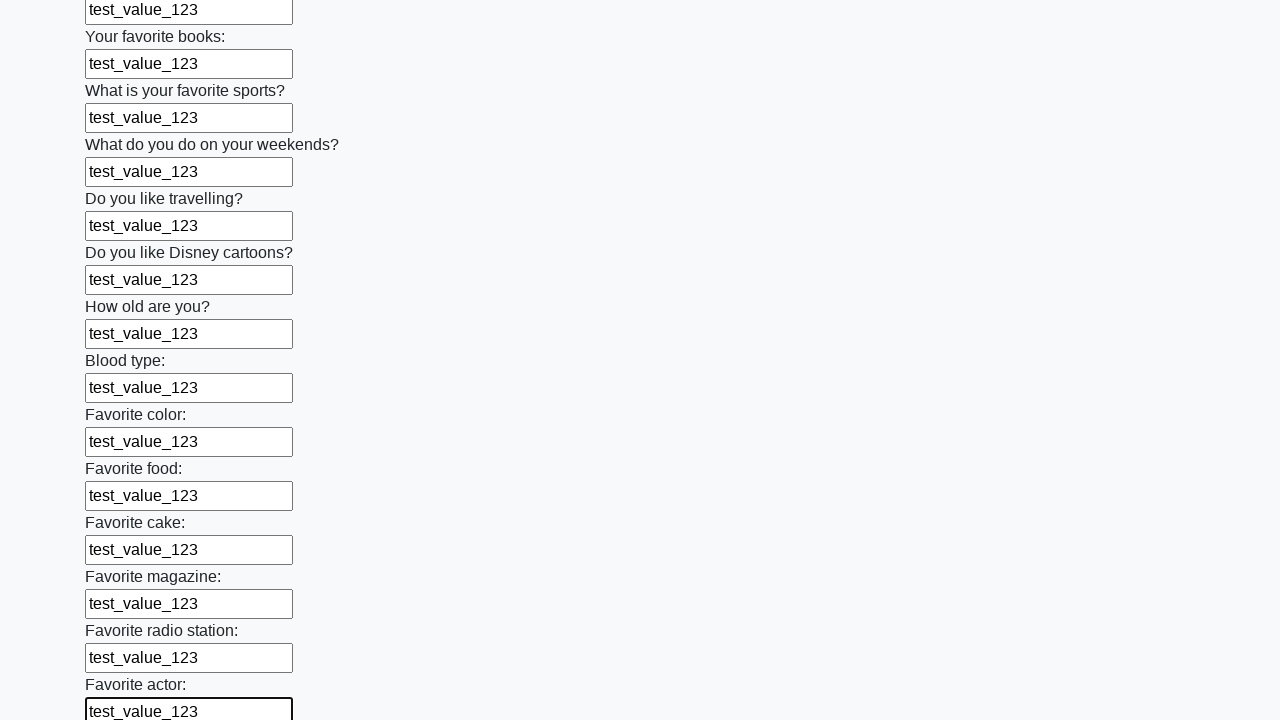

Filled input field 26 of 100 with test data on input >> nth=25
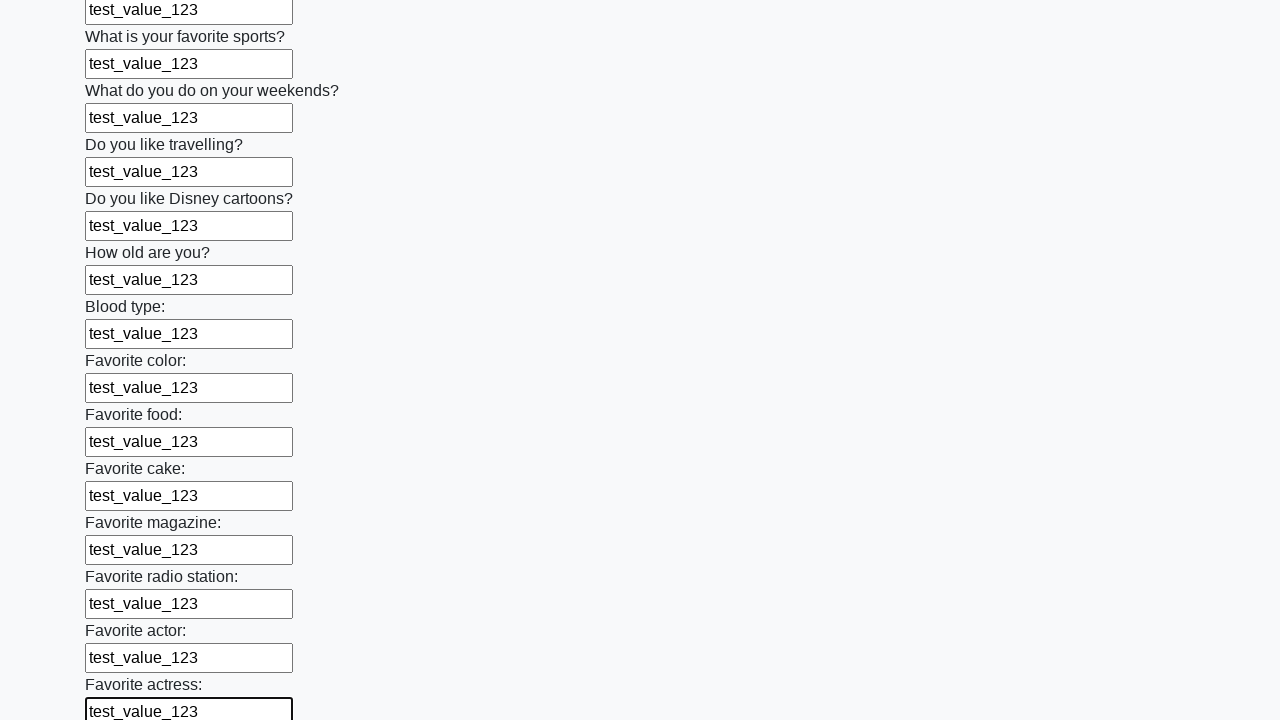

Filled input field 27 of 100 with test data on input >> nth=26
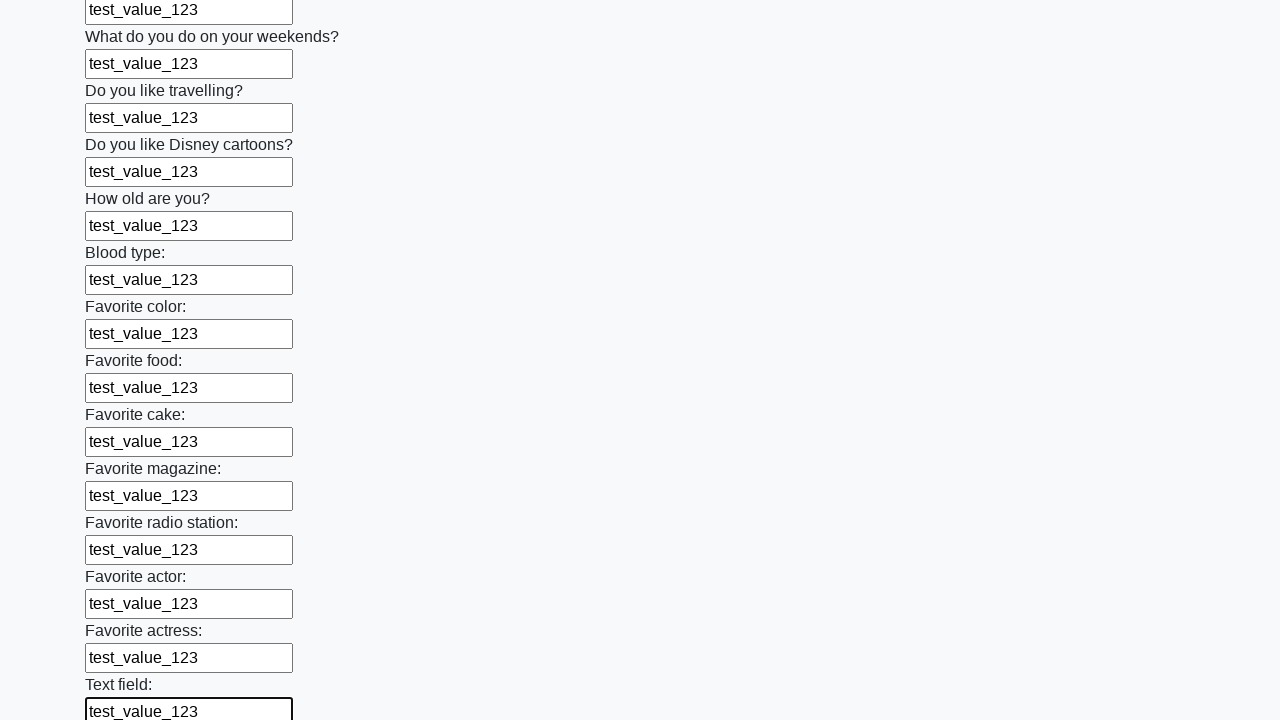

Filled input field 28 of 100 with test data on input >> nth=27
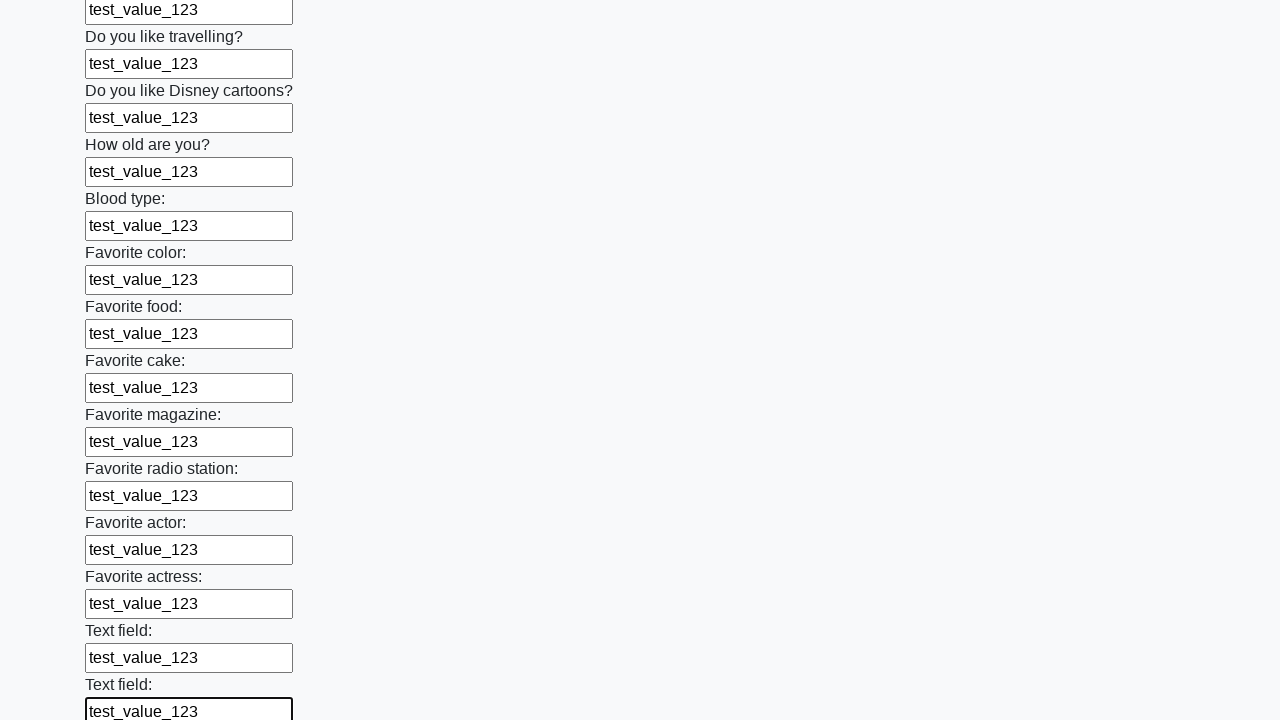

Filled input field 29 of 100 with test data on input >> nth=28
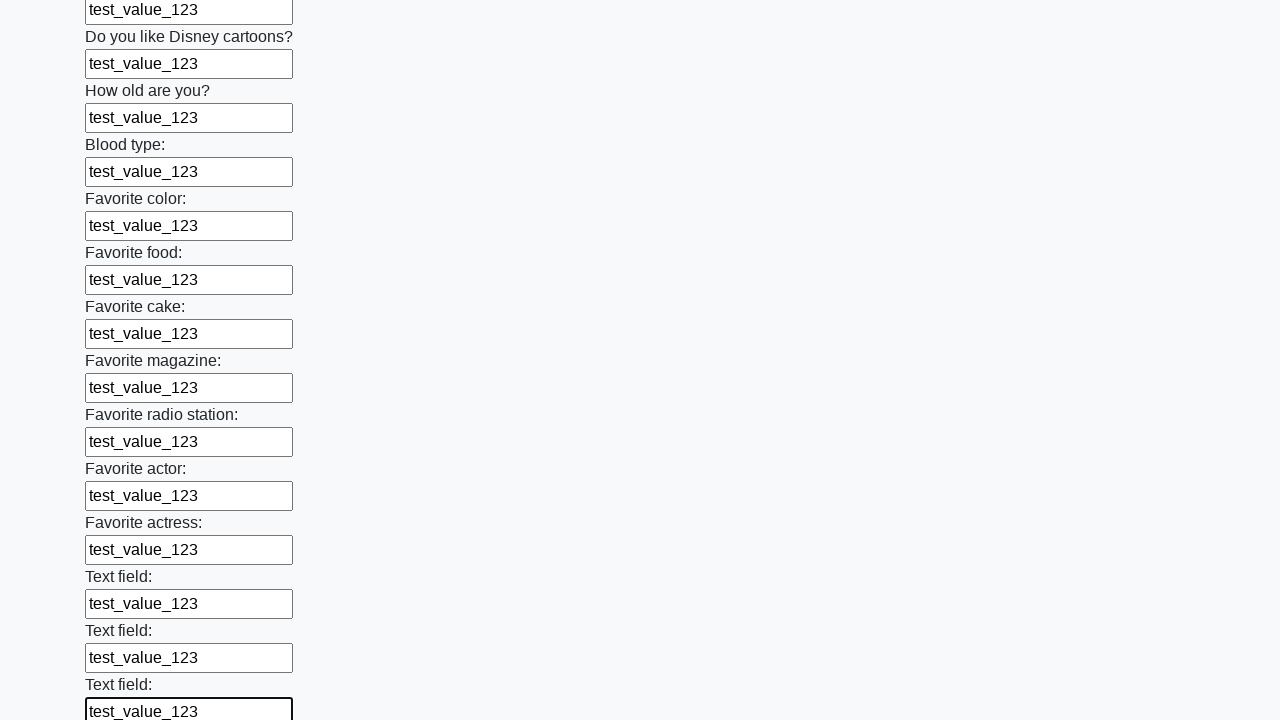

Filled input field 30 of 100 with test data on input >> nth=29
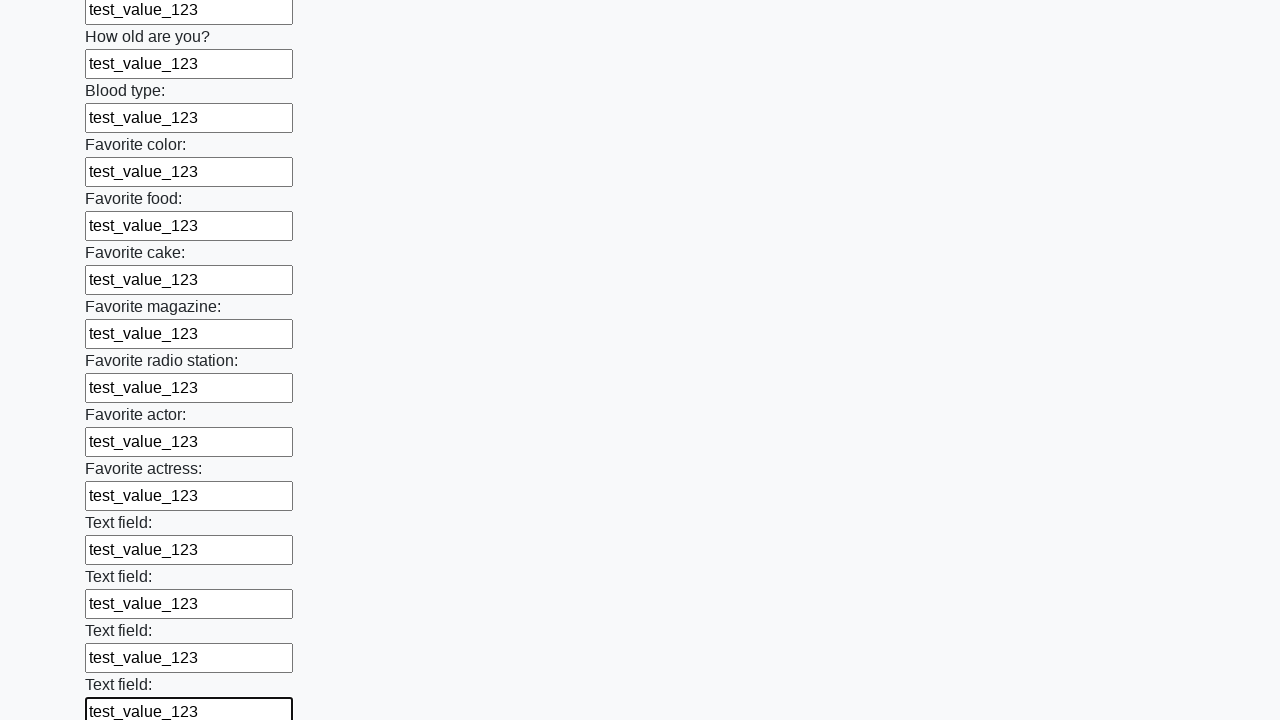

Filled input field 31 of 100 with test data on input >> nth=30
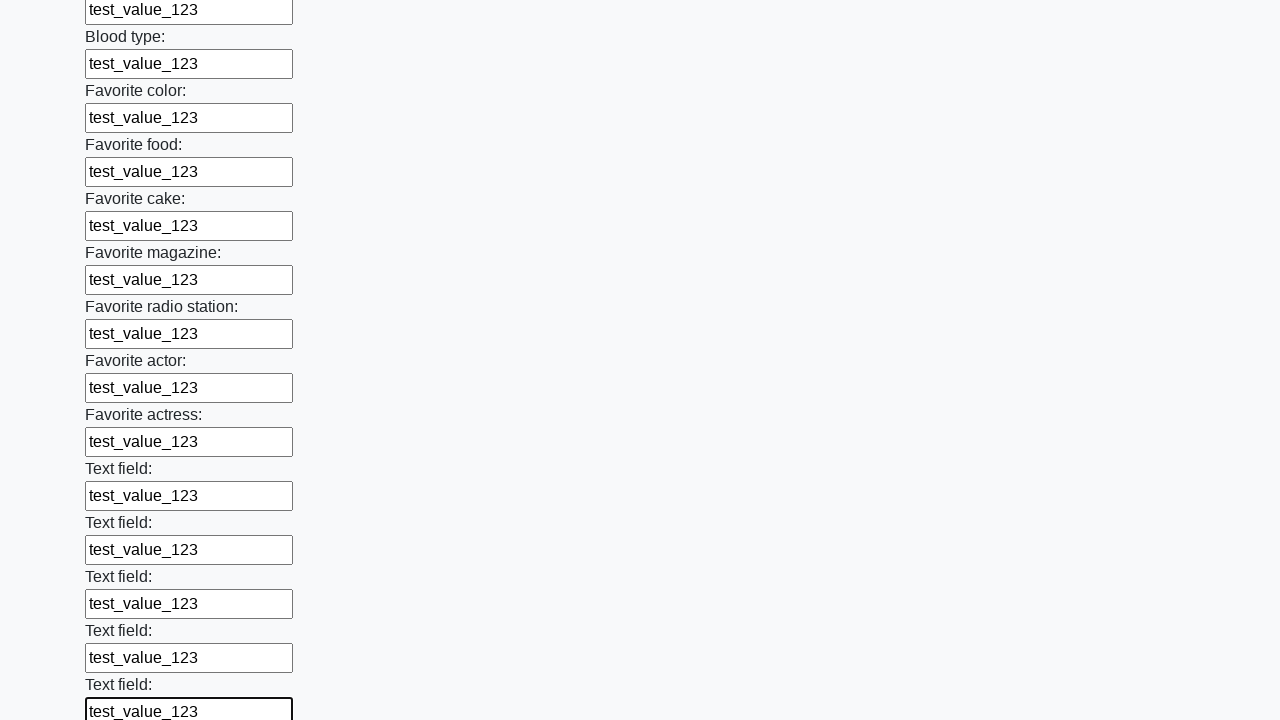

Filled input field 32 of 100 with test data on input >> nth=31
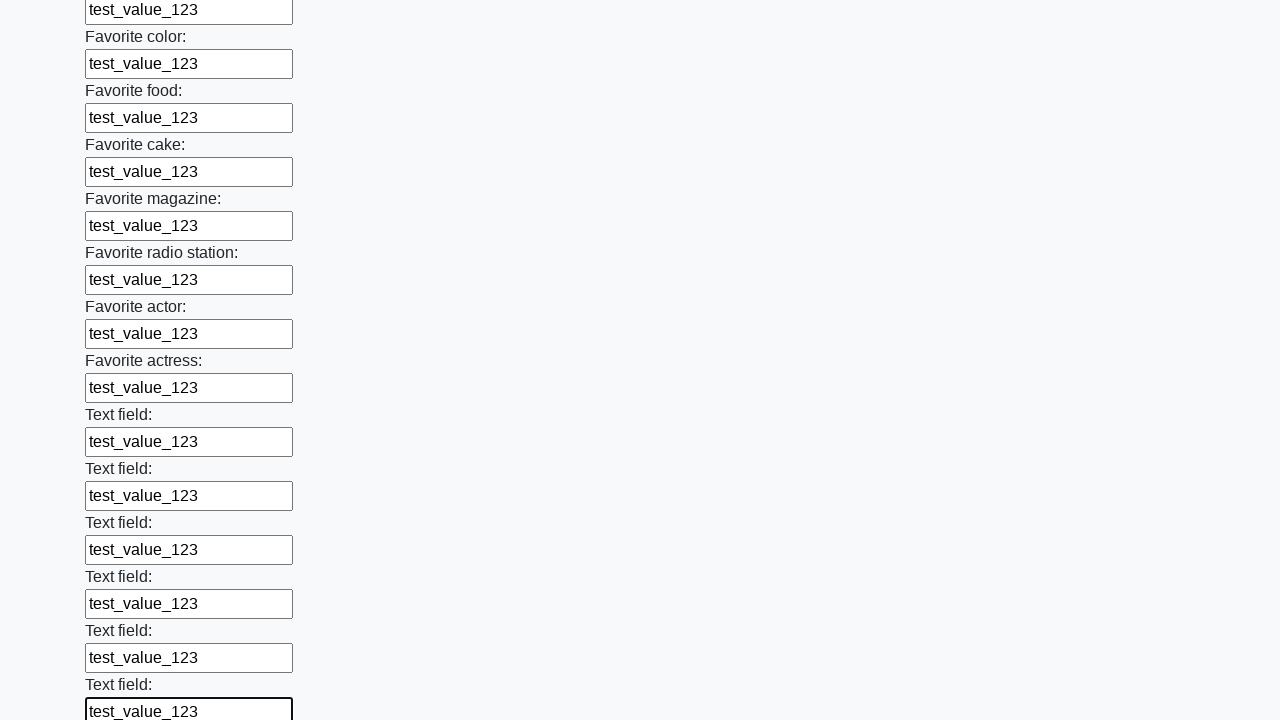

Filled input field 33 of 100 with test data on input >> nth=32
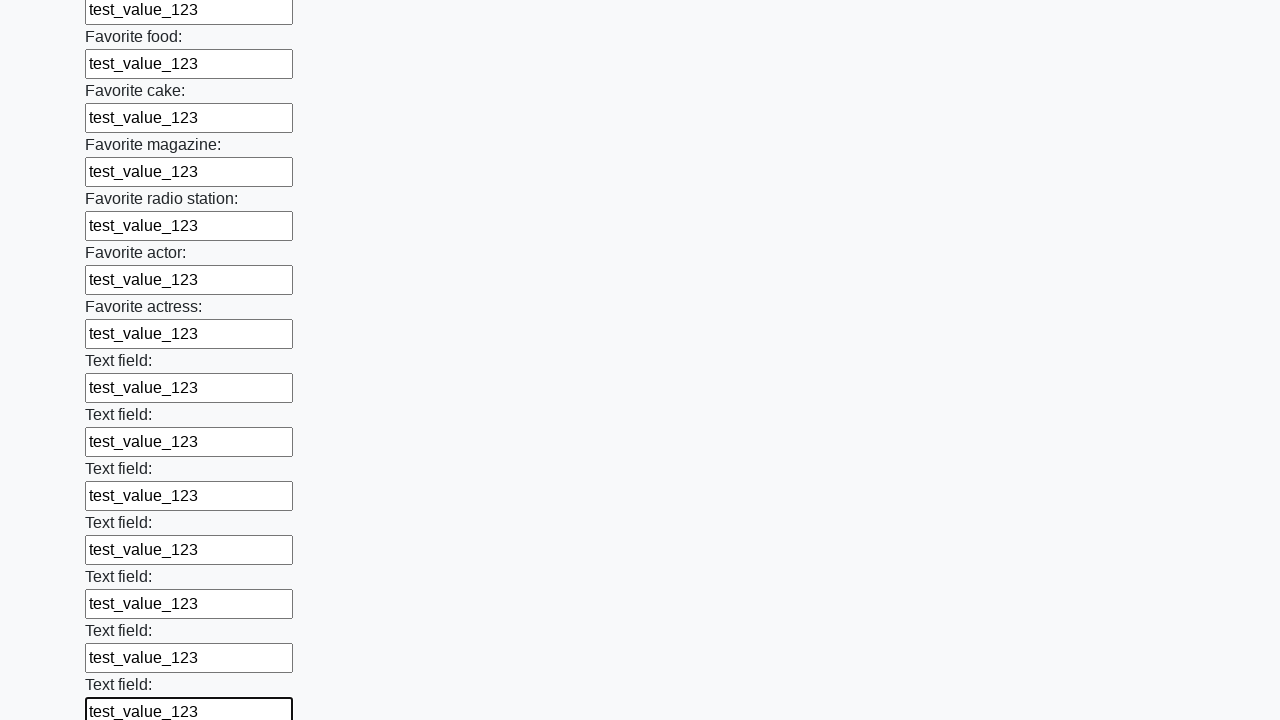

Filled input field 34 of 100 with test data on input >> nth=33
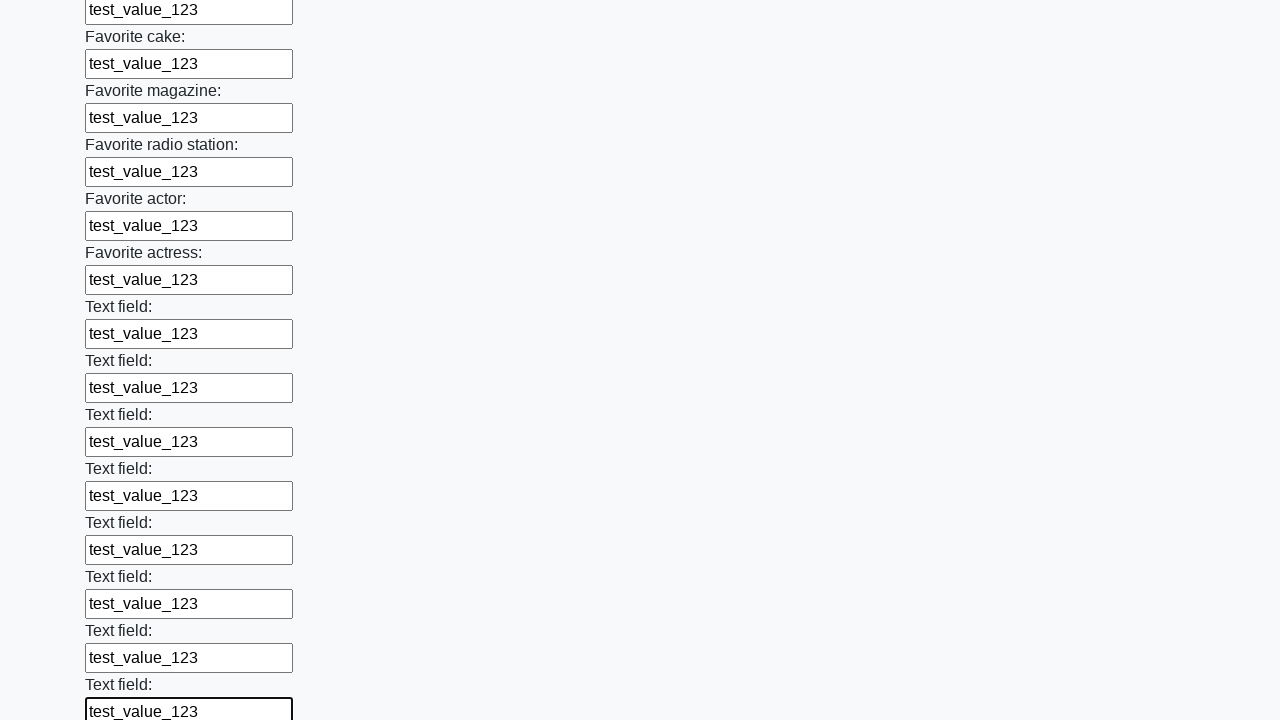

Filled input field 35 of 100 with test data on input >> nth=34
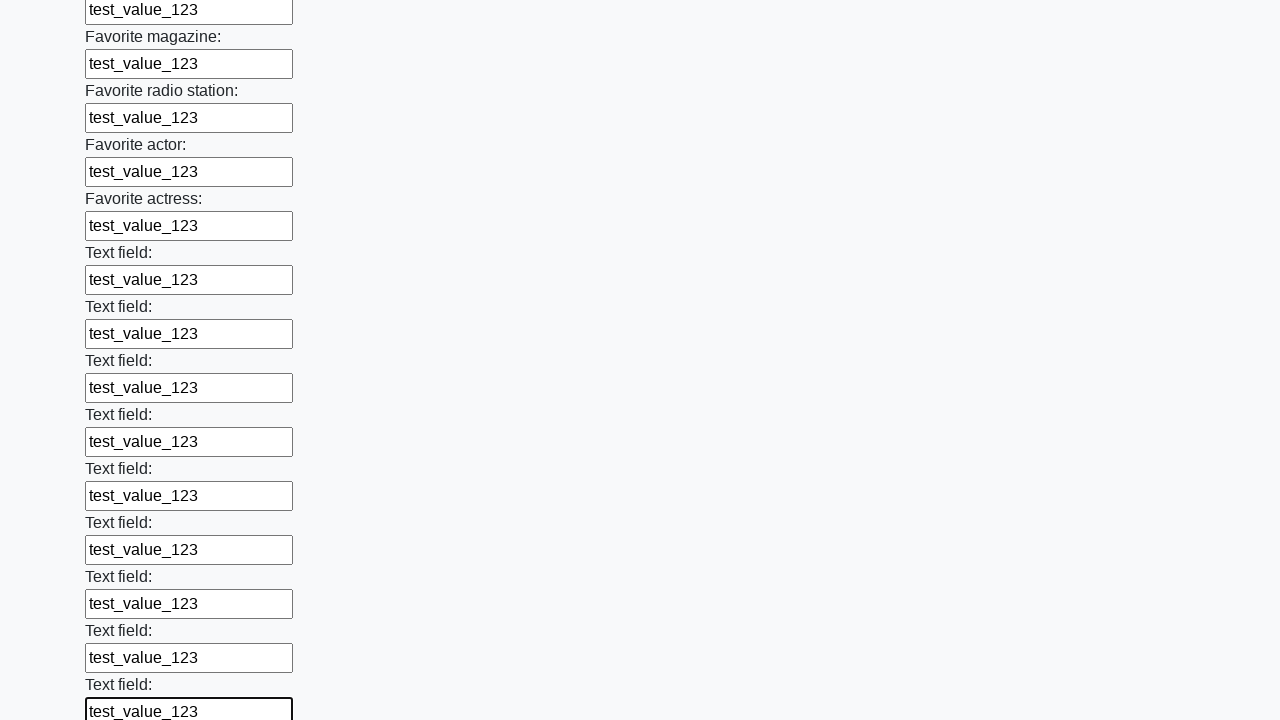

Filled input field 36 of 100 with test data on input >> nth=35
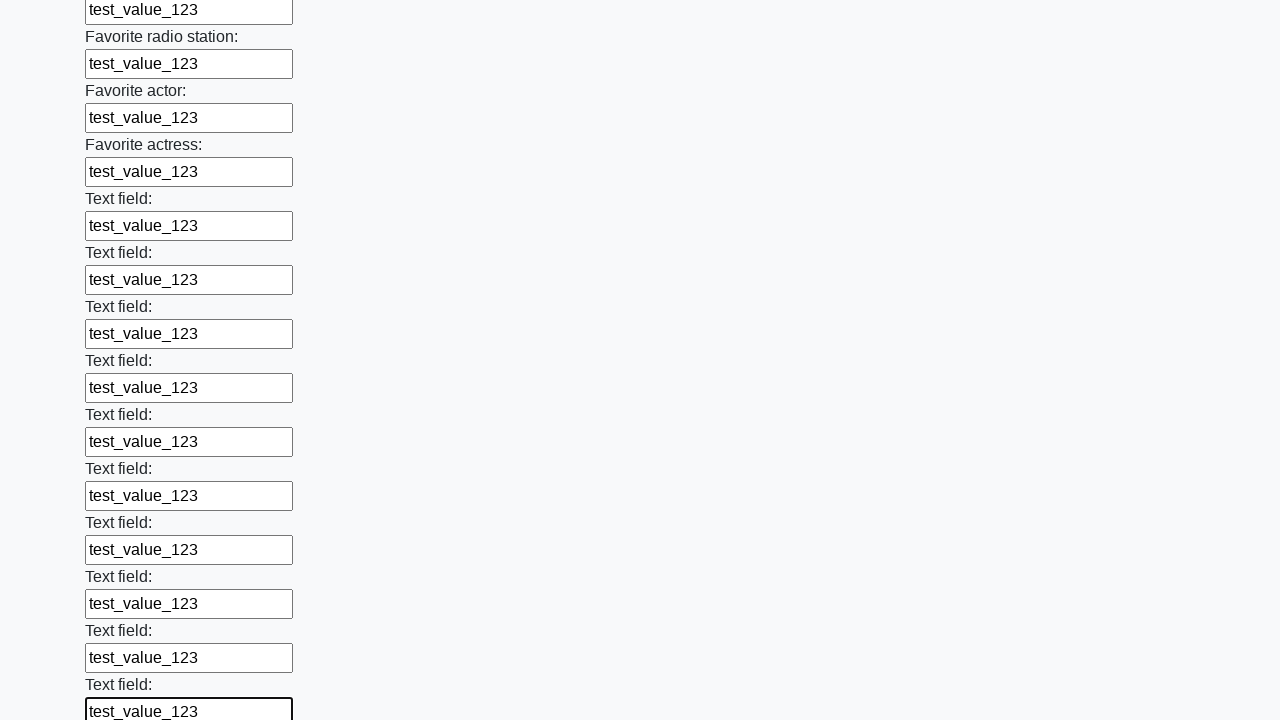

Filled input field 37 of 100 with test data on input >> nth=36
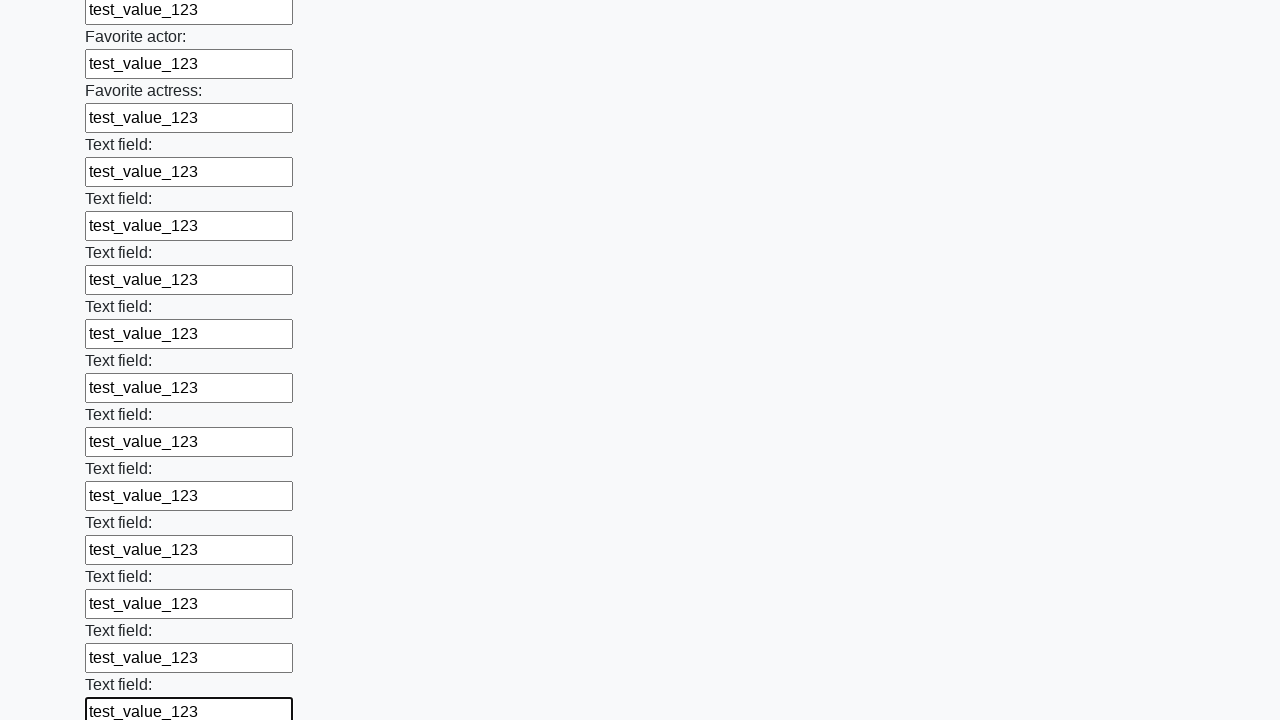

Filled input field 38 of 100 with test data on input >> nth=37
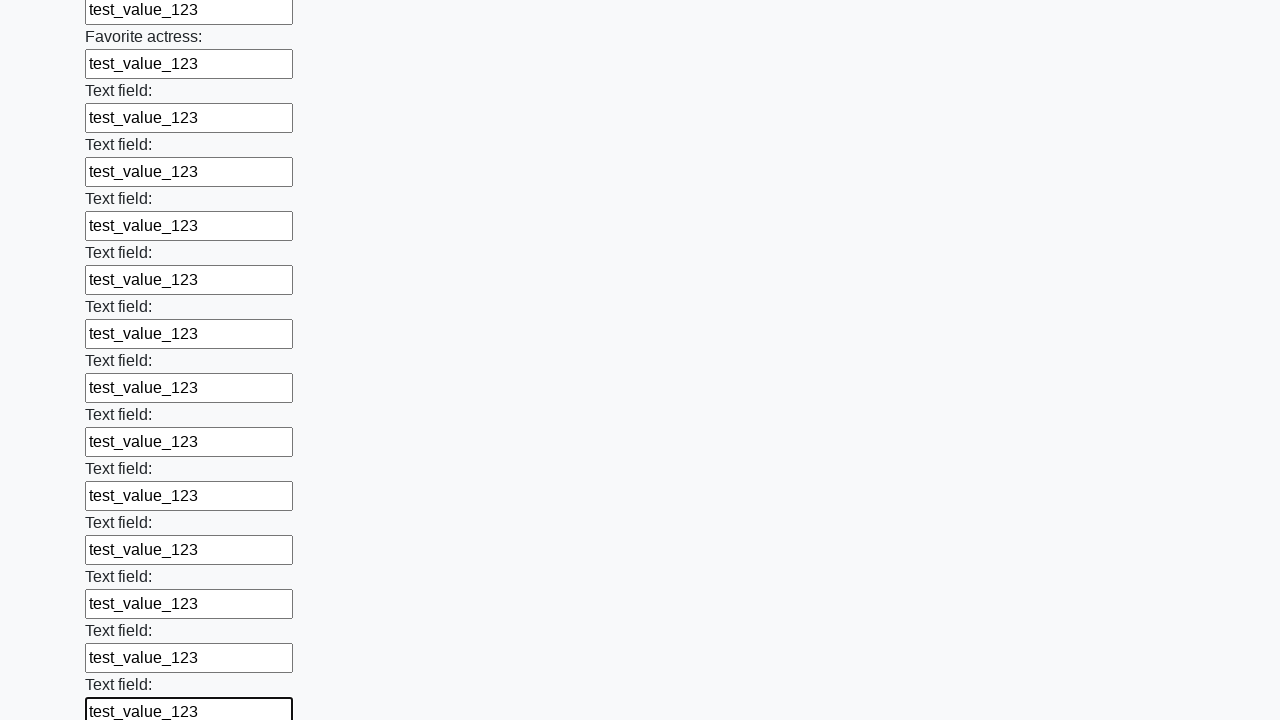

Filled input field 39 of 100 with test data on input >> nth=38
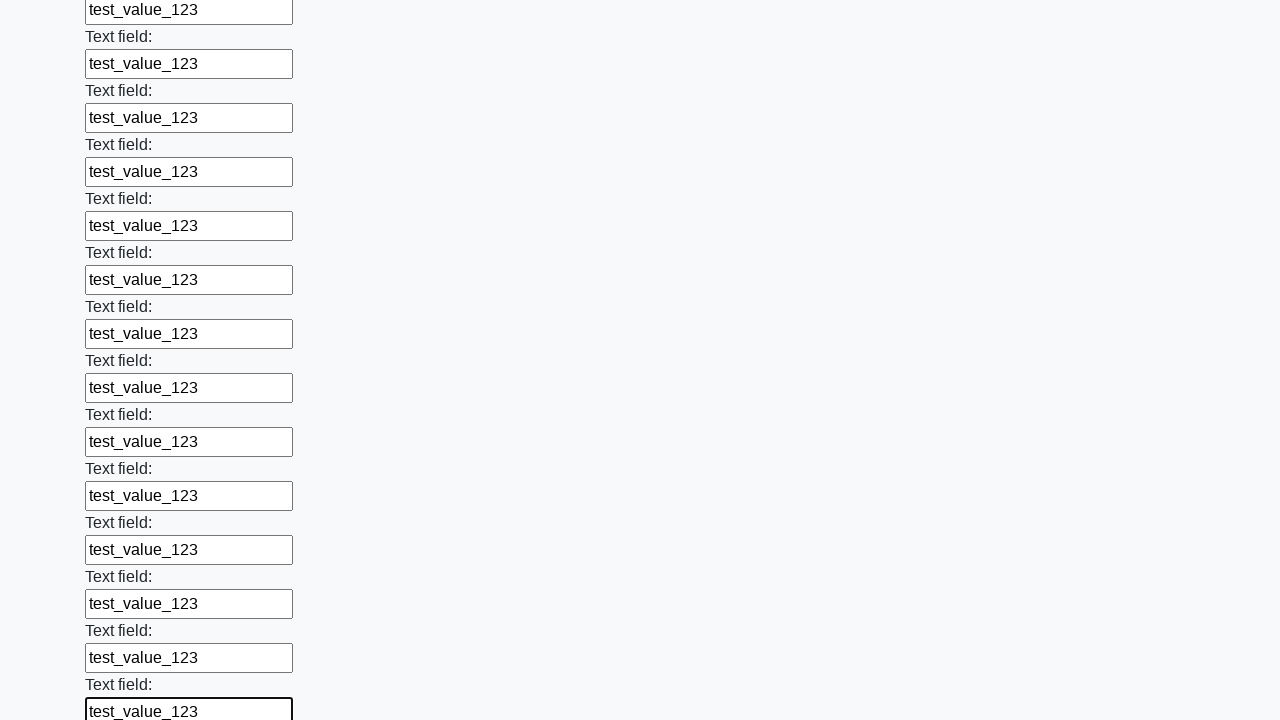

Filled input field 40 of 100 with test data on input >> nth=39
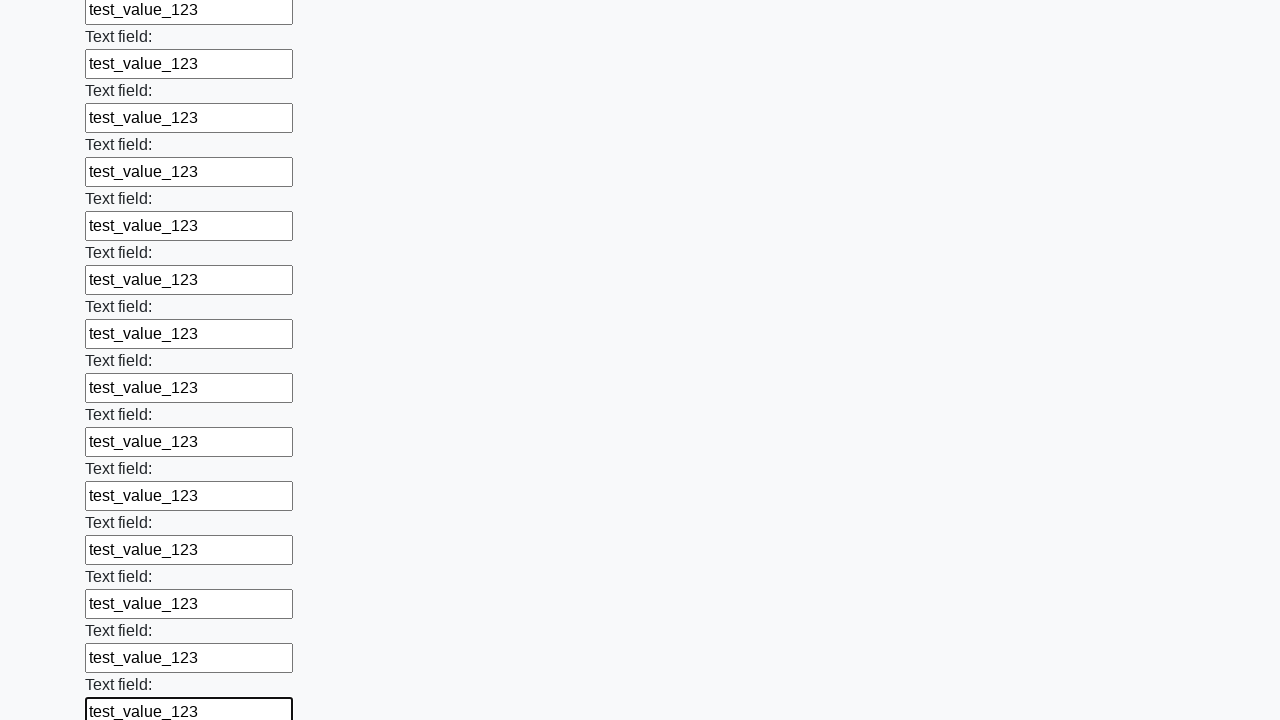

Filled input field 41 of 100 with test data on input >> nth=40
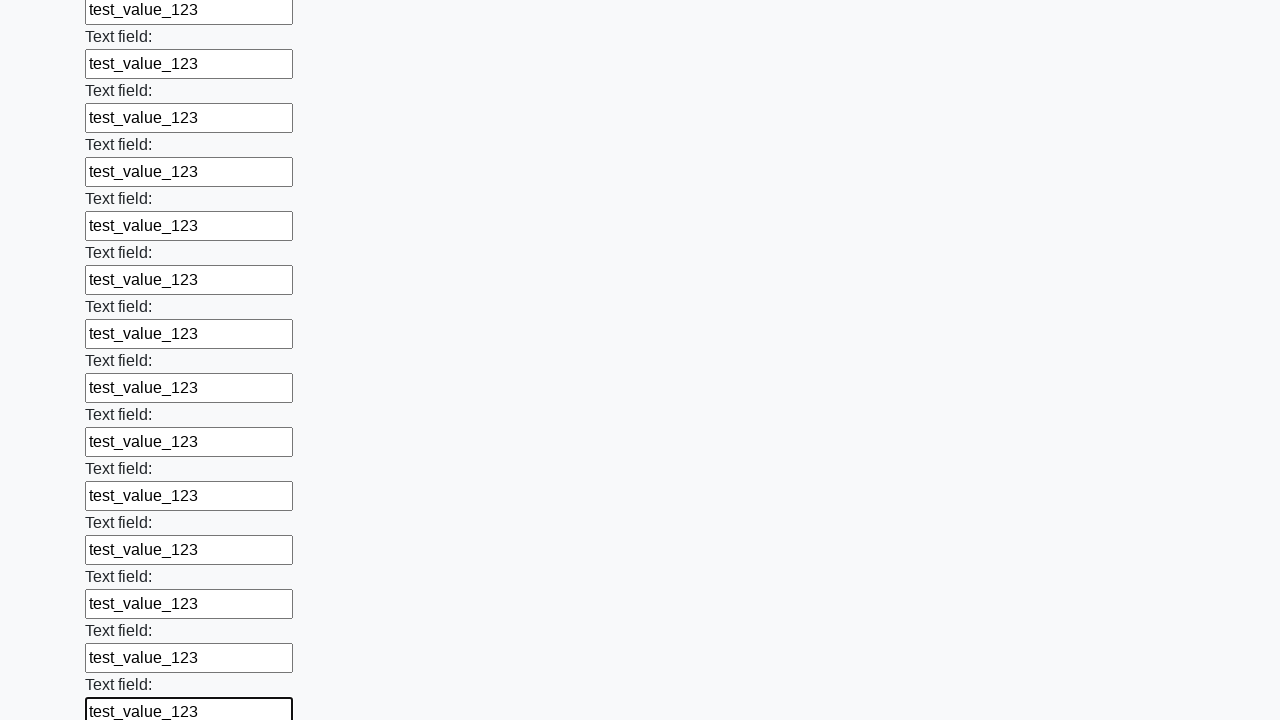

Filled input field 42 of 100 with test data on input >> nth=41
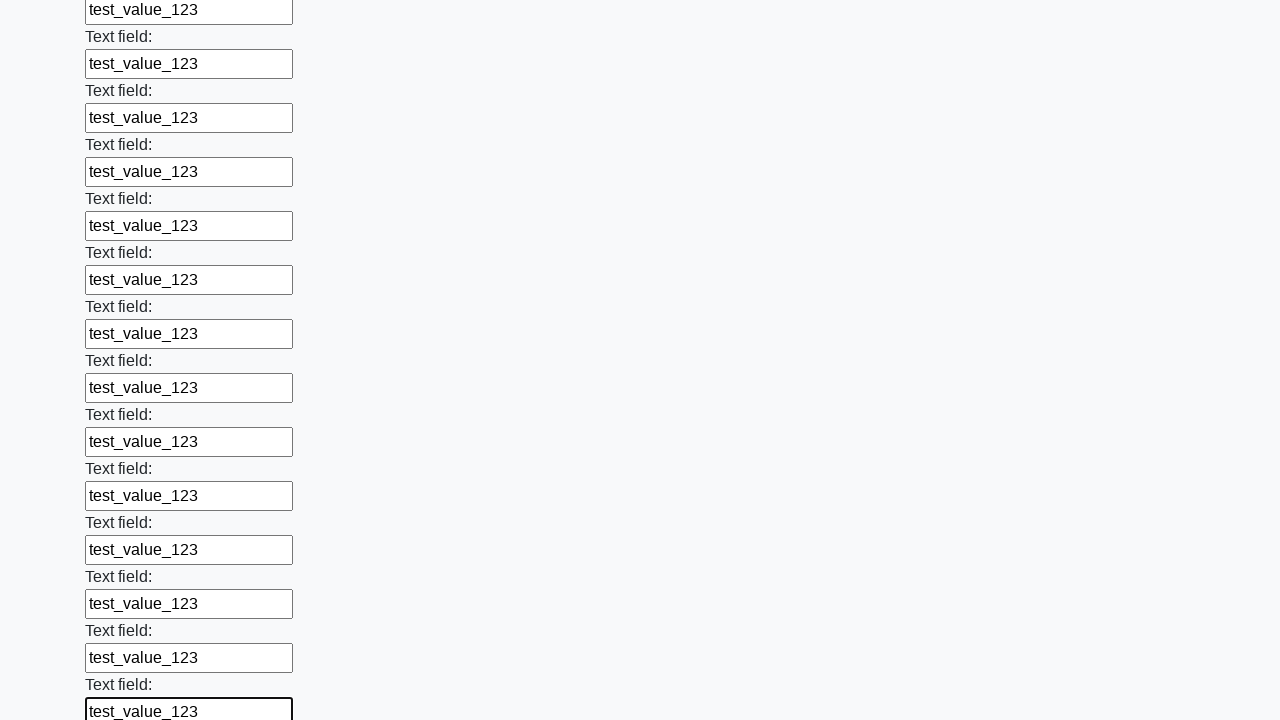

Filled input field 43 of 100 with test data on input >> nth=42
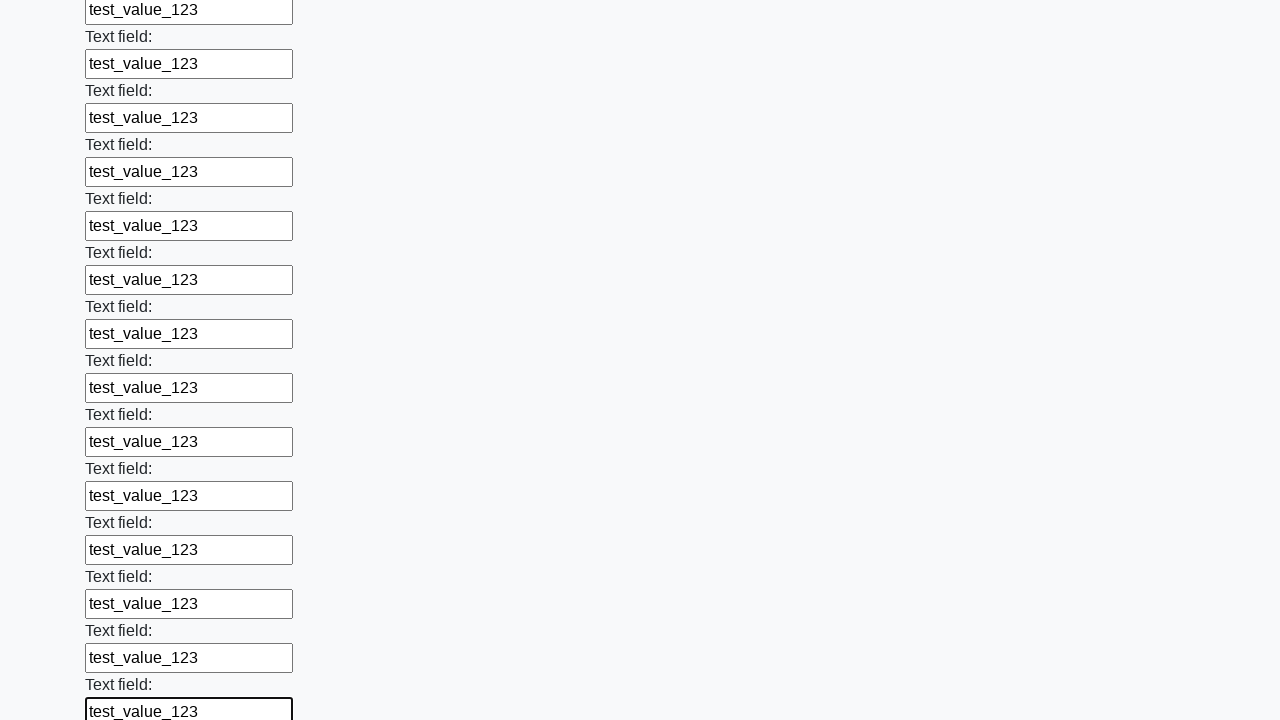

Filled input field 44 of 100 with test data on input >> nth=43
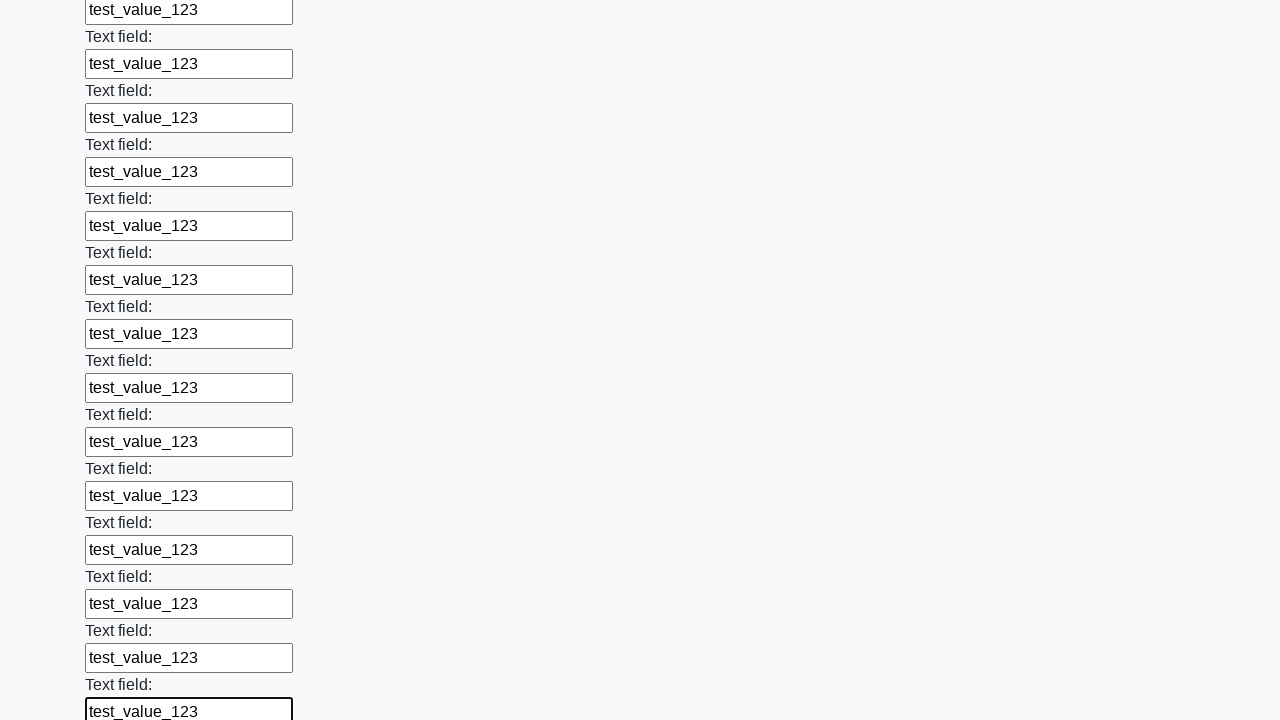

Filled input field 45 of 100 with test data on input >> nth=44
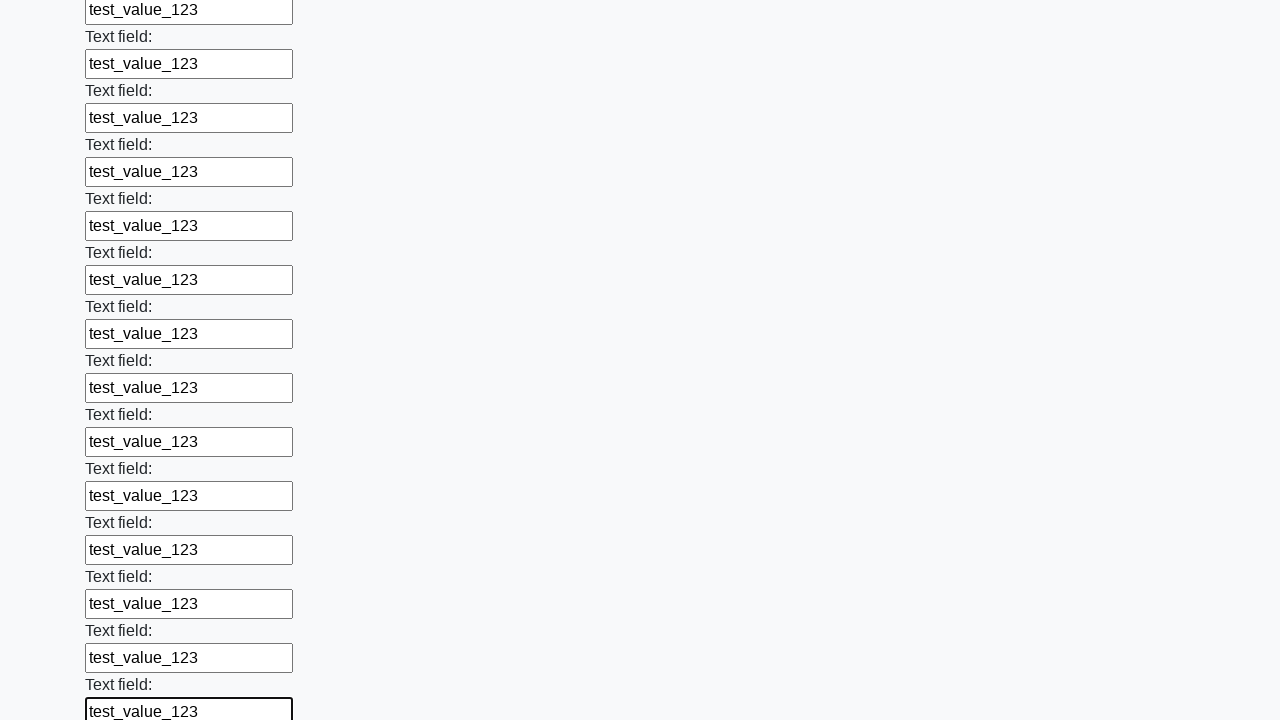

Filled input field 46 of 100 with test data on input >> nth=45
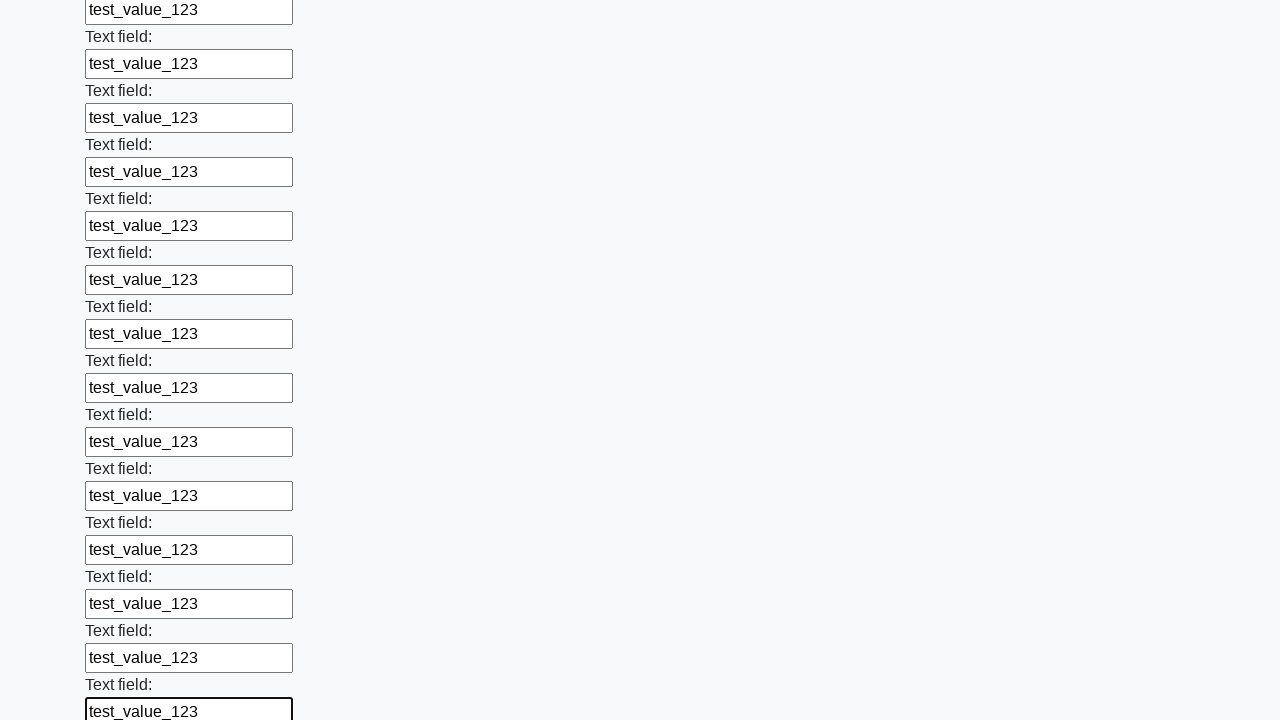

Filled input field 47 of 100 with test data on input >> nth=46
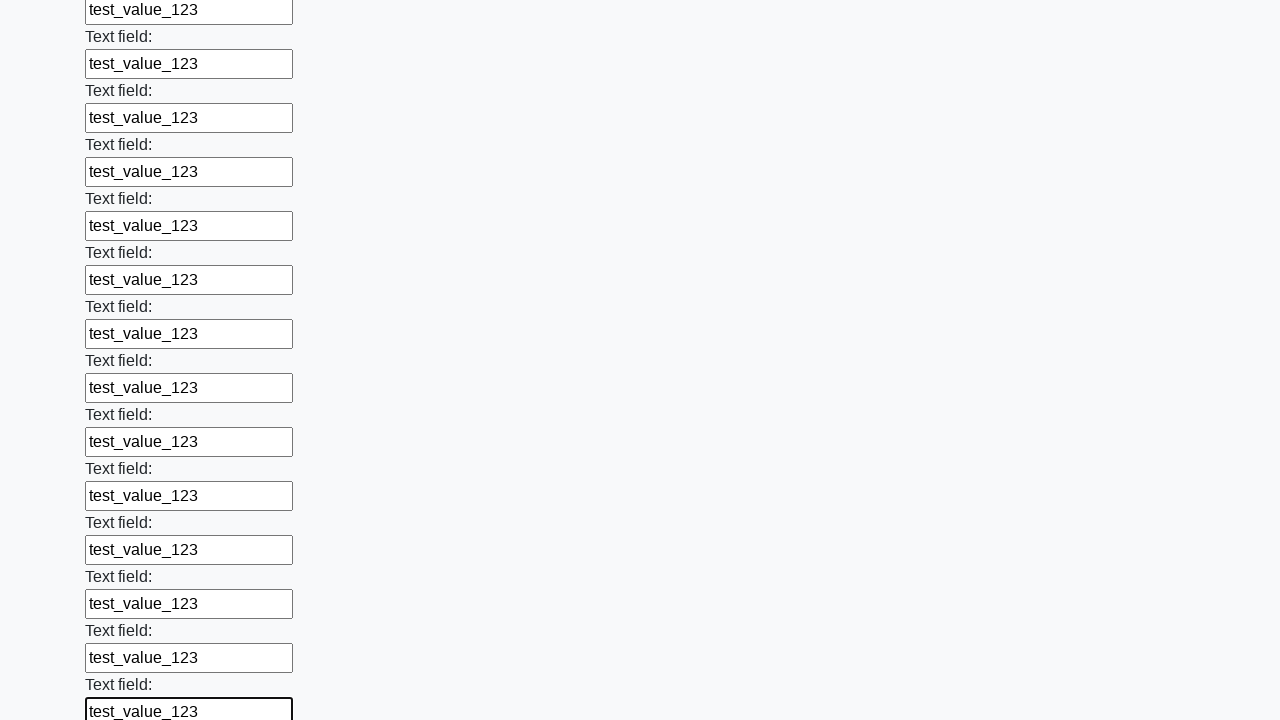

Filled input field 48 of 100 with test data on input >> nth=47
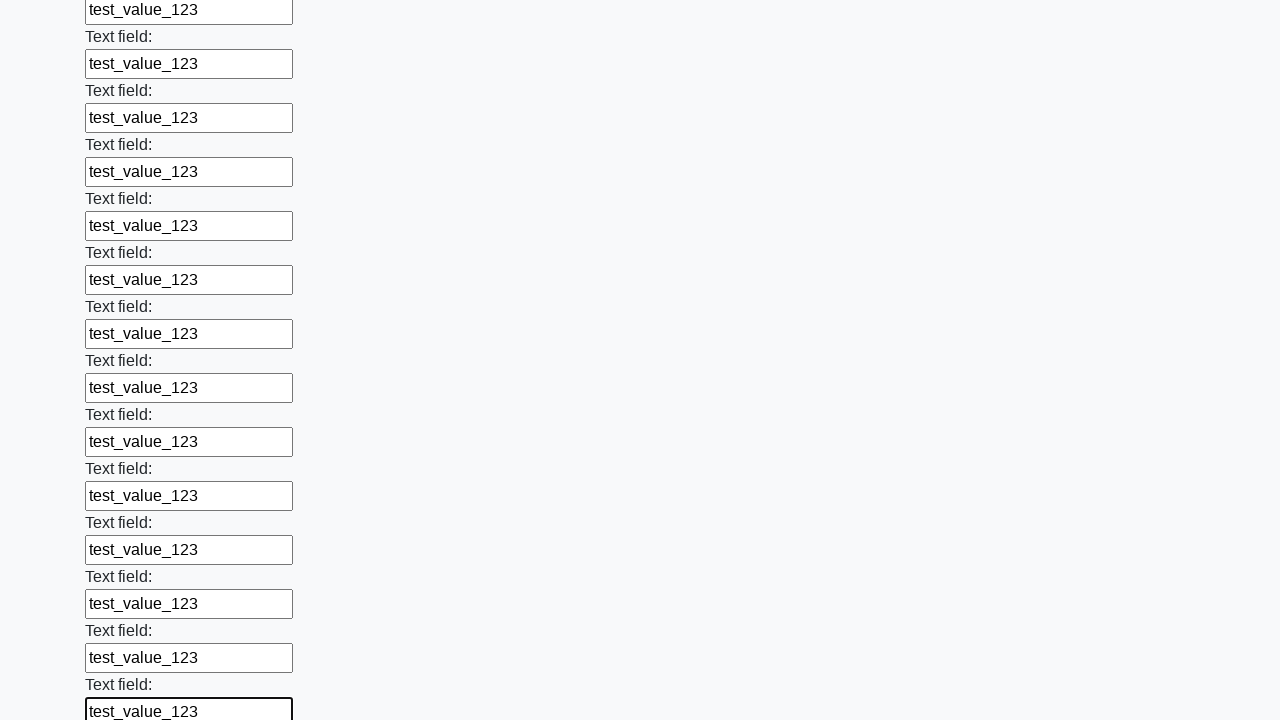

Filled input field 49 of 100 with test data on input >> nth=48
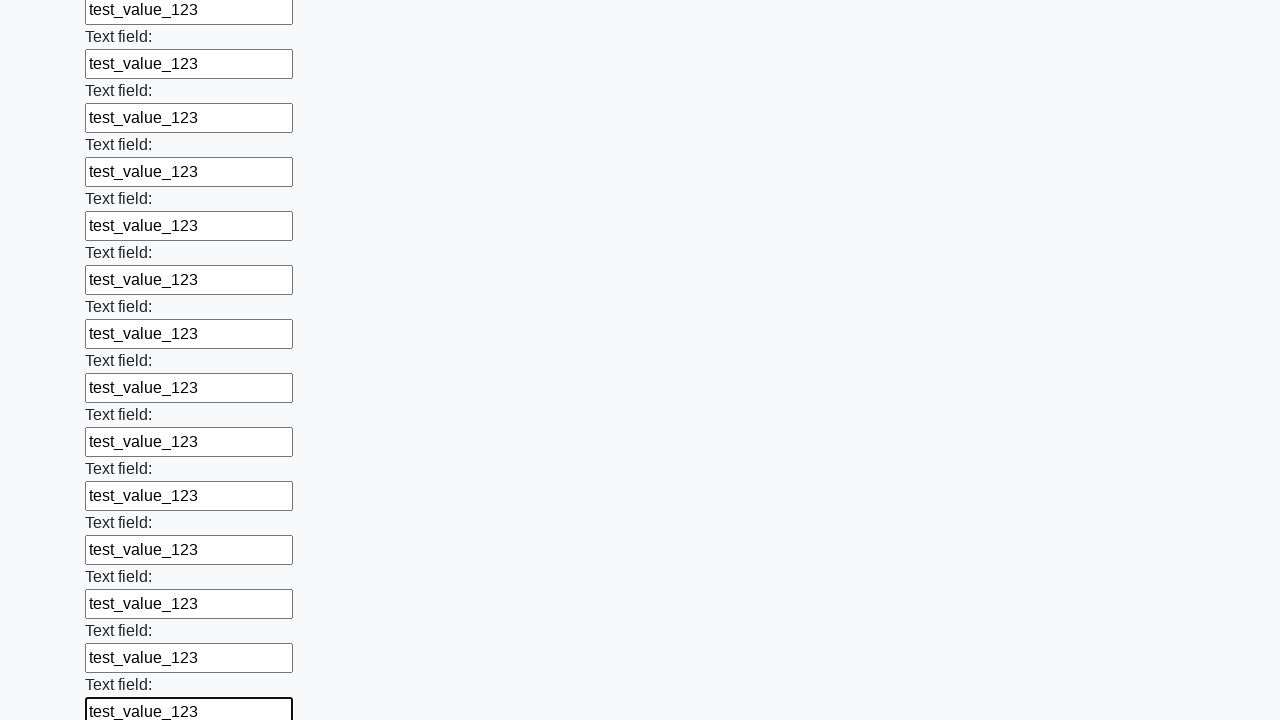

Filled input field 50 of 100 with test data on input >> nth=49
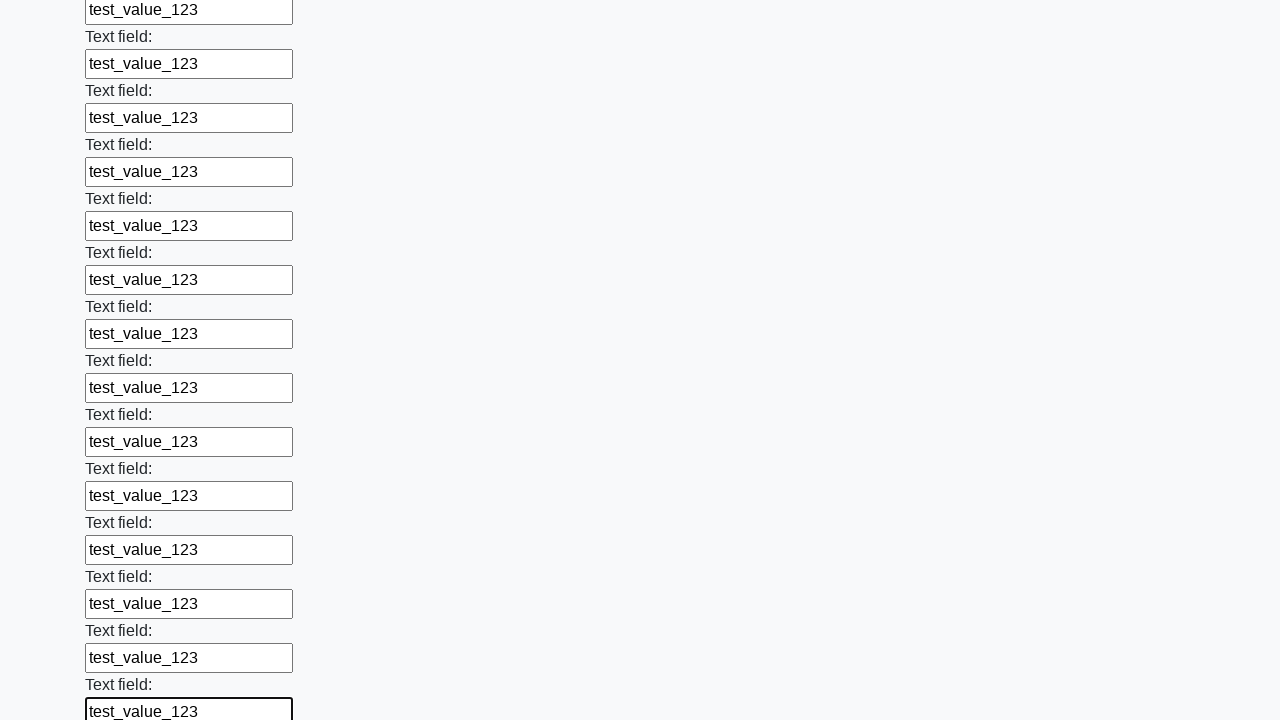

Filled input field 51 of 100 with test data on input >> nth=50
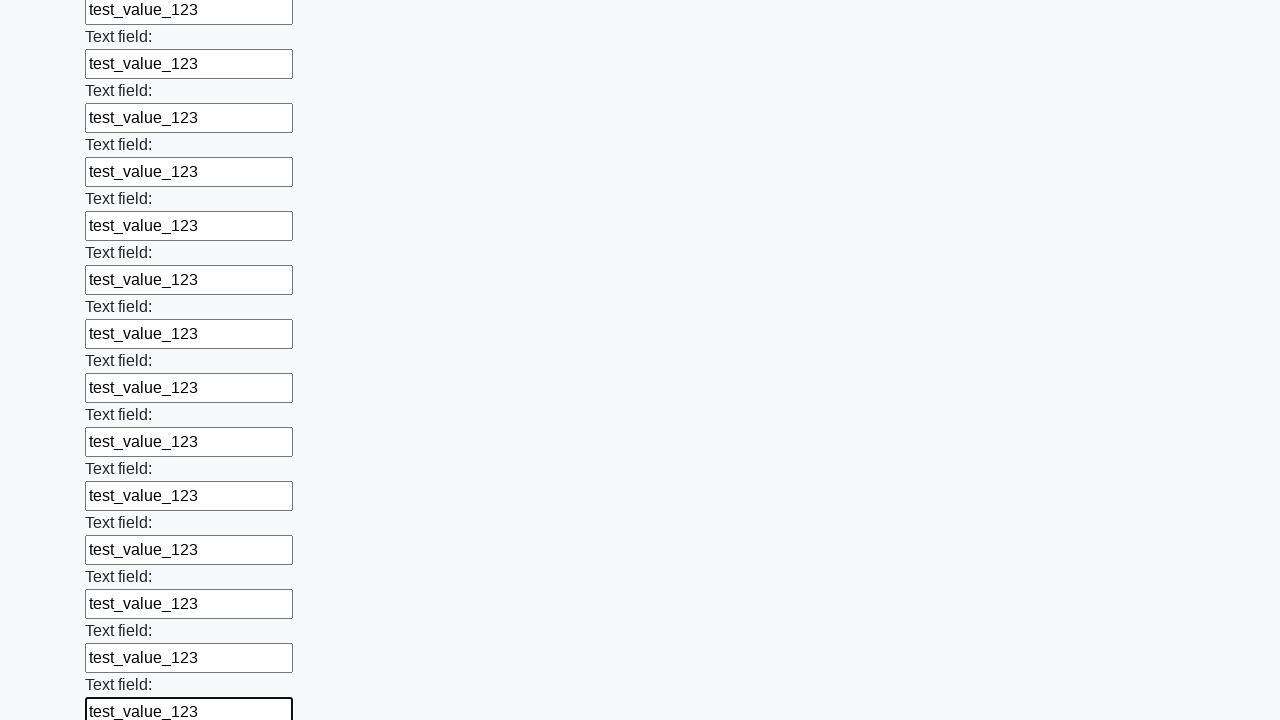

Filled input field 52 of 100 with test data on input >> nth=51
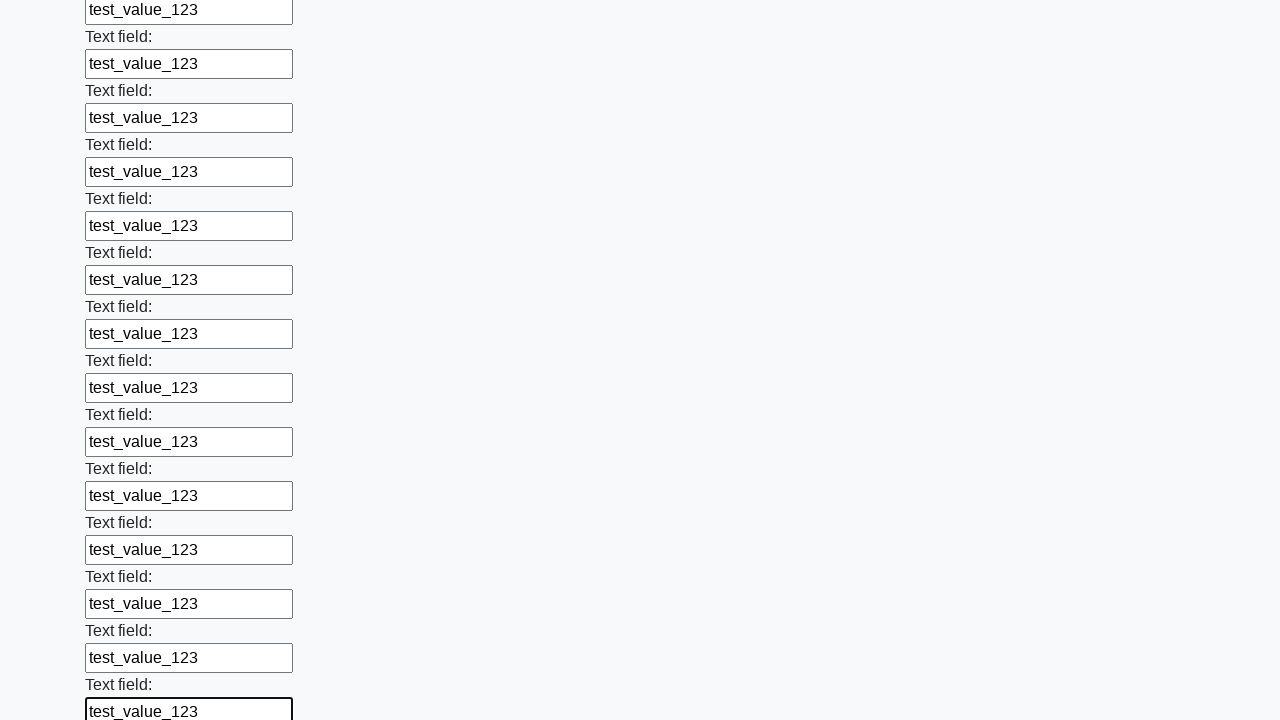

Filled input field 53 of 100 with test data on input >> nth=52
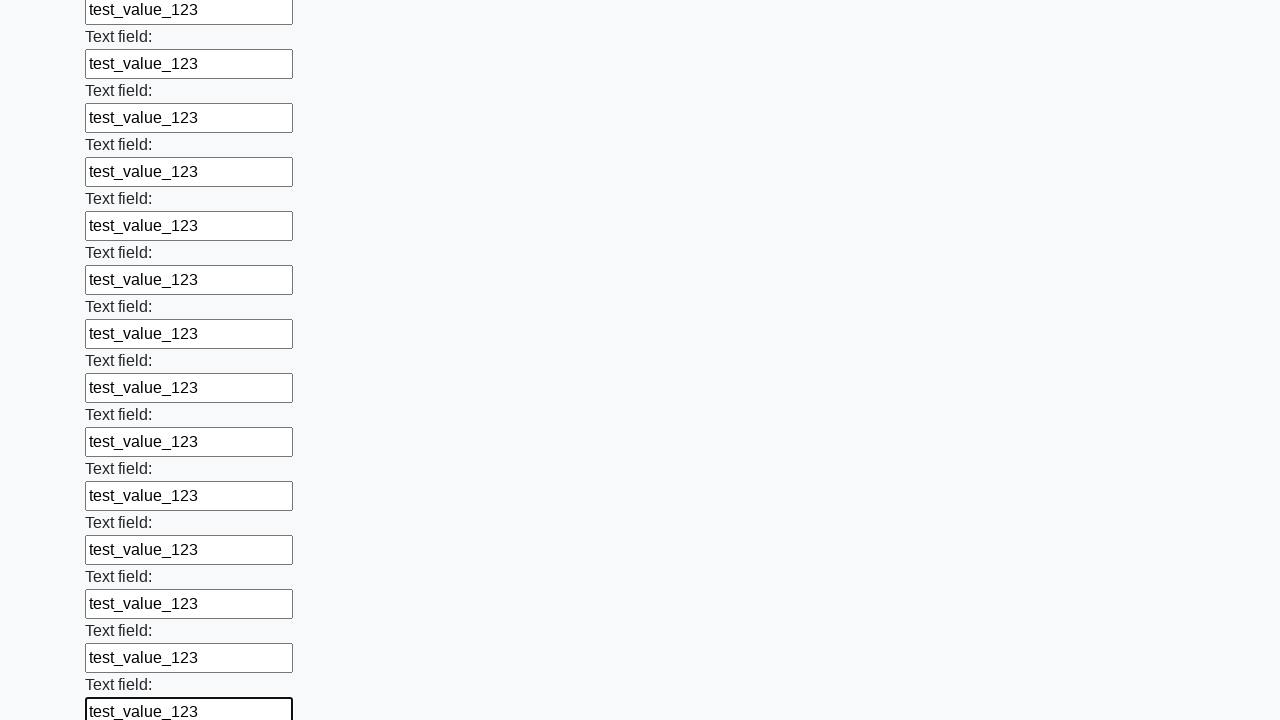

Filled input field 54 of 100 with test data on input >> nth=53
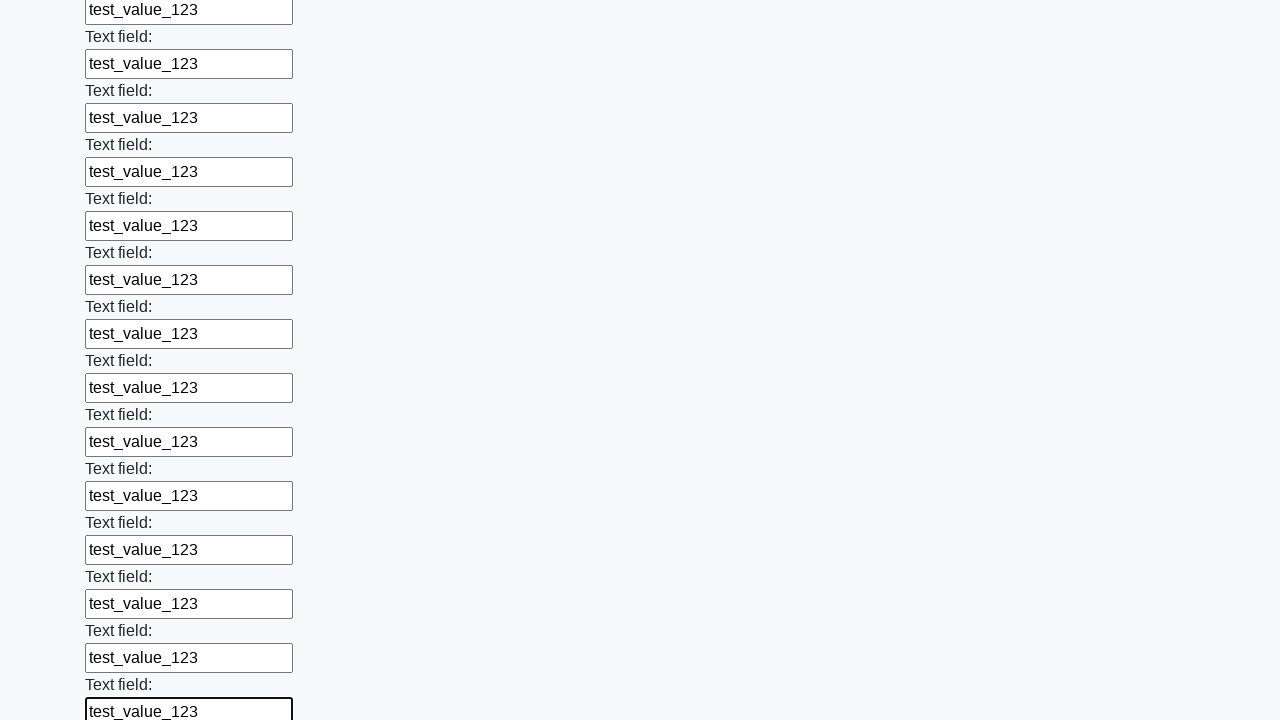

Filled input field 55 of 100 with test data on input >> nth=54
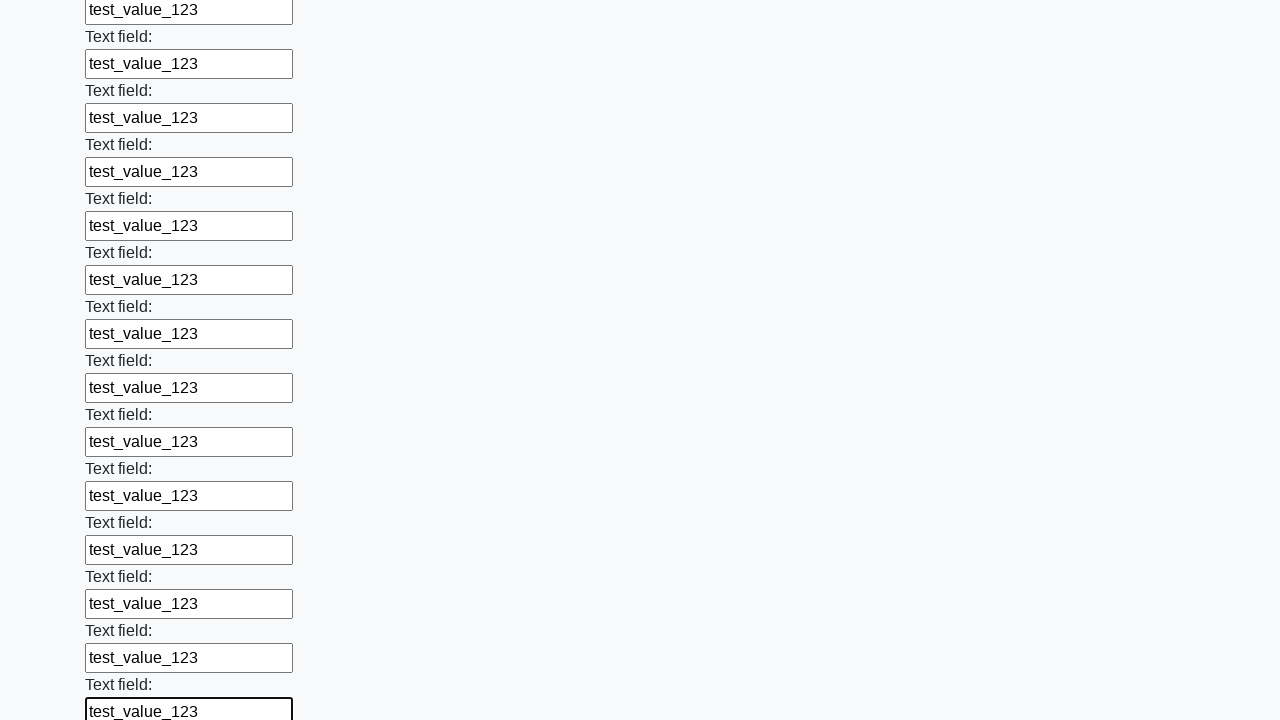

Filled input field 56 of 100 with test data on input >> nth=55
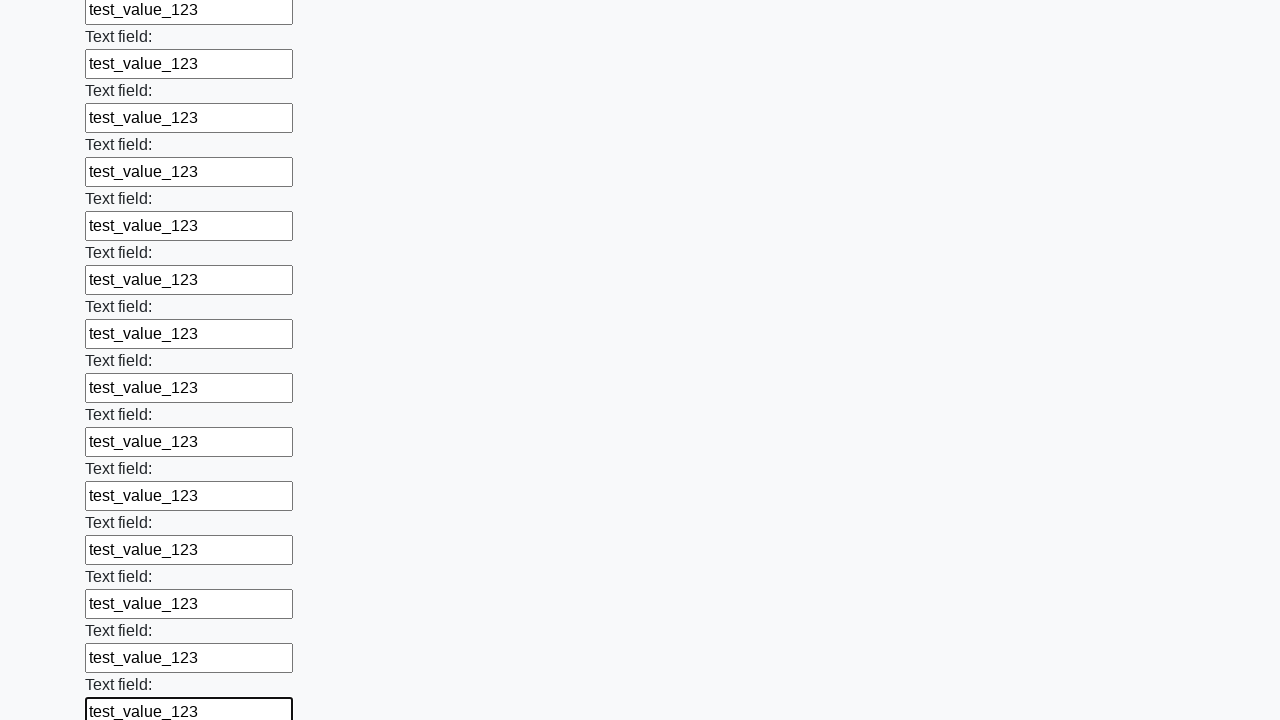

Filled input field 57 of 100 with test data on input >> nth=56
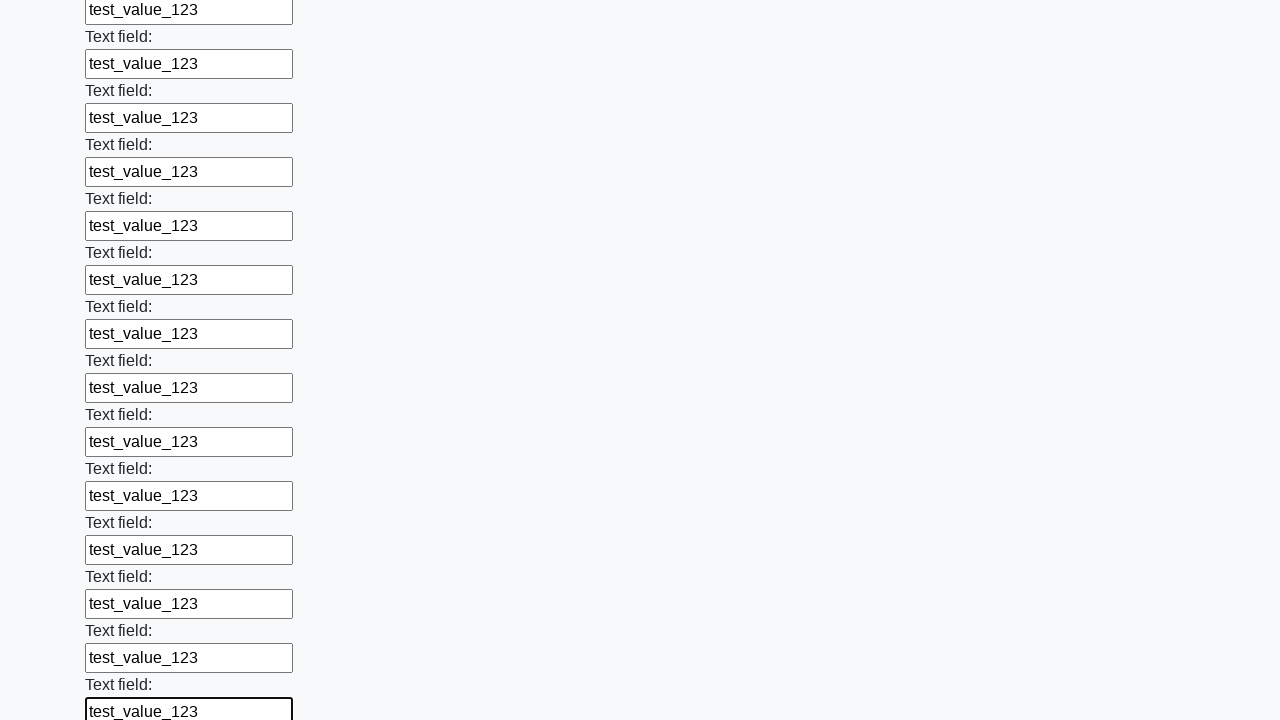

Filled input field 58 of 100 with test data on input >> nth=57
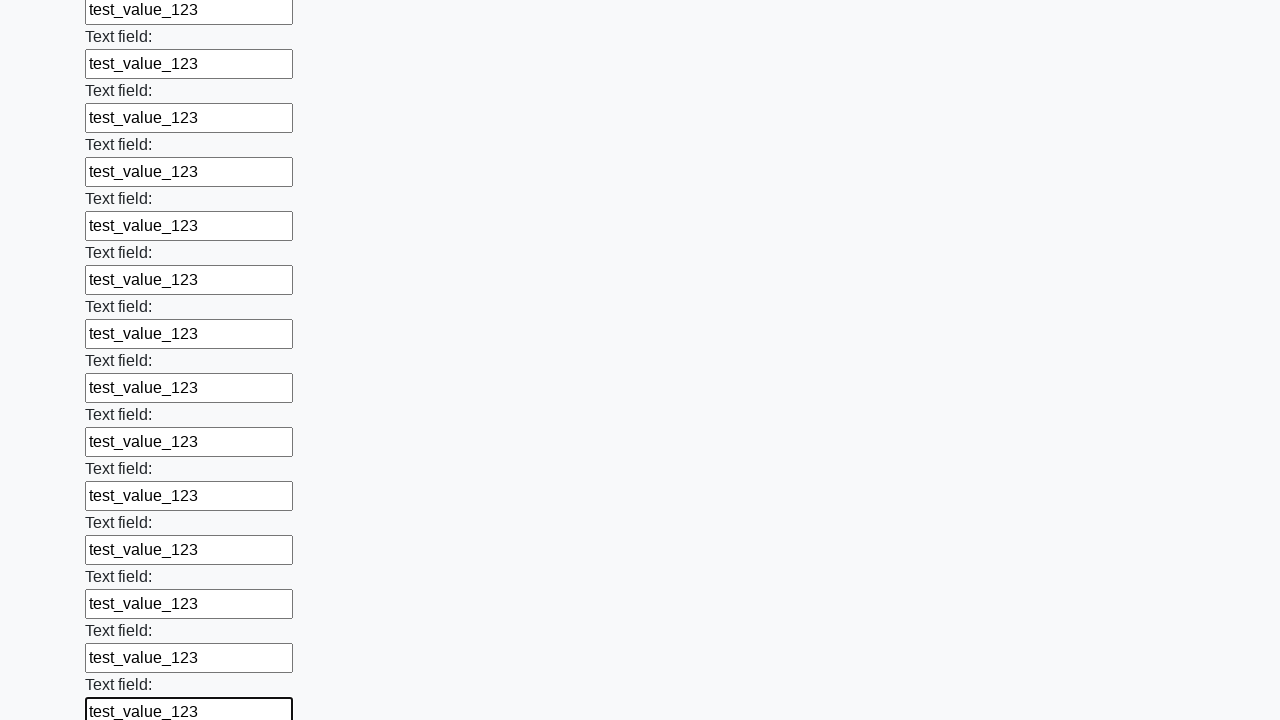

Filled input field 59 of 100 with test data on input >> nth=58
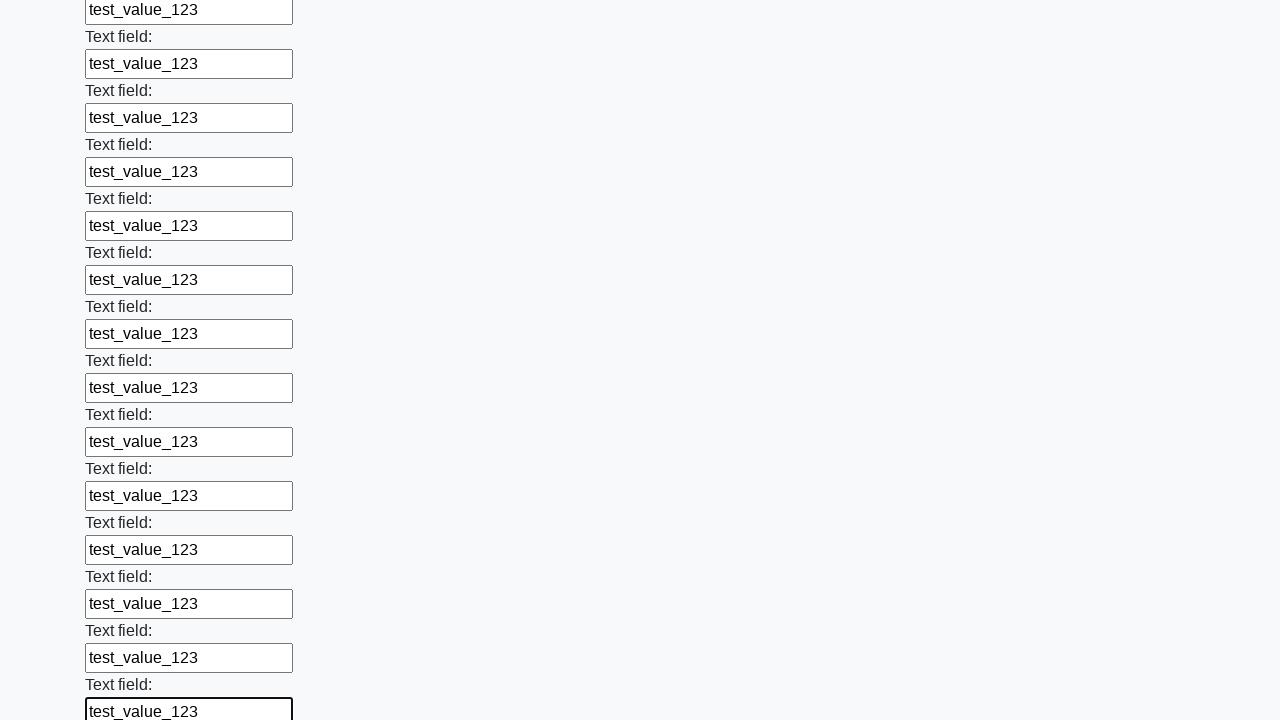

Filled input field 60 of 100 with test data on input >> nth=59
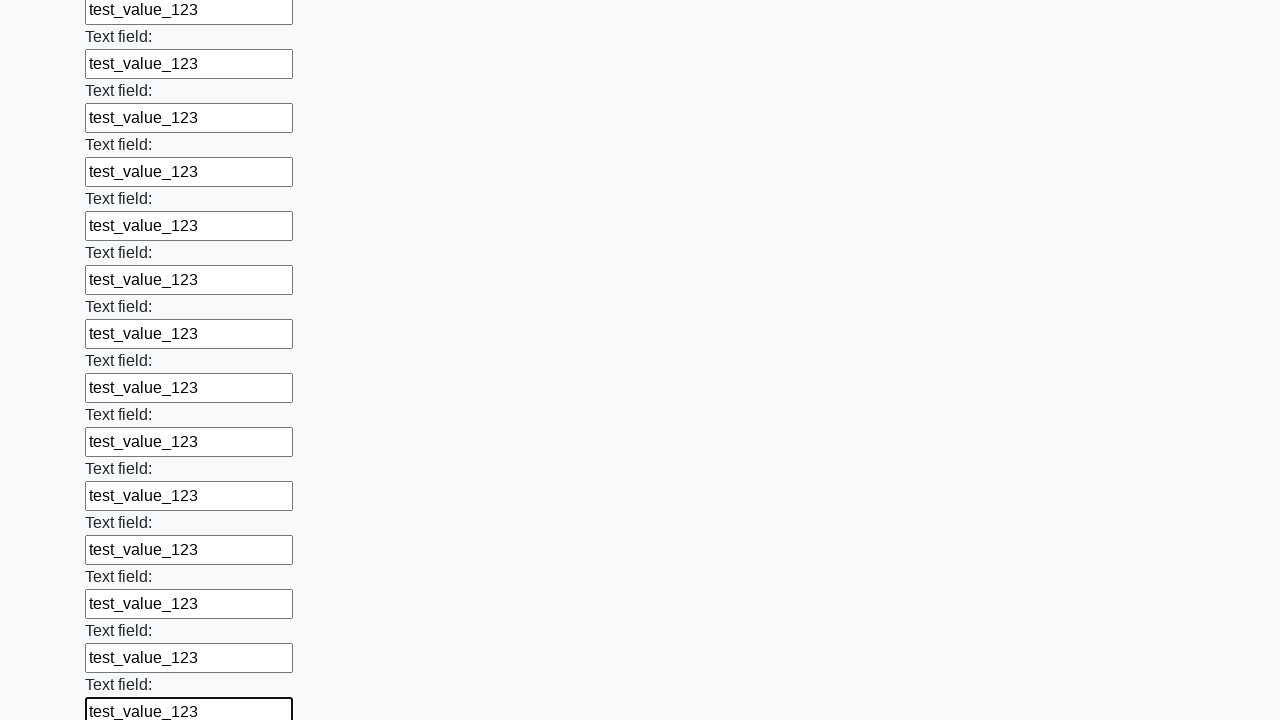

Filled input field 61 of 100 with test data on input >> nth=60
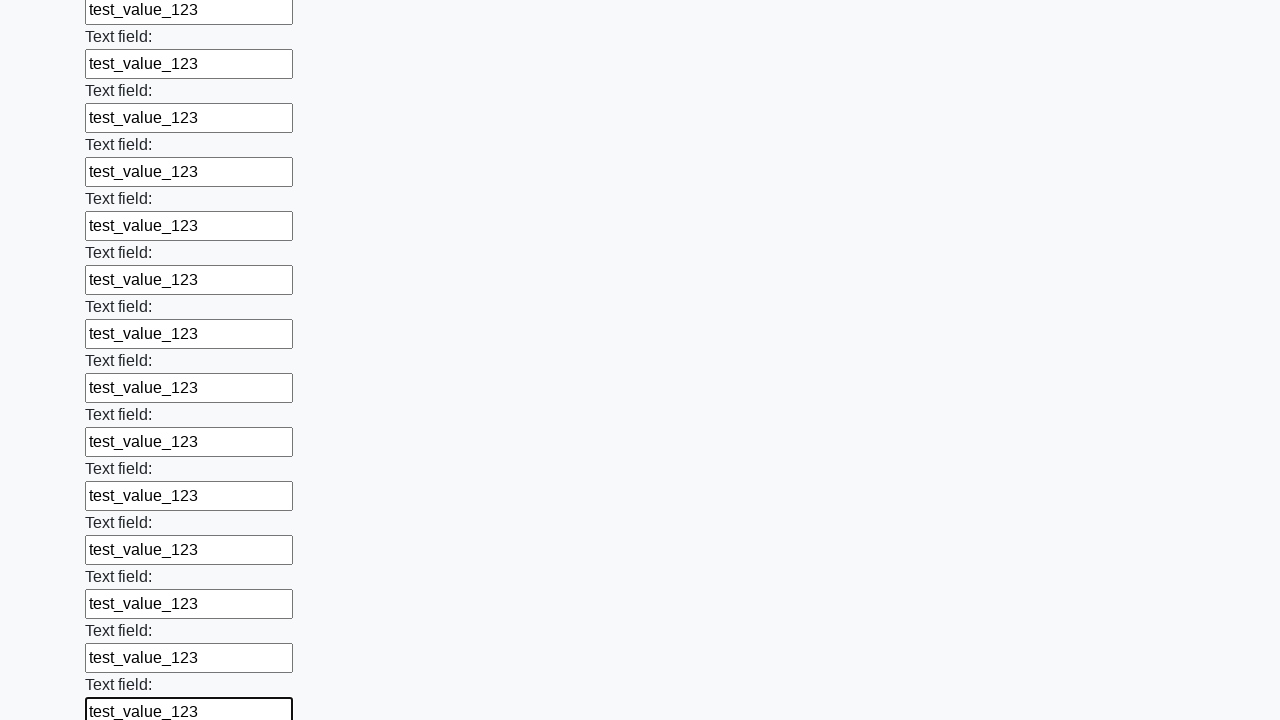

Filled input field 62 of 100 with test data on input >> nth=61
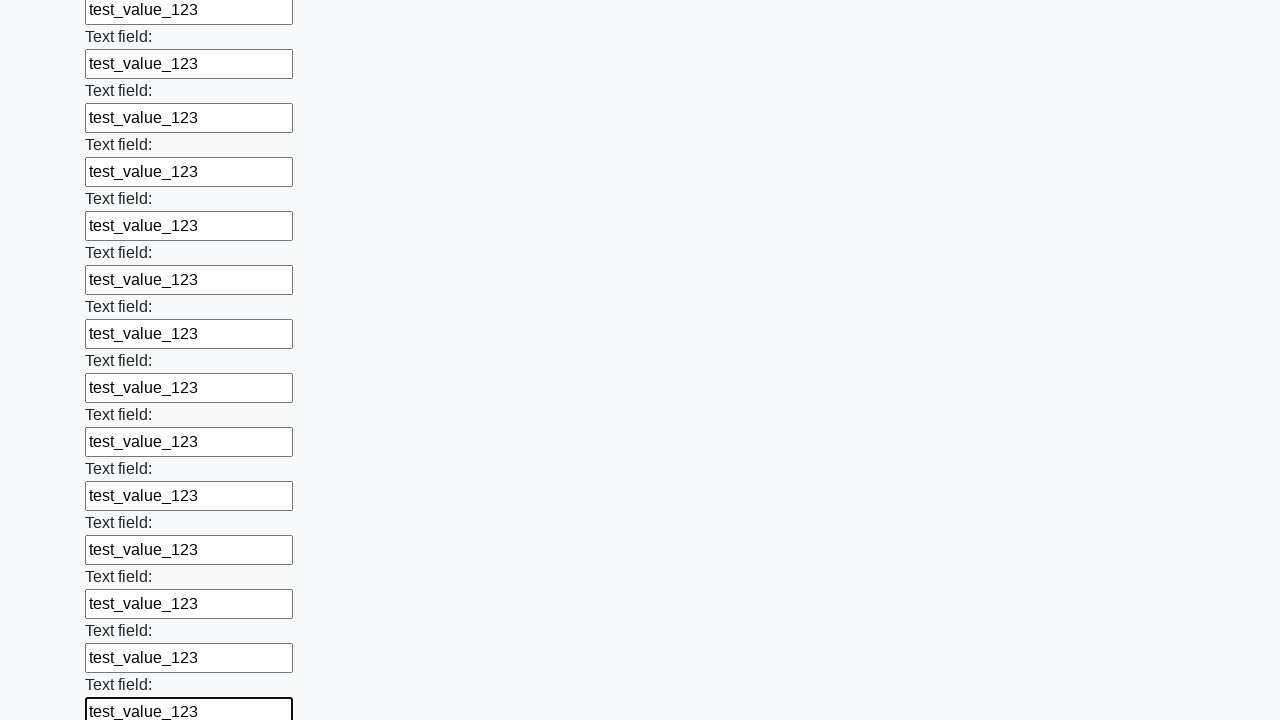

Filled input field 63 of 100 with test data on input >> nth=62
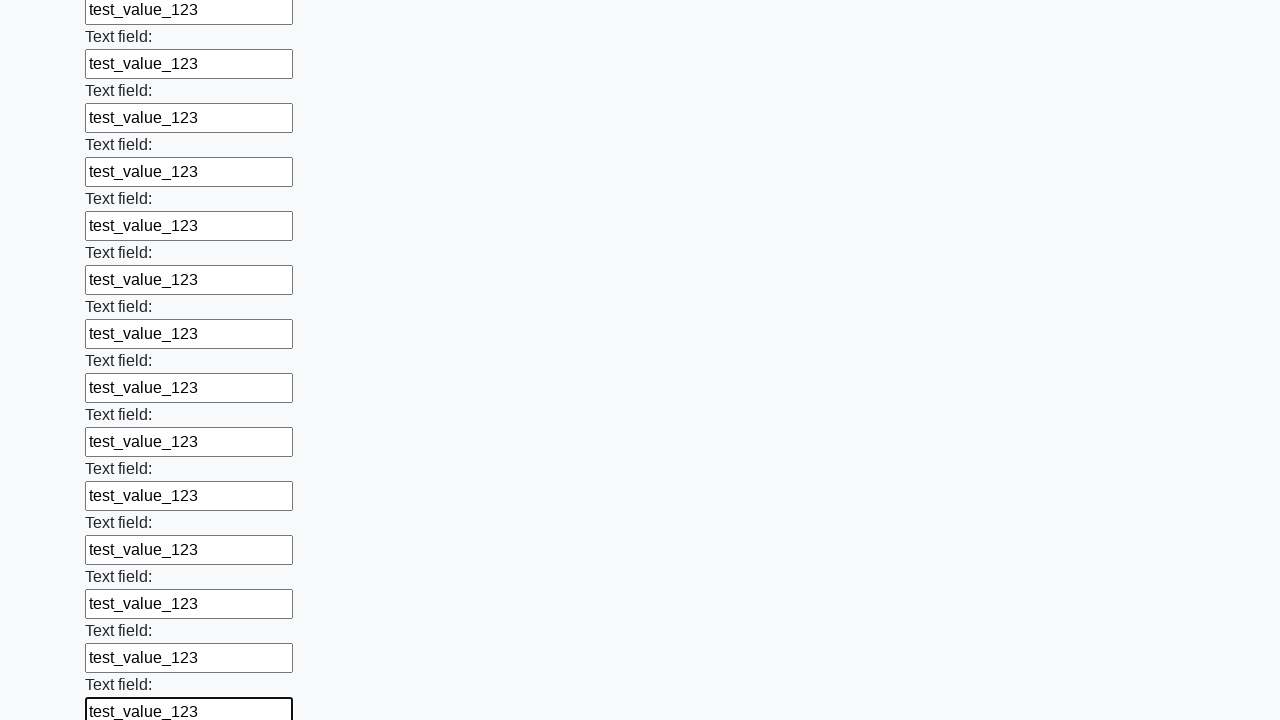

Filled input field 64 of 100 with test data on input >> nth=63
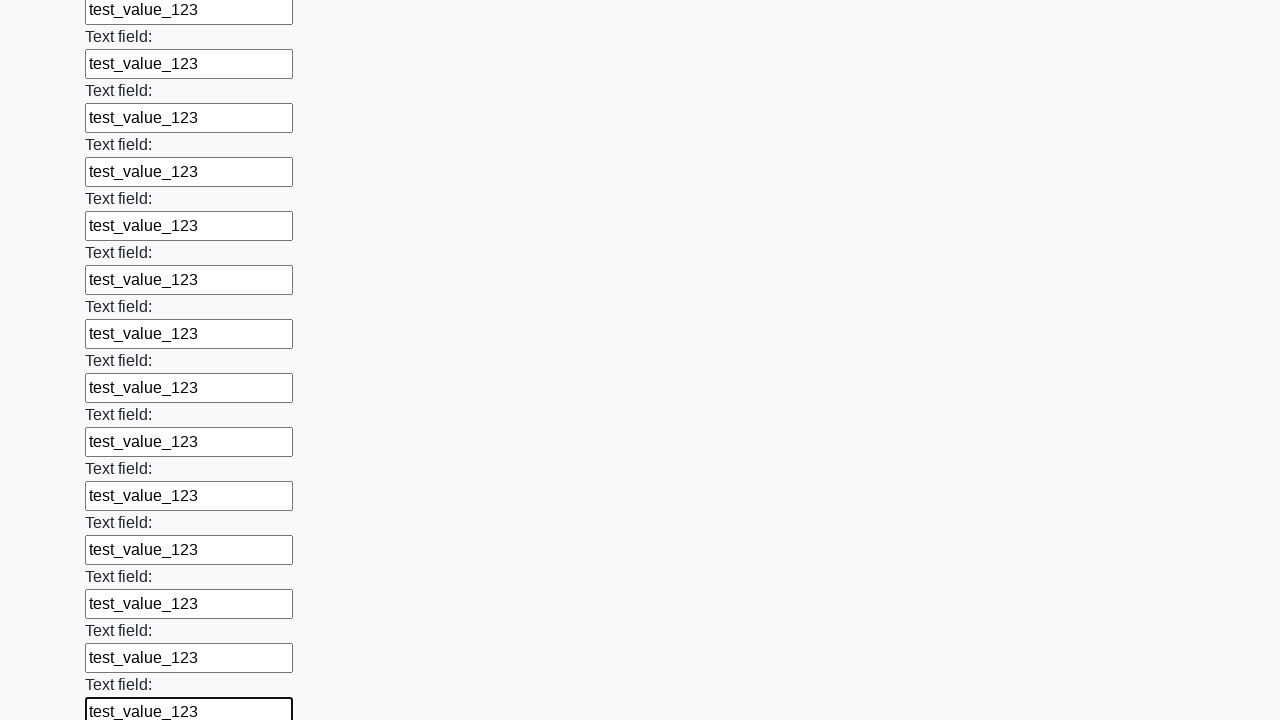

Filled input field 65 of 100 with test data on input >> nth=64
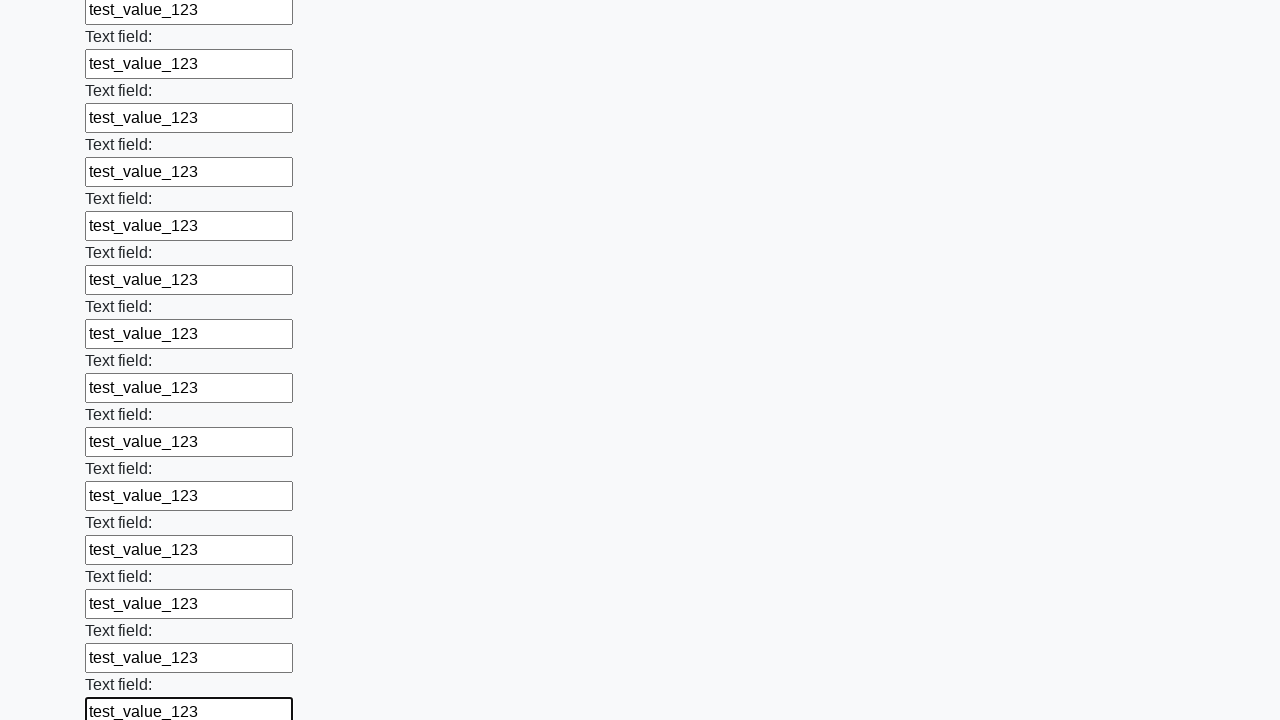

Filled input field 66 of 100 with test data on input >> nth=65
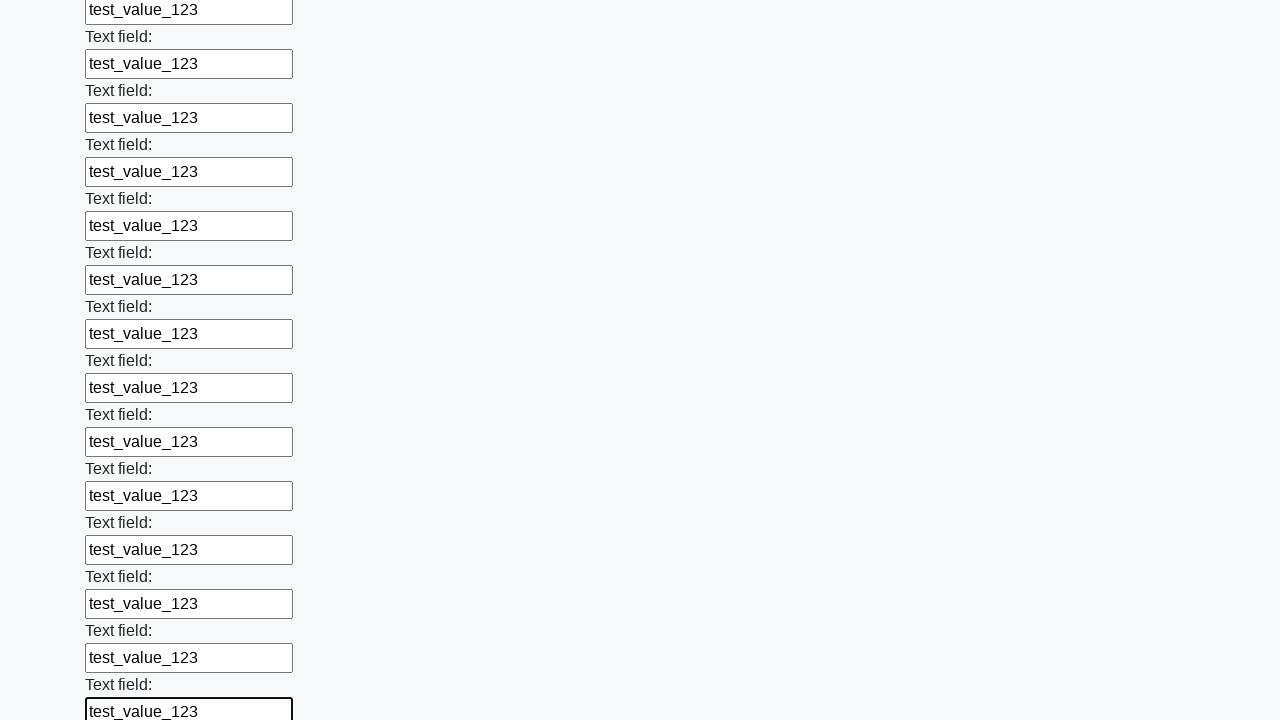

Filled input field 67 of 100 with test data on input >> nth=66
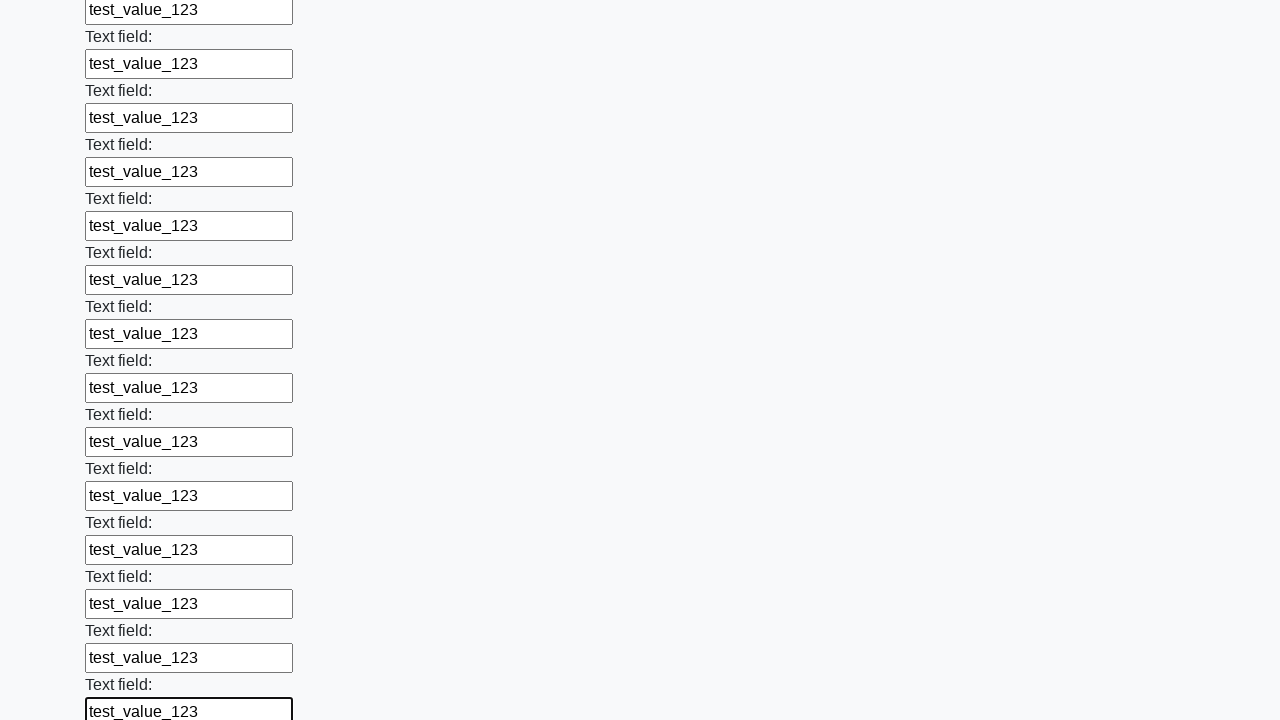

Filled input field 68 of 100 with test data on input >> nth=67
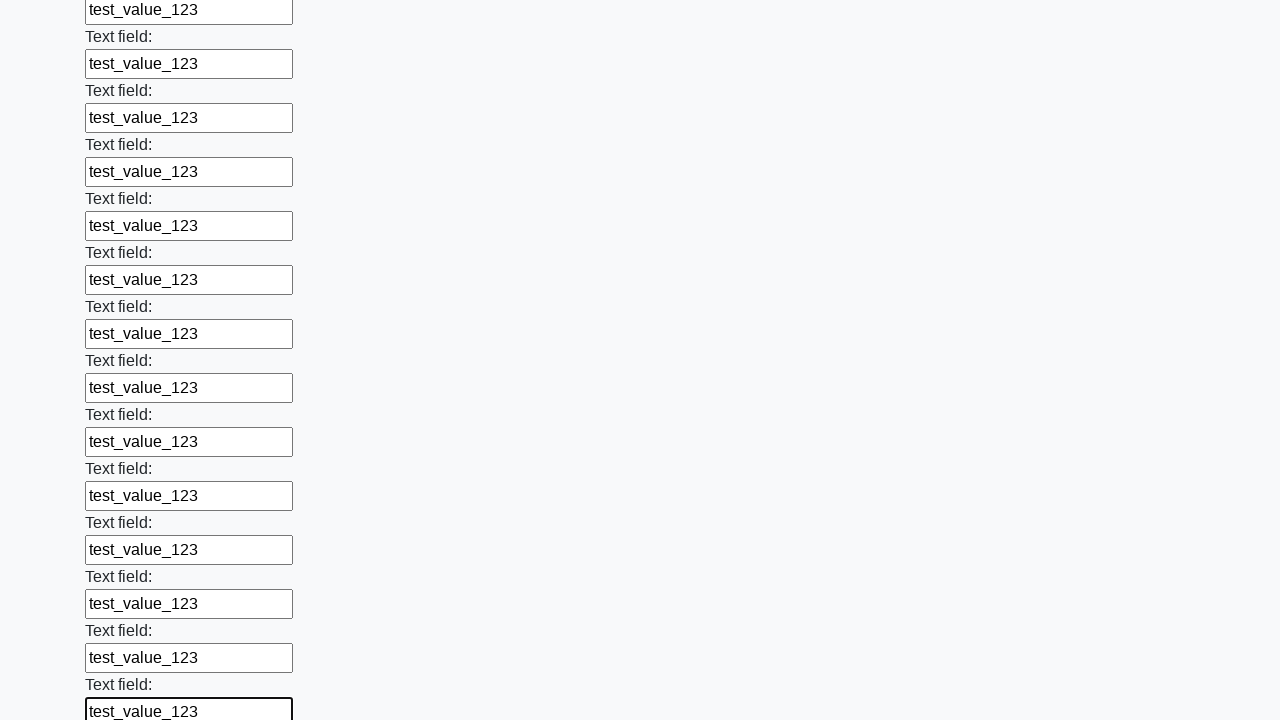

Filled input field 69 of 100 with test data on input >> nth=68
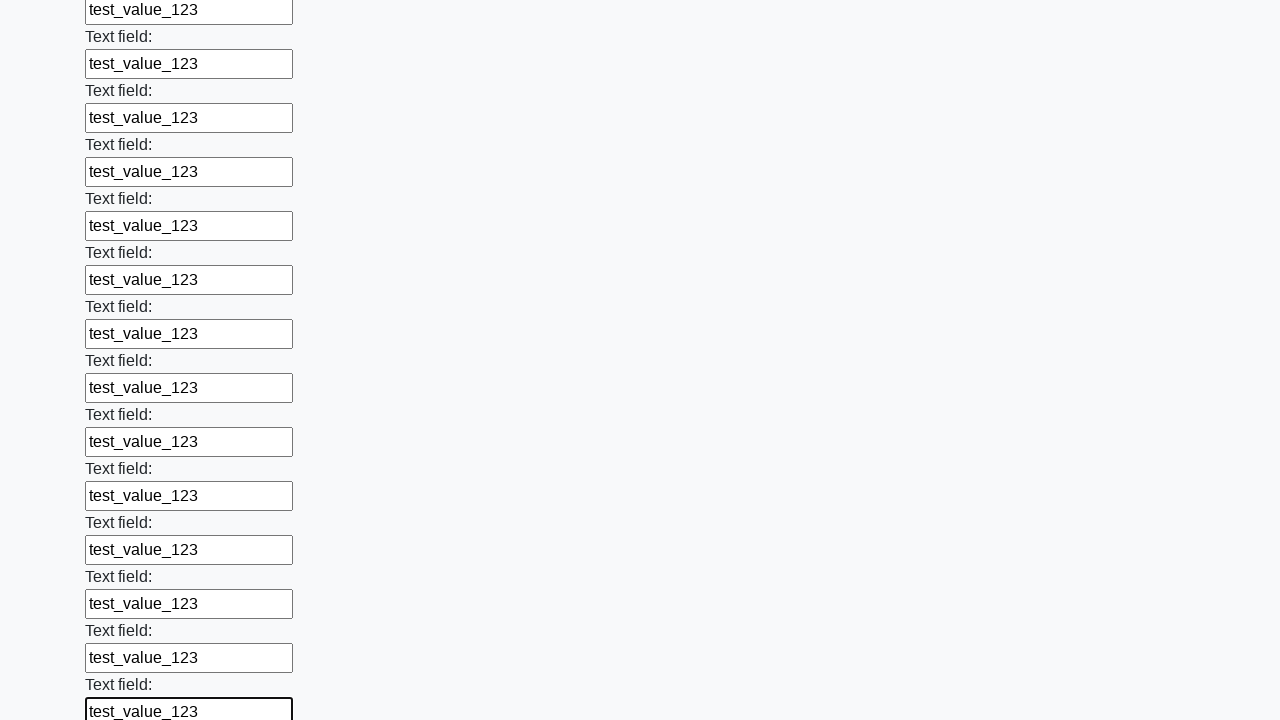

Filled input field 70 of 100 with test data on input >> nth=69
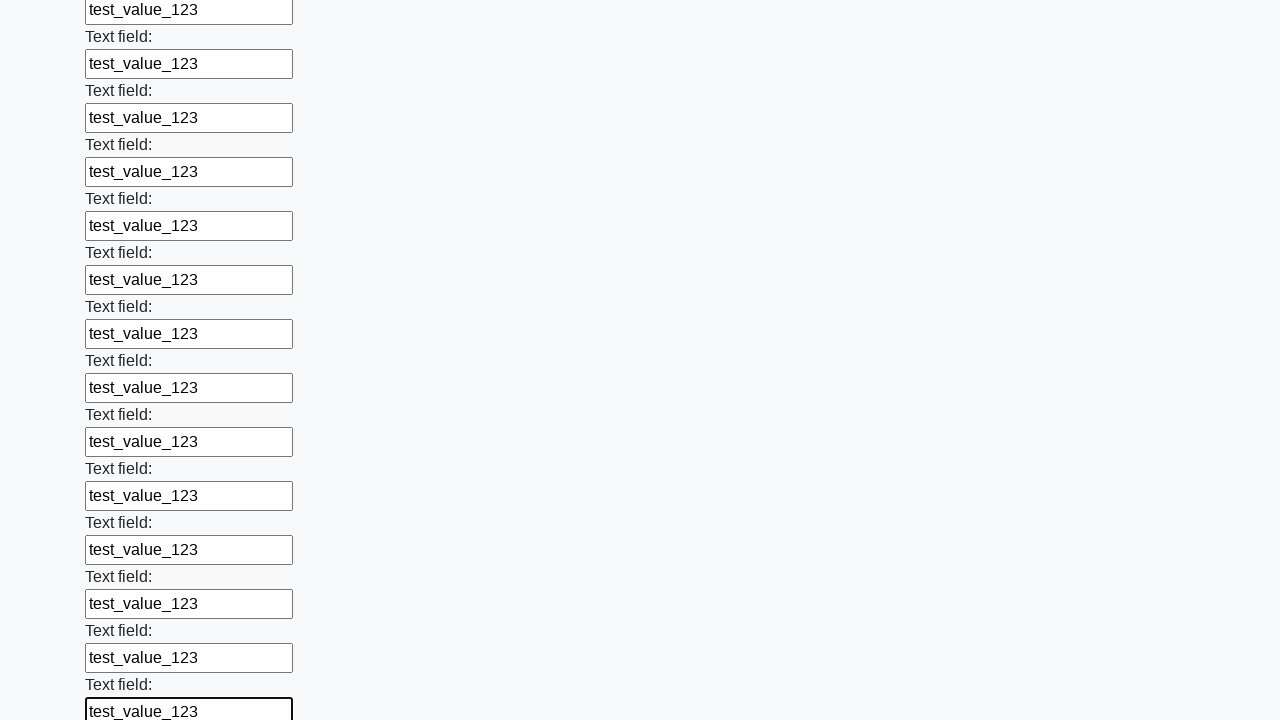

Filled input field 71 of 100 with test data on input >> nth=70
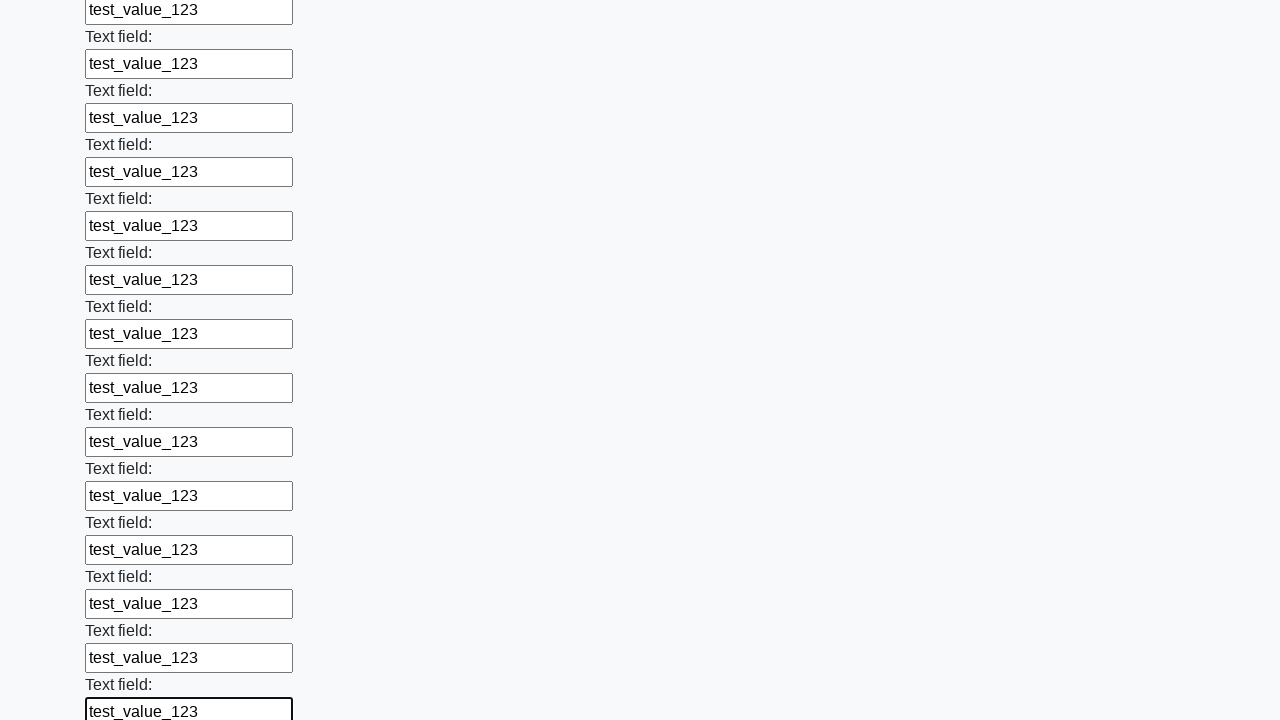

Filled input field 72 of 100 with test data on input >> nth=71
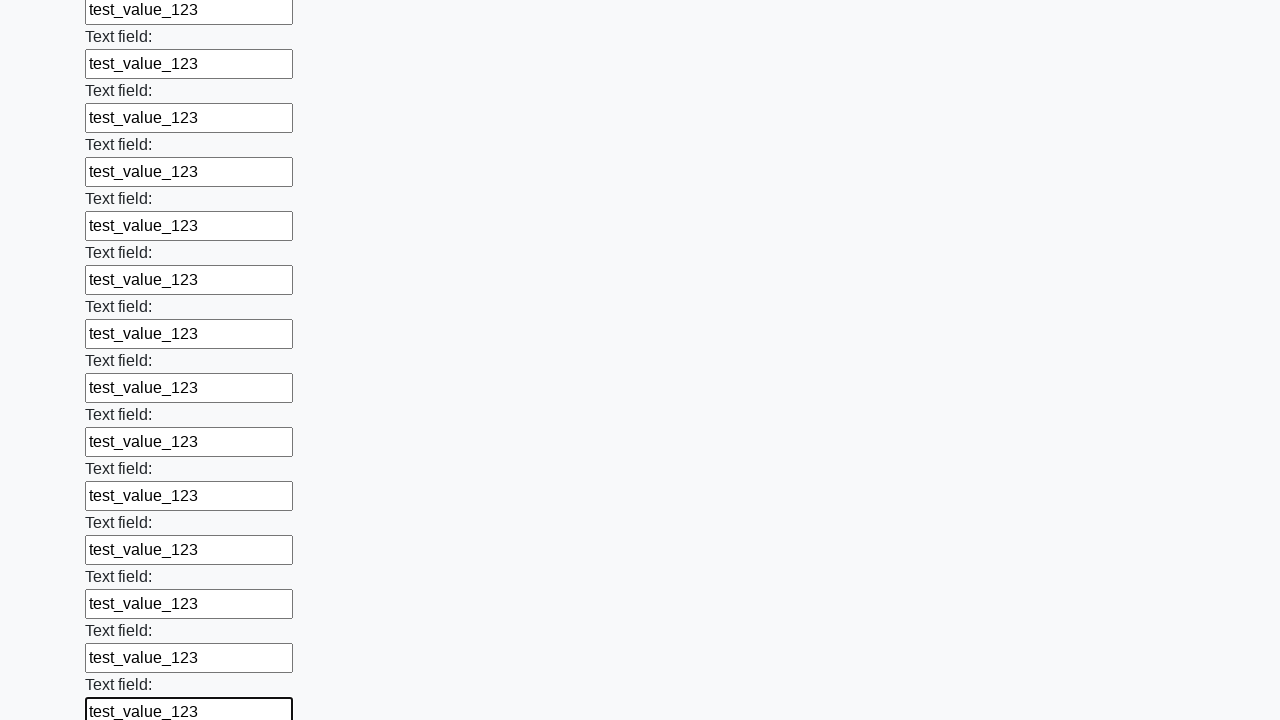

Filled input field 73 of 100 with test data on input >> nth=72
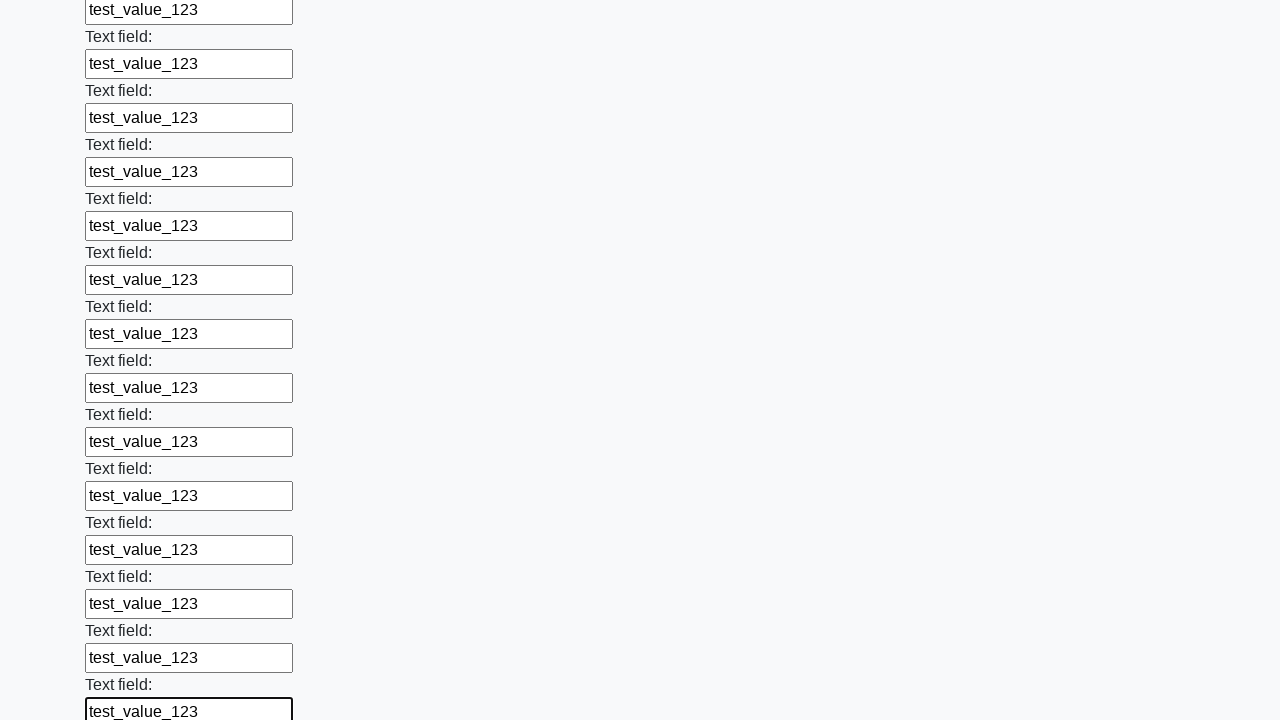

Filled input field 74 of 100 with test data on input >> nth=73
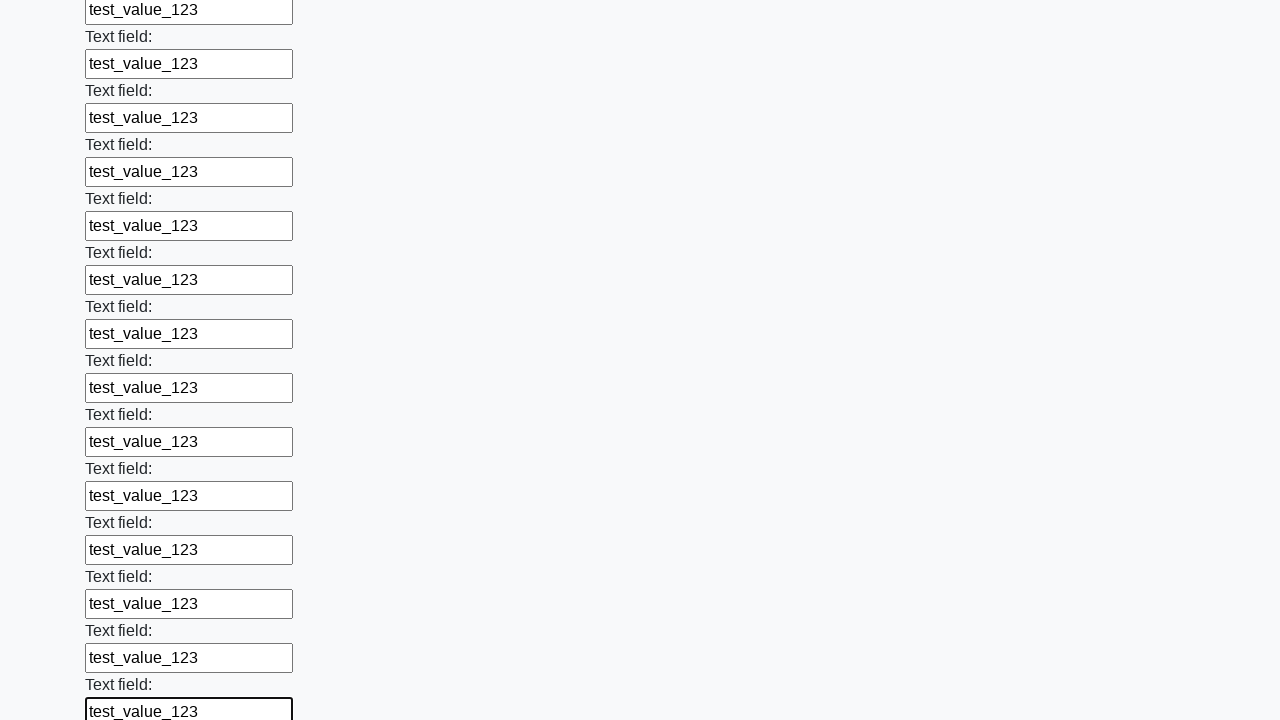

Filled input field 75 of 100 with test data on input >> nth=74
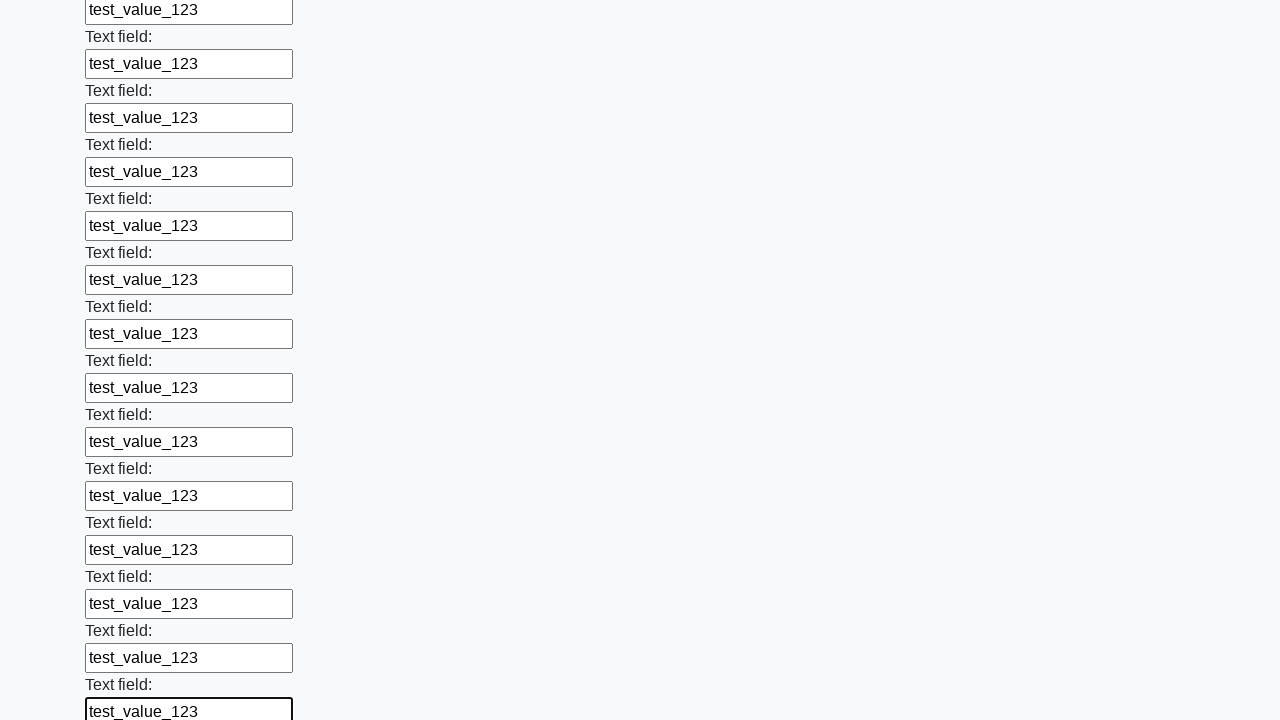

Filled input field 76 of 100 with test data on input >> nth=75
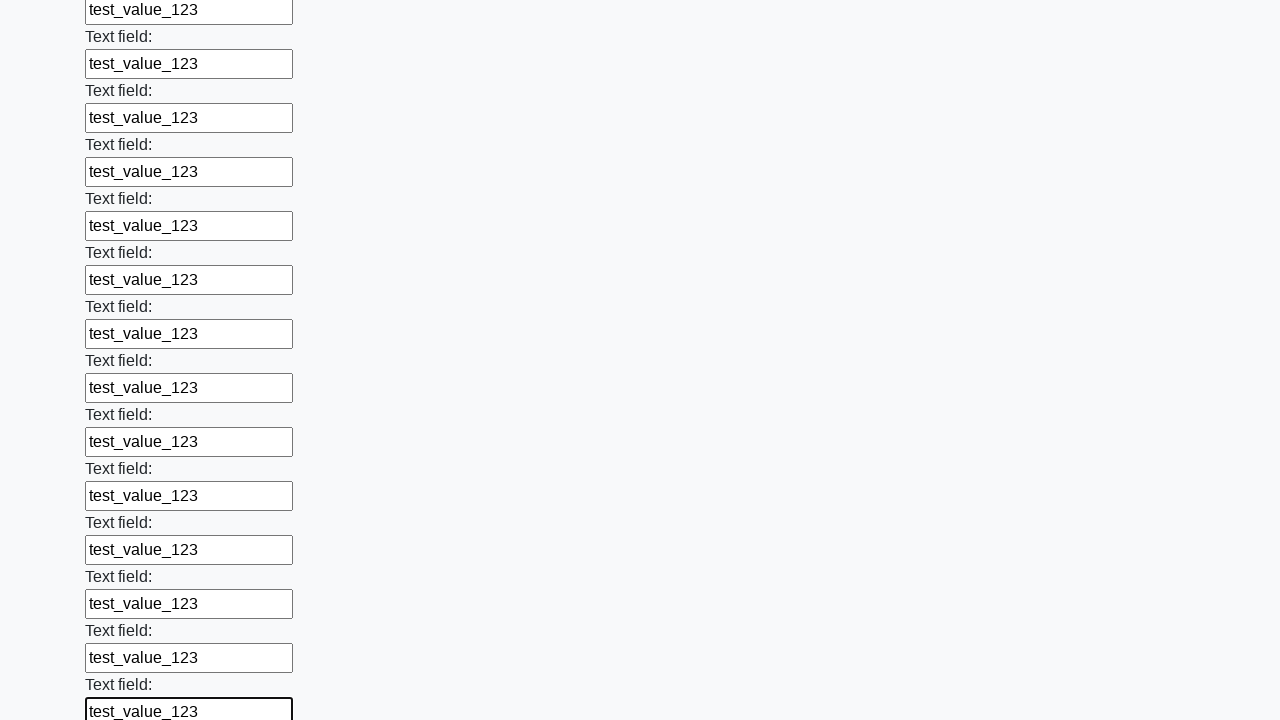

Filled input field 77 of 100 with test data on input >> nth=76
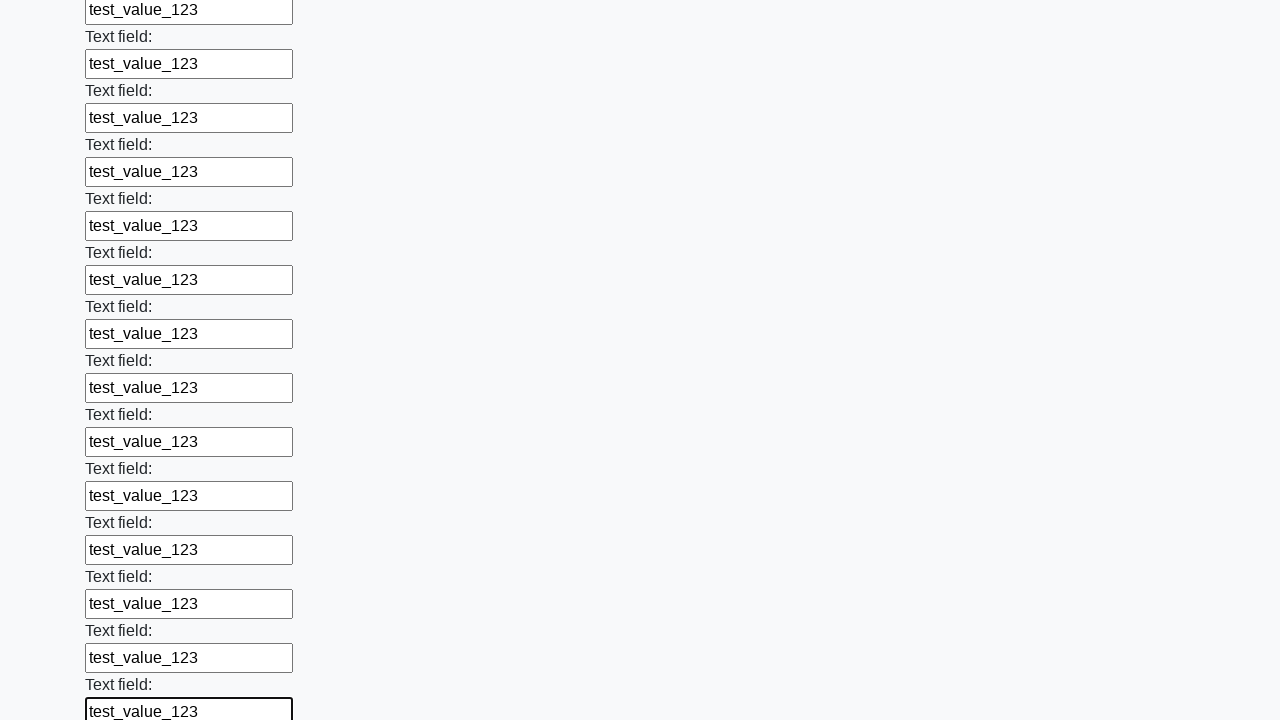

Filled input field 78 of 100 with test data on input >> nth=77
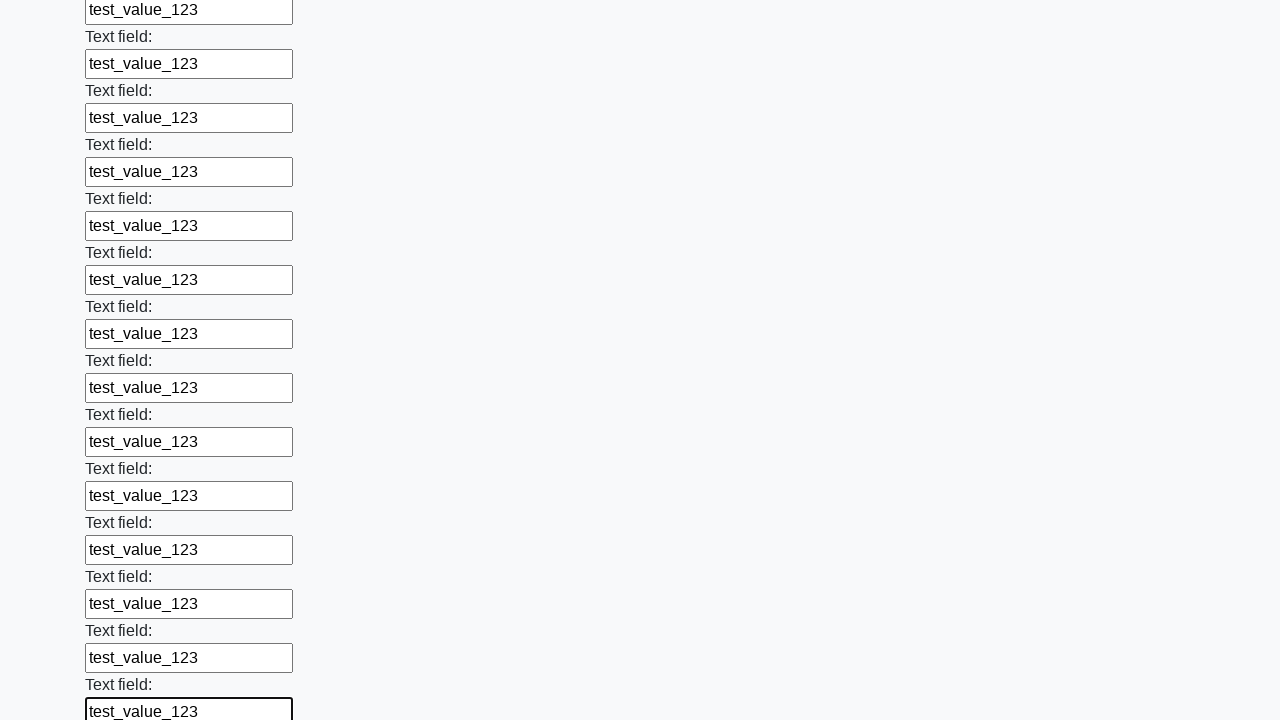

Filled input field 79 of 100 with test data on input >> nth=78
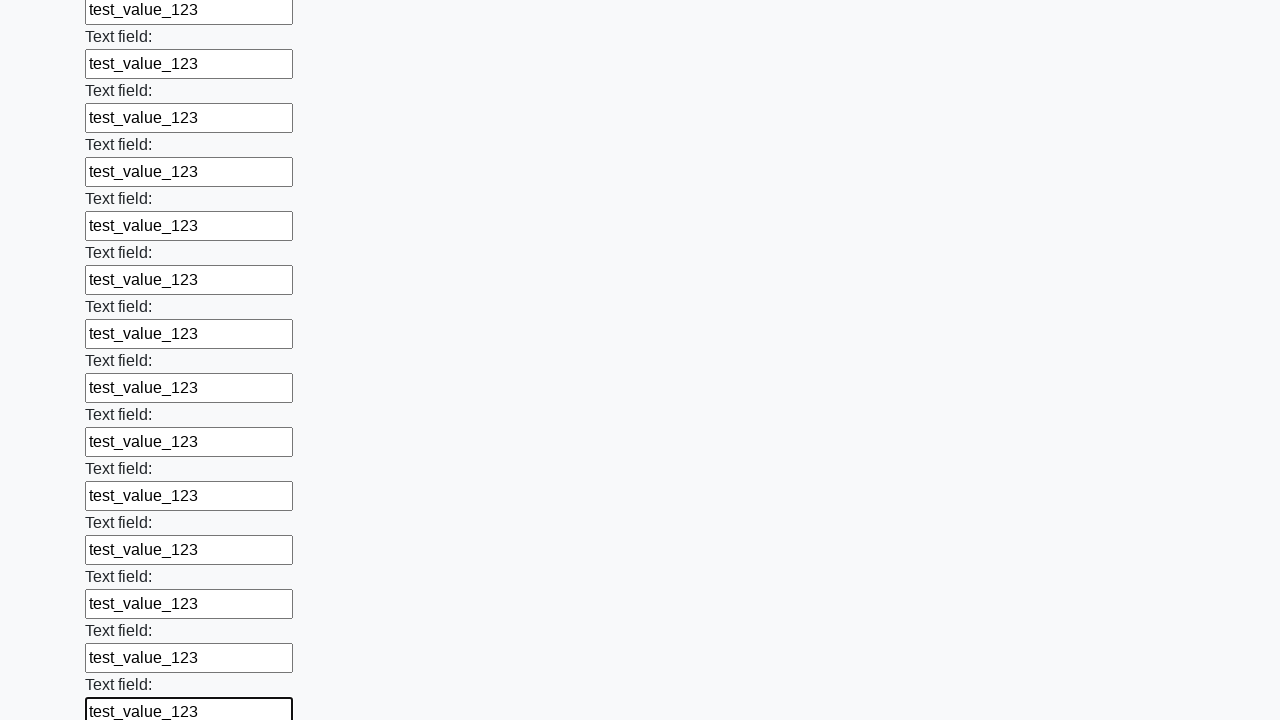

Filled input field 80 of 100 with test data on input >> nth=79
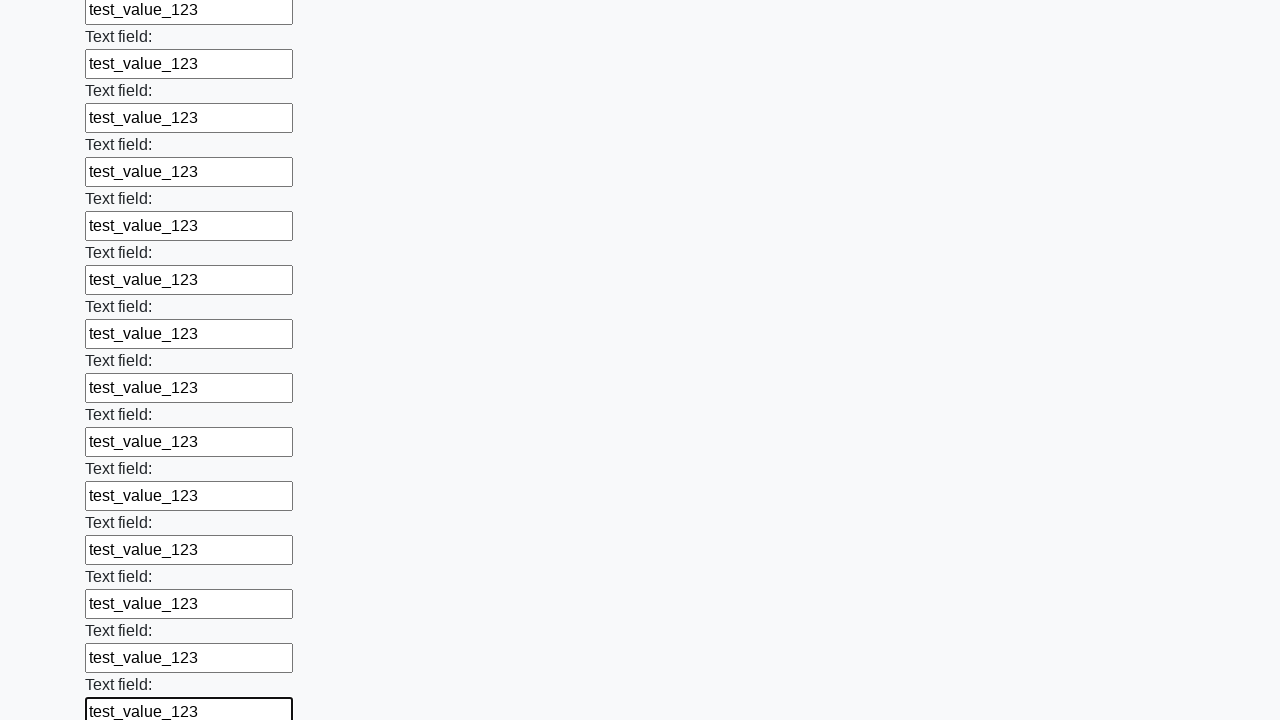

Filled input field 81 of 100 with test data on input >> nth=80
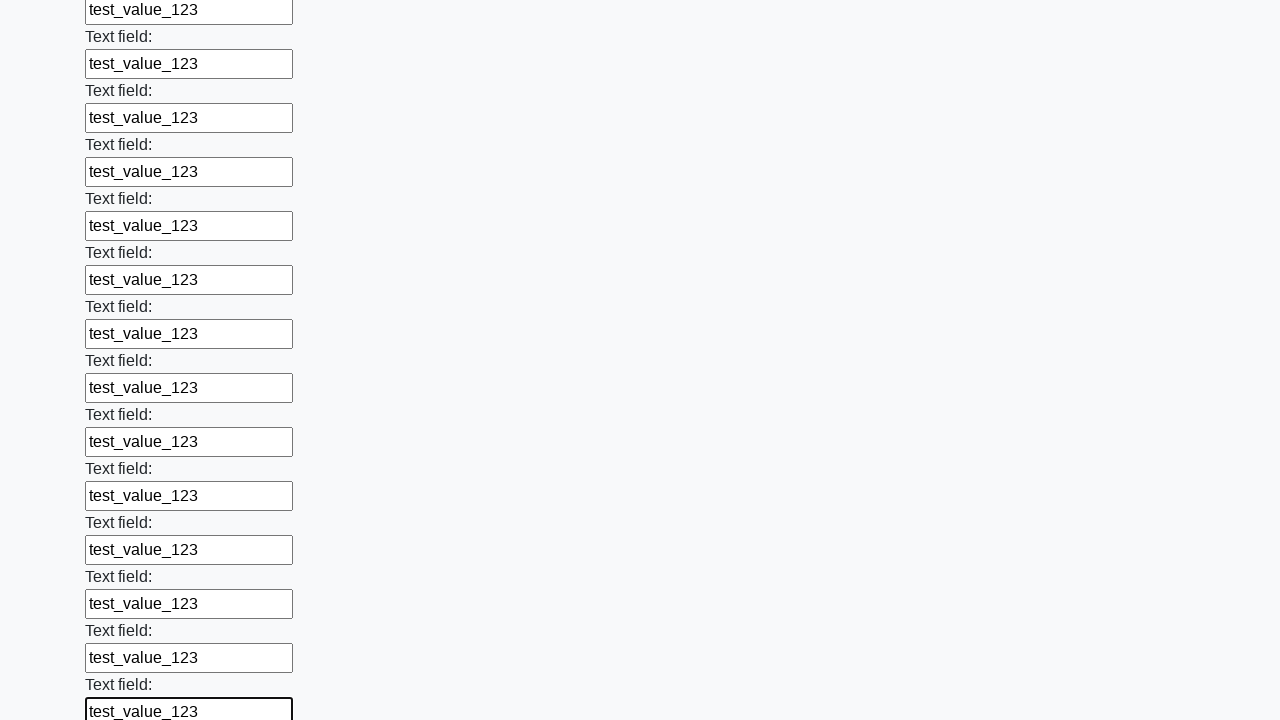

Filled input field 82 of 100 with test data on input >> nth=81
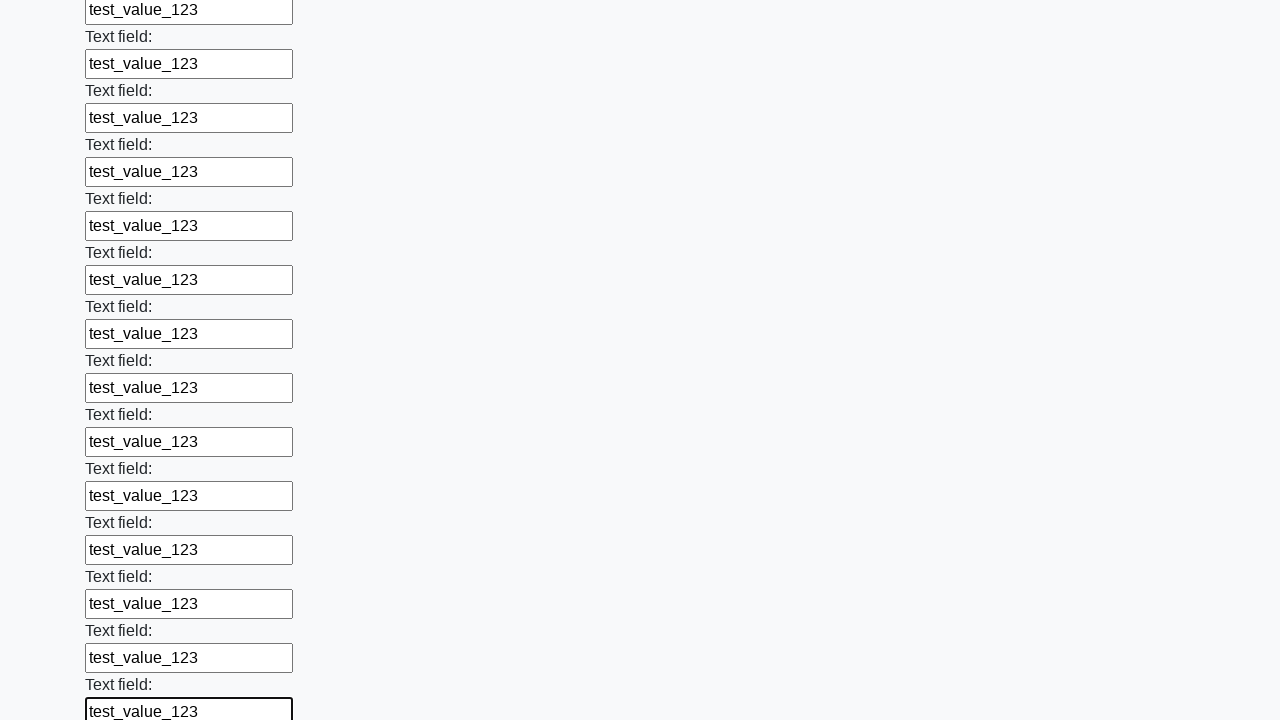

Filled input field 83 of 100 with test data on input >> nth=82
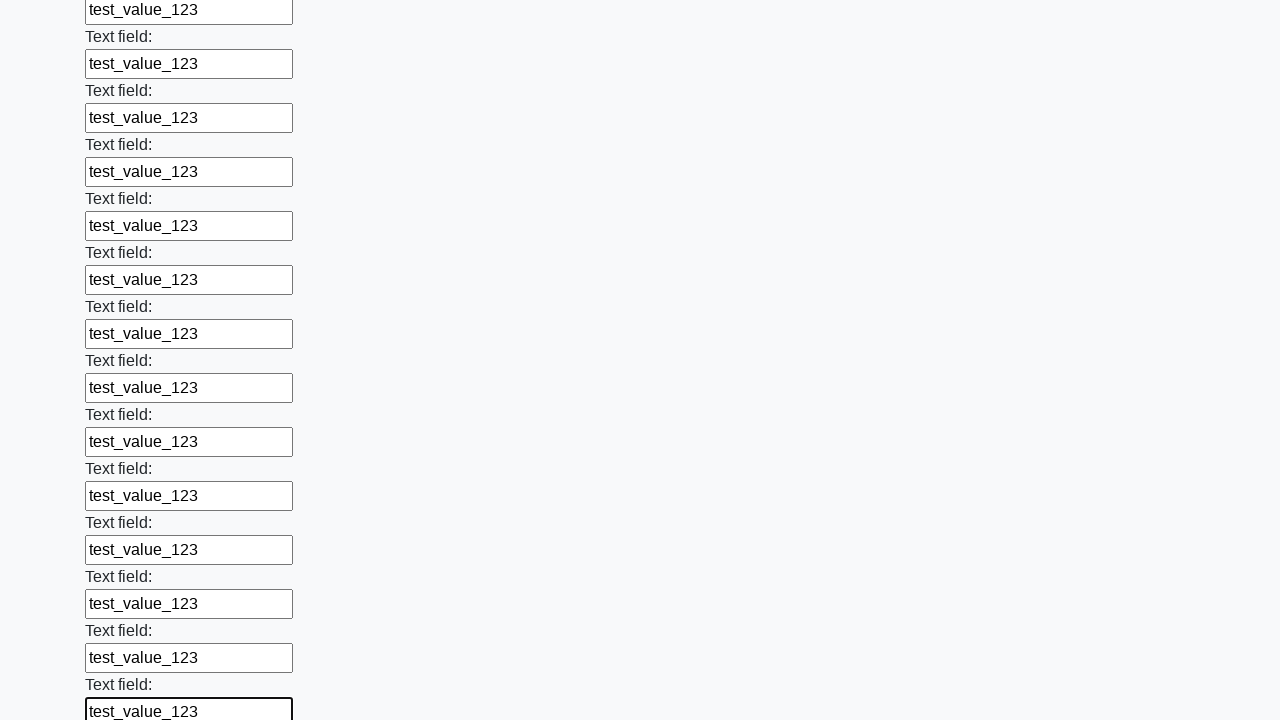

Filled input field 84 of 100 with test data on input >> nth=83
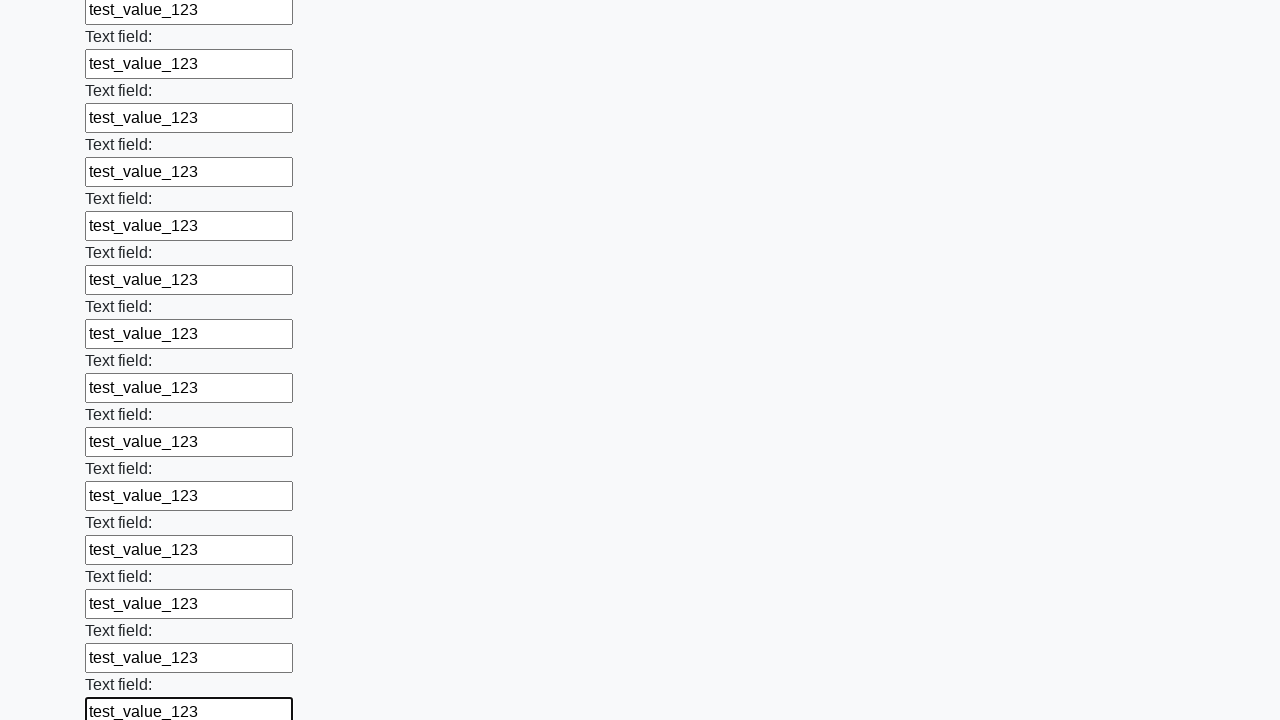

Filled input field 85 of 100 with test data on input >> nth=84
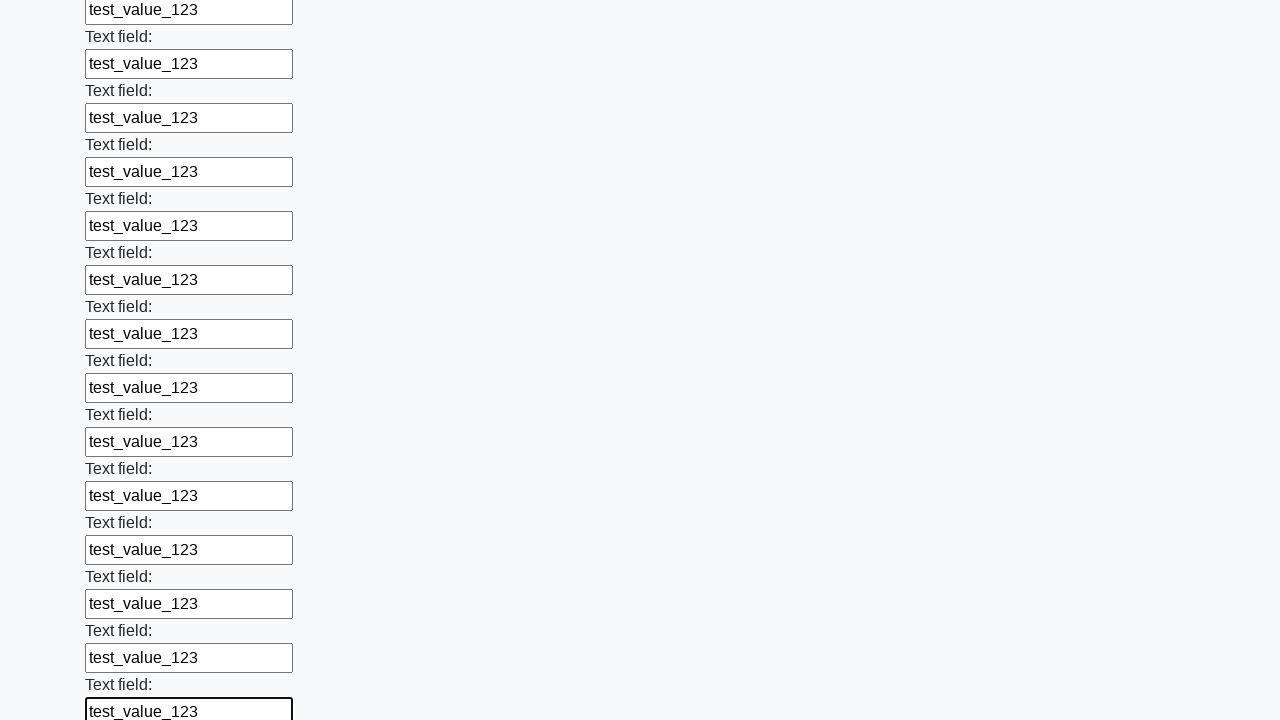

Filled input field 86 of 100 with test data on input >> nth=85
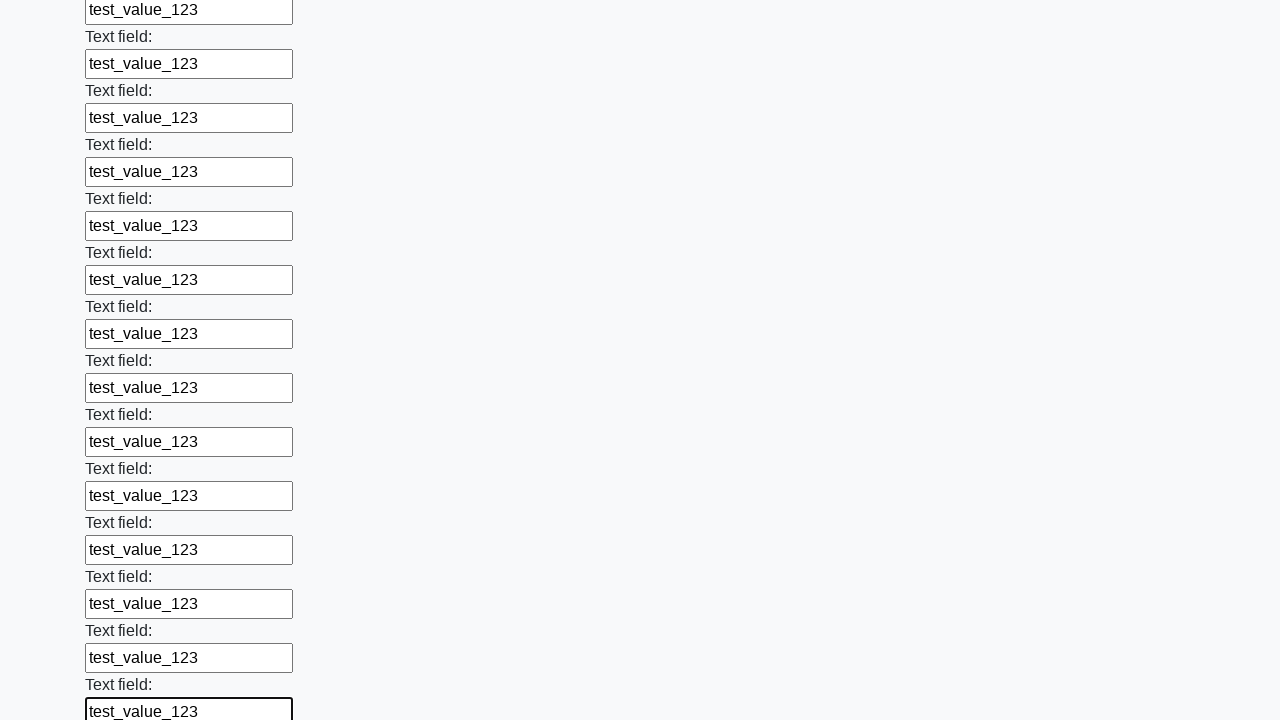

Filled input field 87 of 100 with test data on input >> nth=86
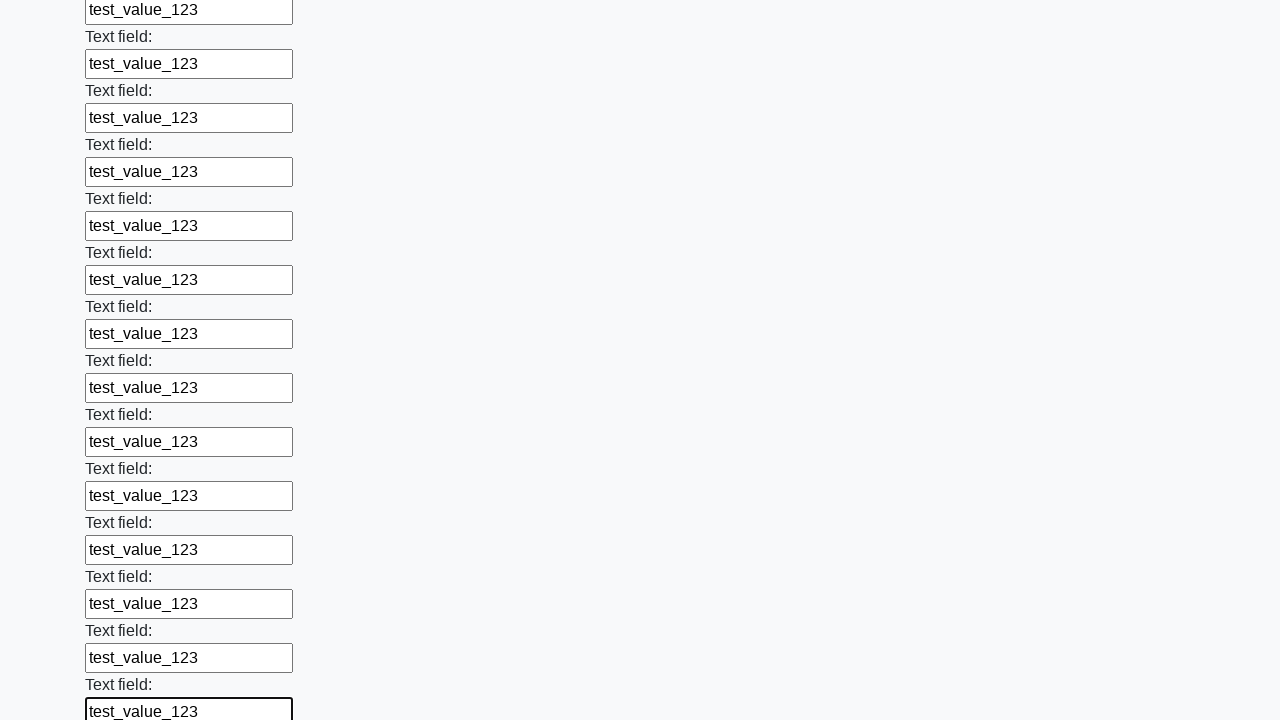

Filled input field 88 of 100 with test data on input >> nth=87
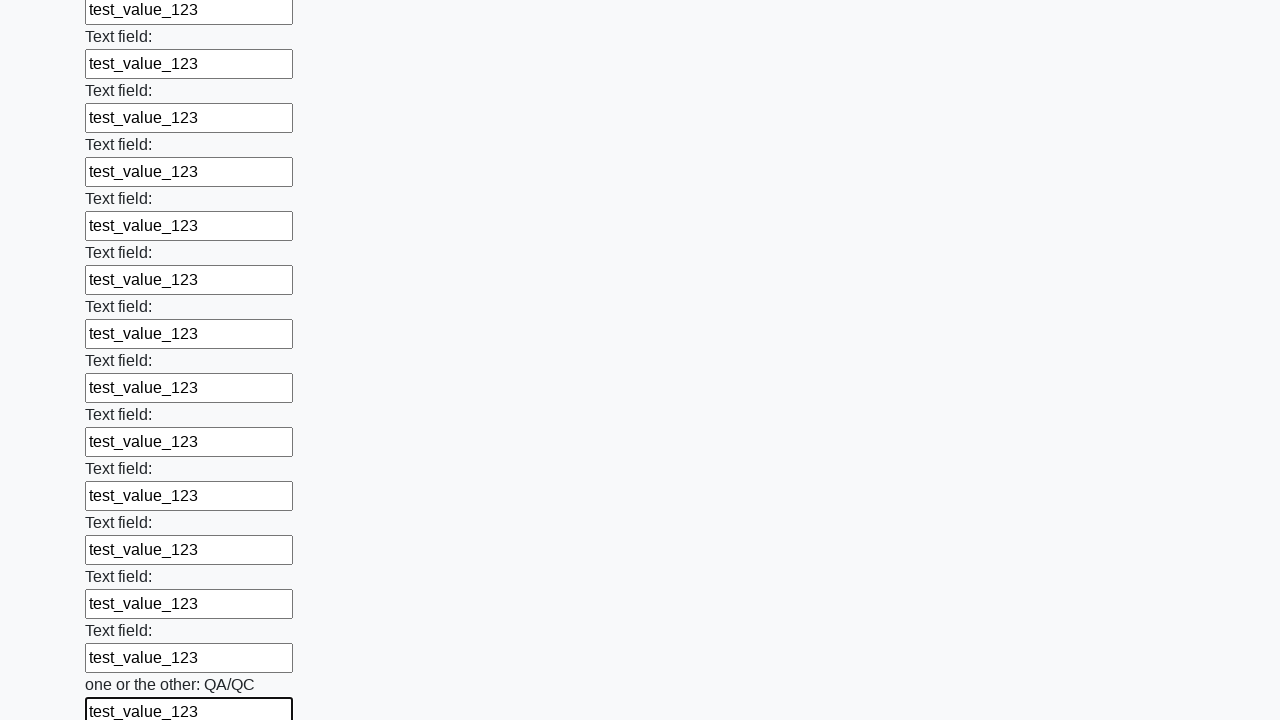

Filled input field 89 of 100 with test data on input >> nth=88
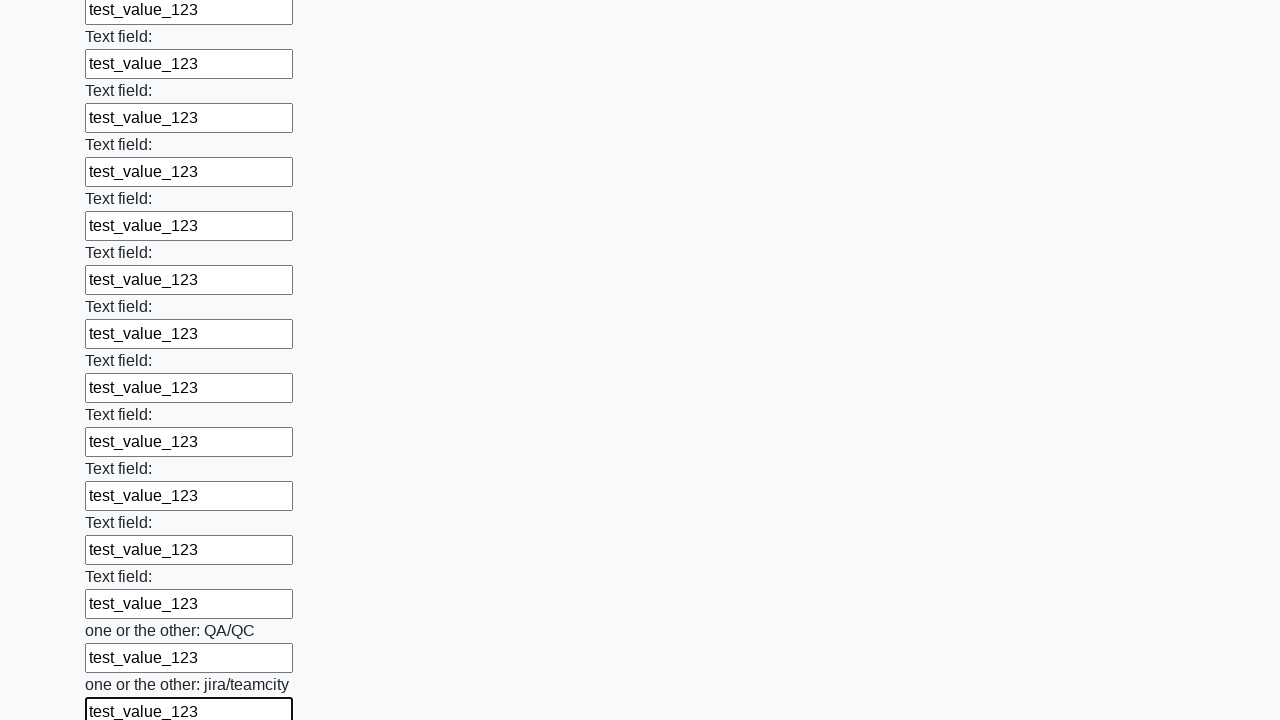

Filled input field 90 of 100 with test data on input >> nth=89
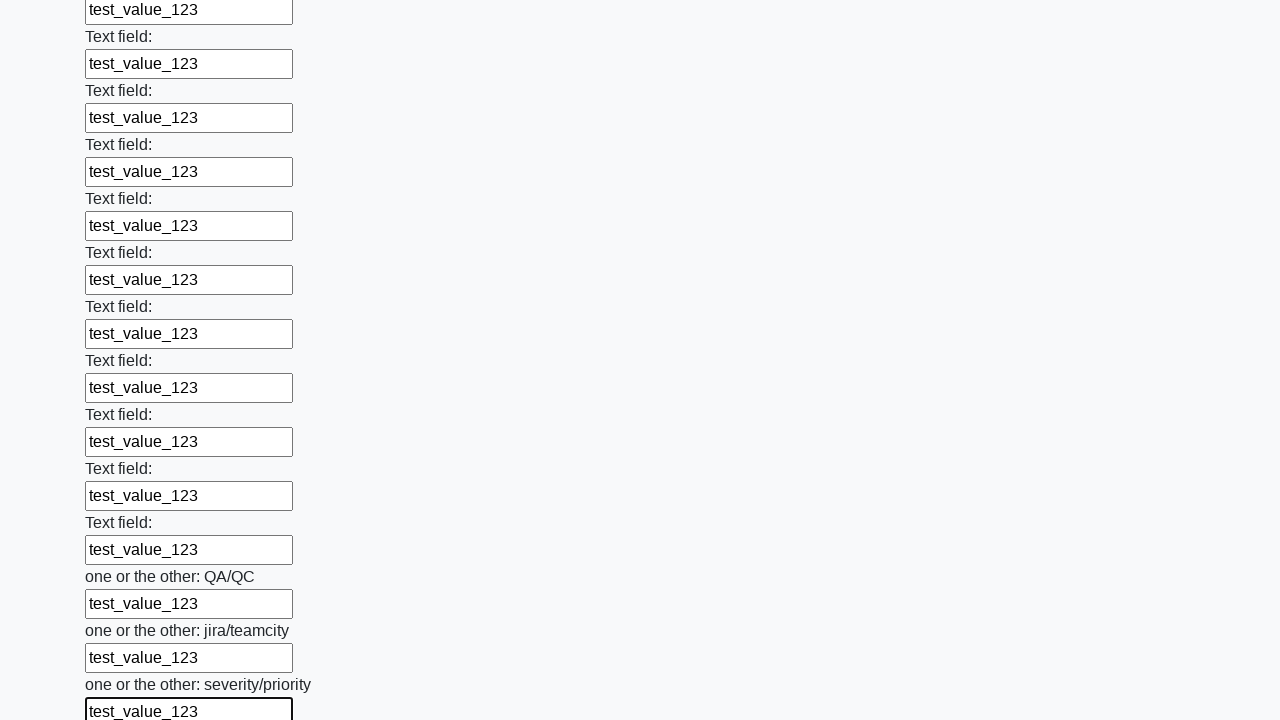

Filled input field 91 of 100 with test data on input >> nth=90
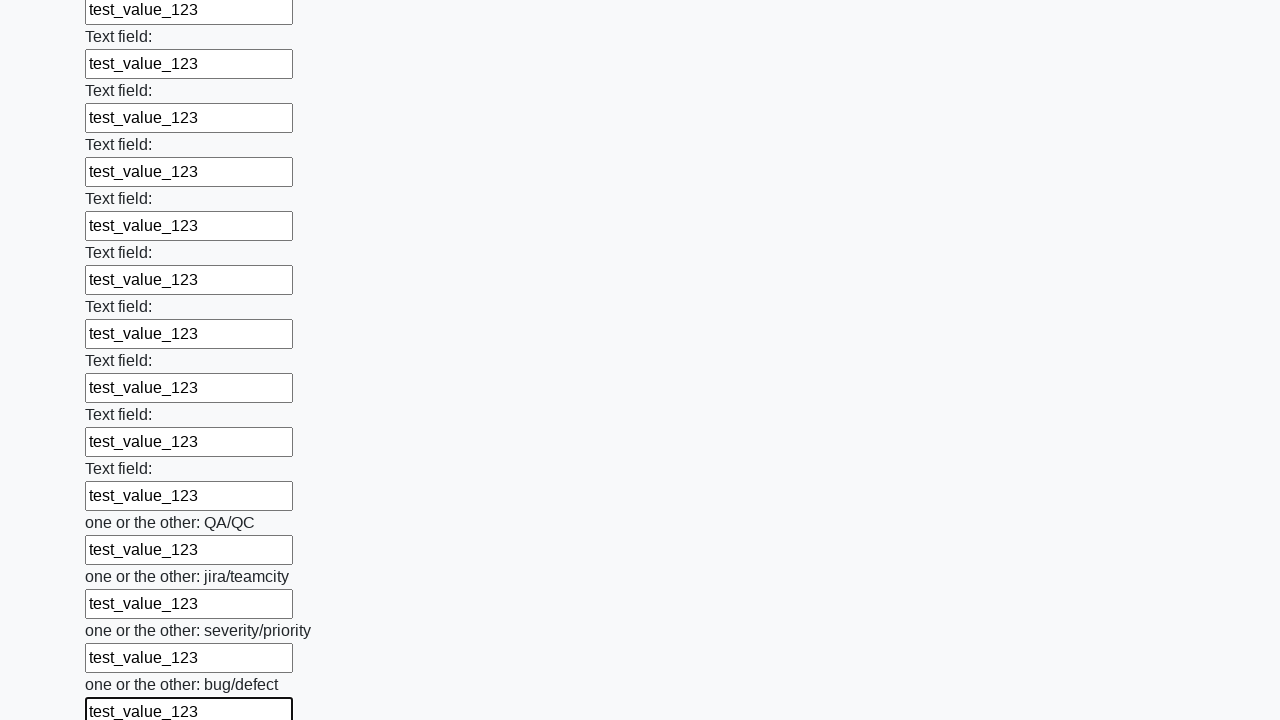

Filled input field 92 of 100 with test data on input >> nth=91
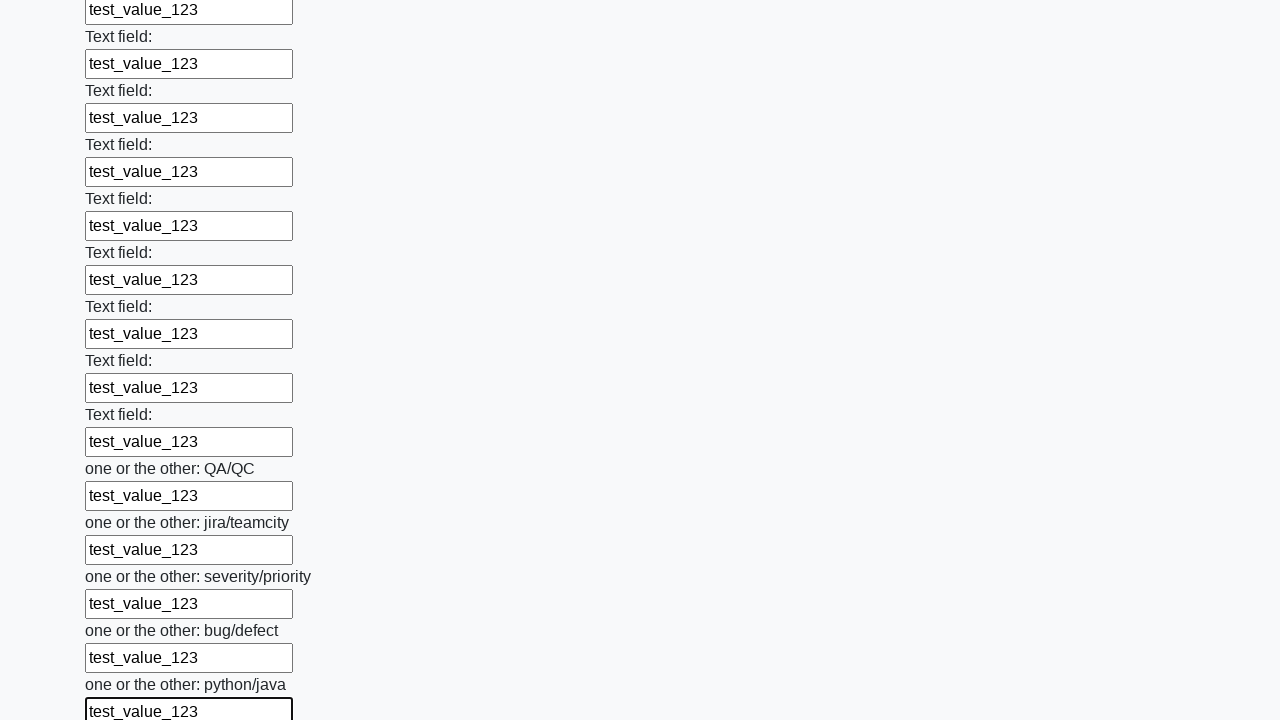

Filled input field 93 of 100 with test data on input >> nth=92
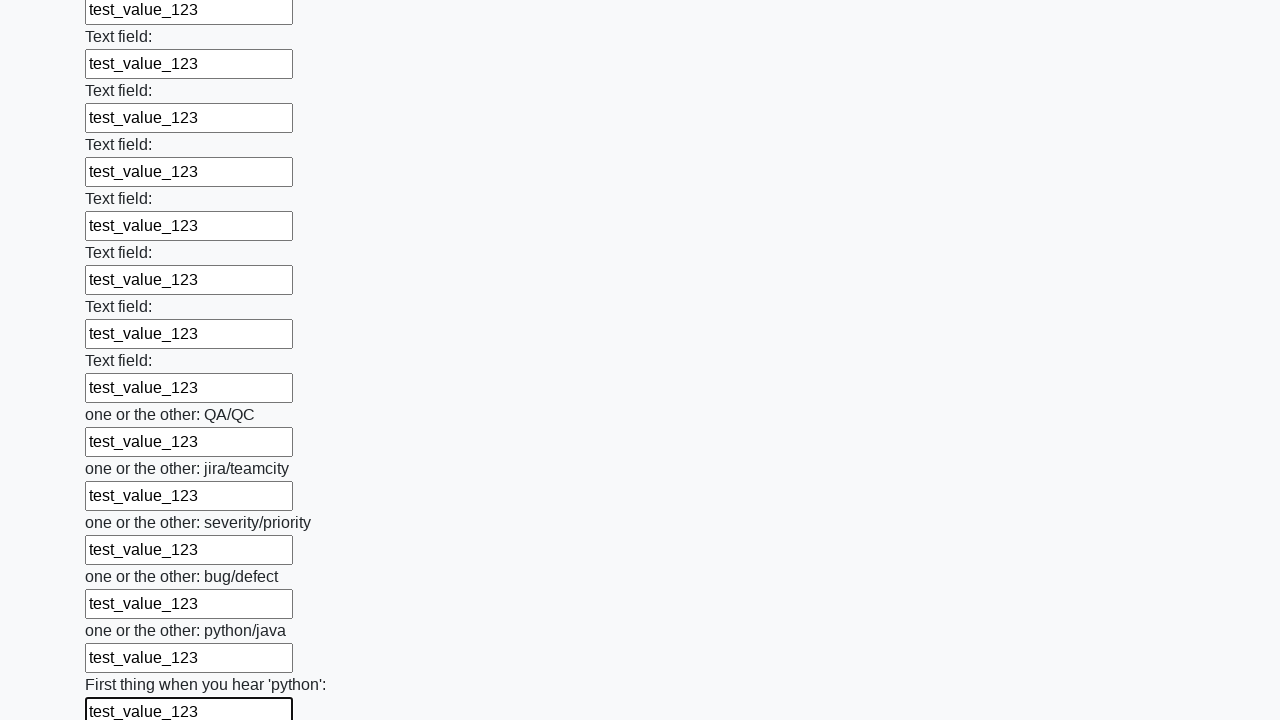

Filled input field 94 of 100 with test data on input >> nth=93
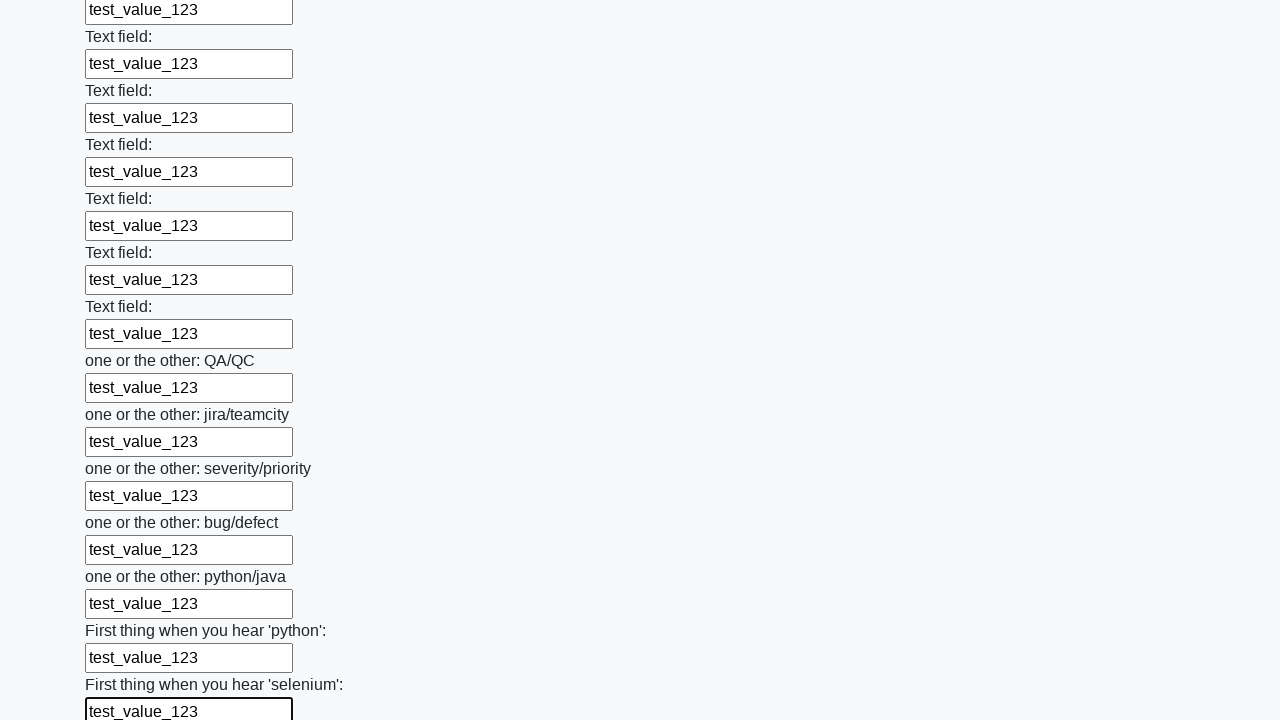

Filled input field 95 of 100 with test data on input >> nth=94
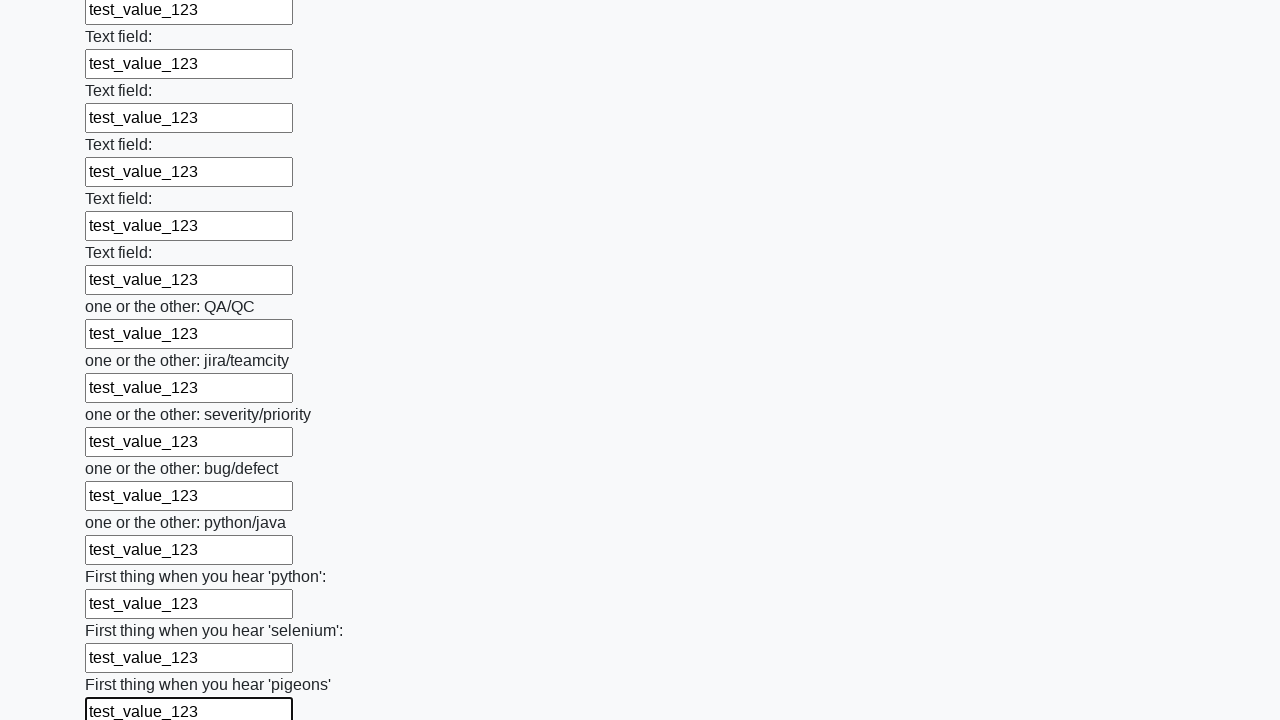

Filled input field 96 of 100 with test data on input >> nth=95
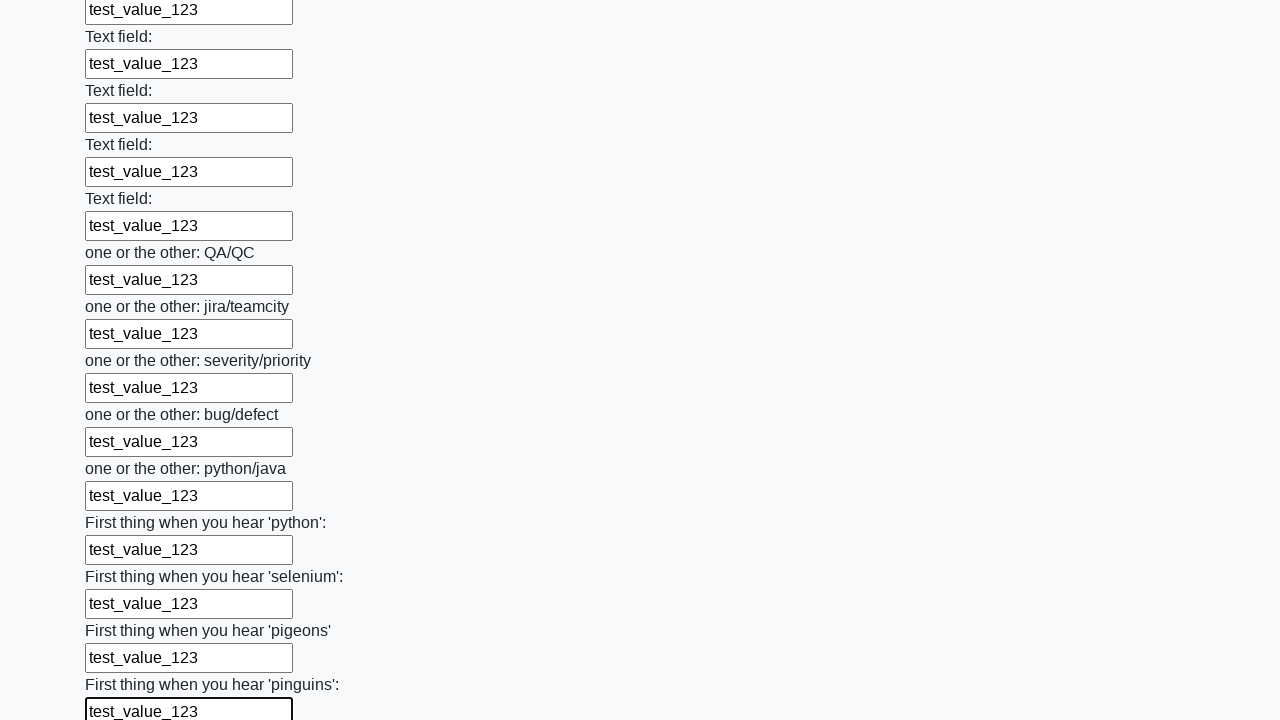

Filled input field 97 of 100 with test data on input >> nth=96
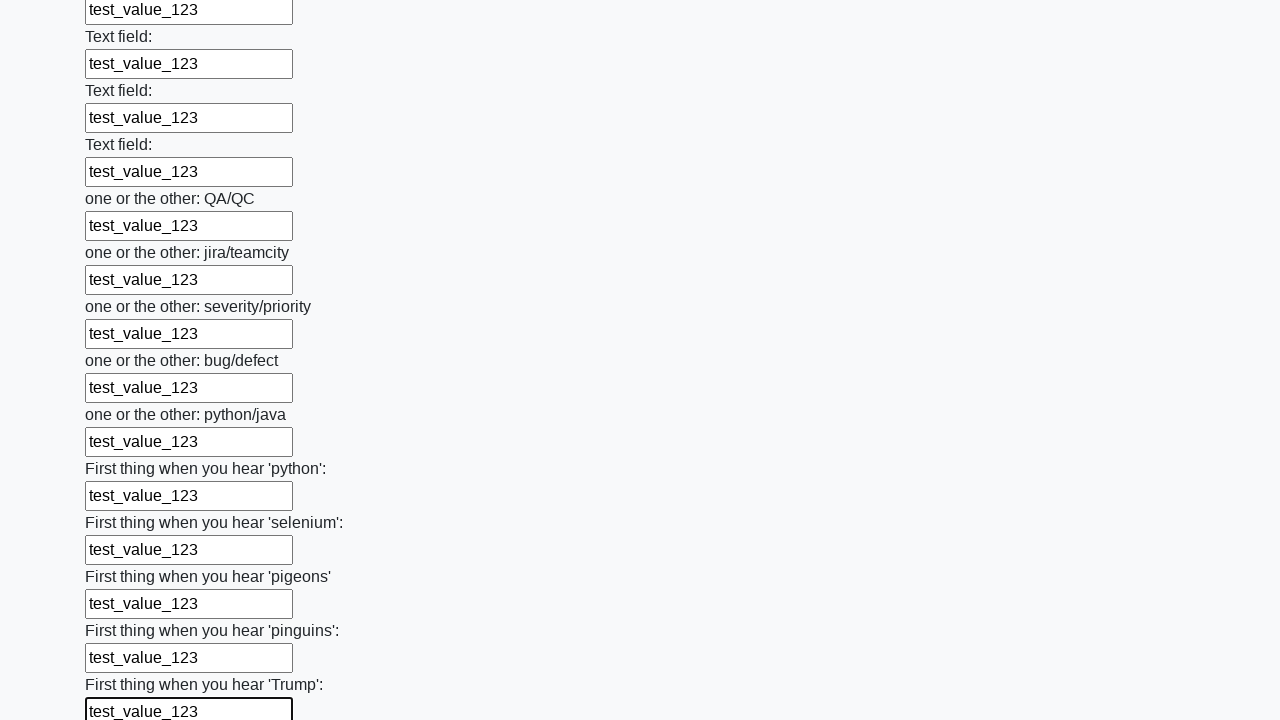

Filled input field 98 of 100 with test data on input >> nth=97
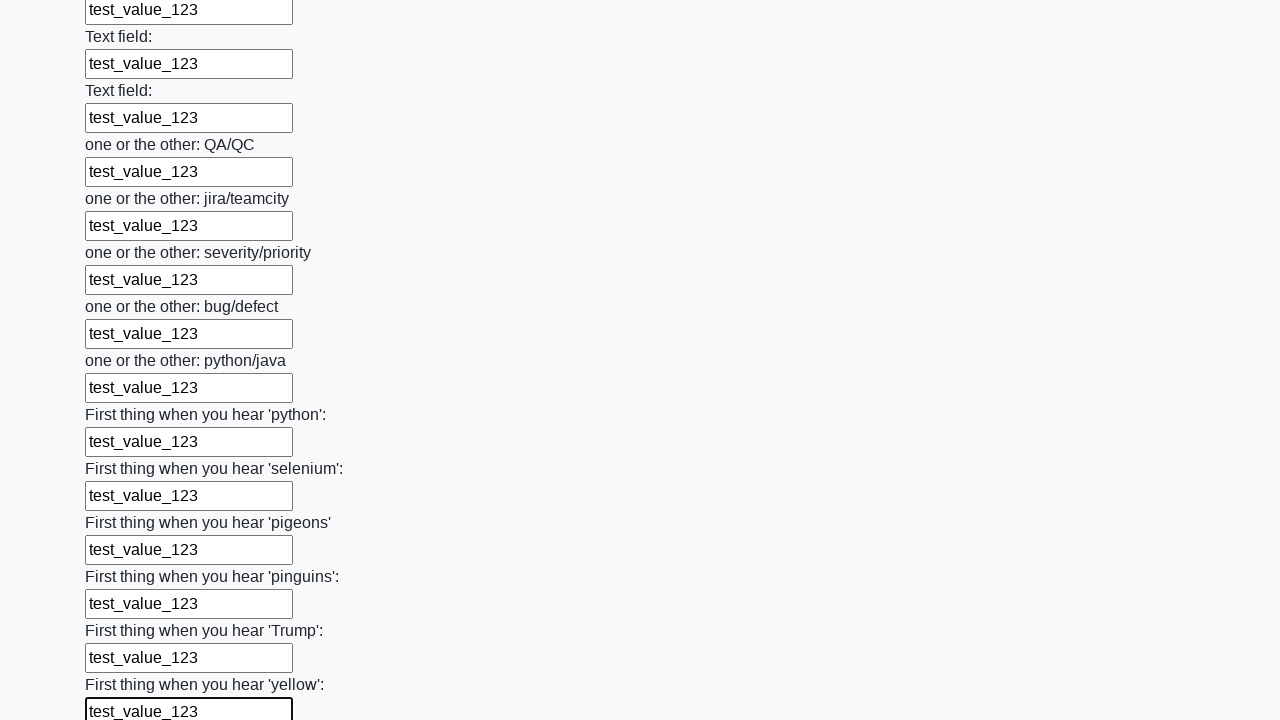

Filled input field 99 of 100 with test data on input >> nth=98
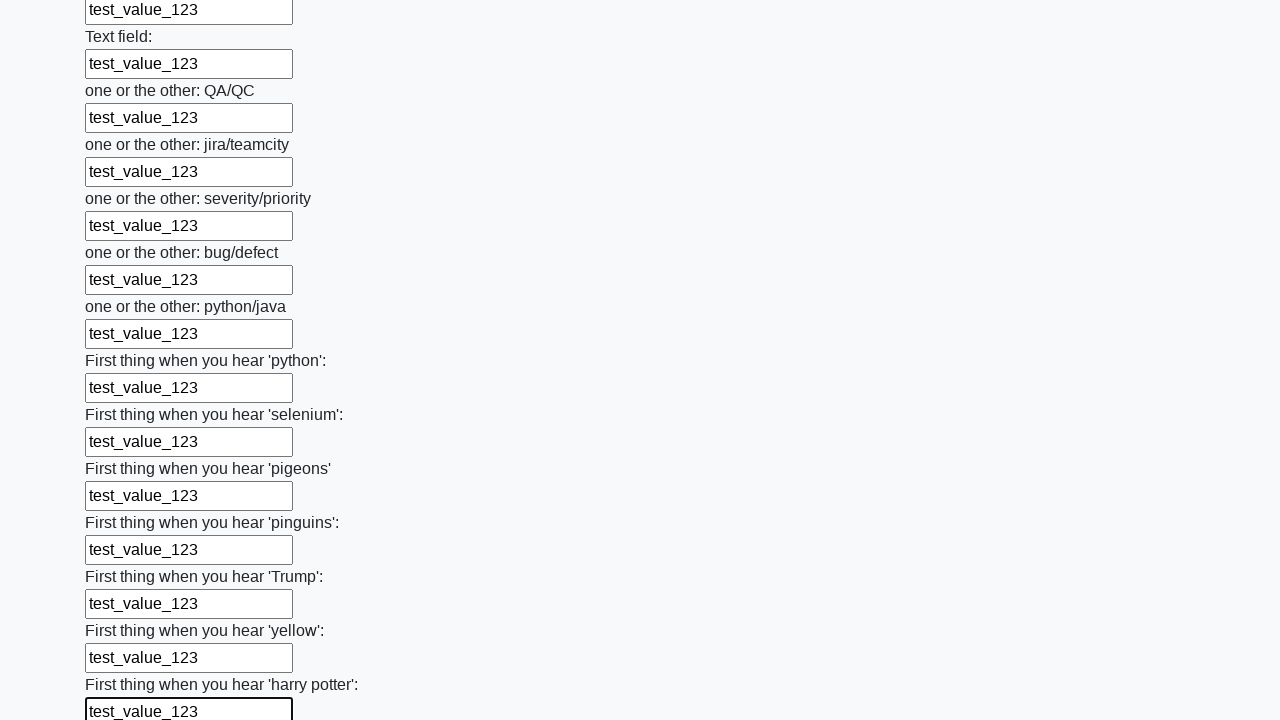

Filled input field 100 of 100 with test data on input >> nth=99
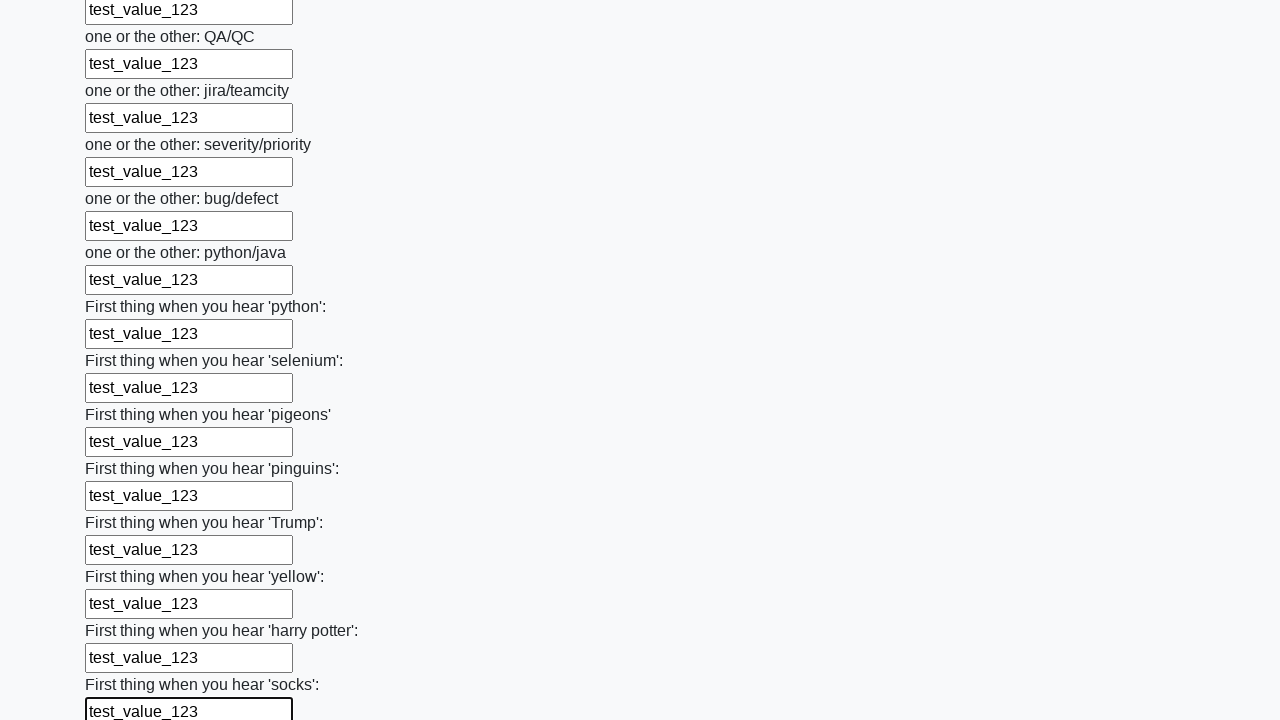

Clicked the submit button to submit the huge form at (123, 611) on button.btn
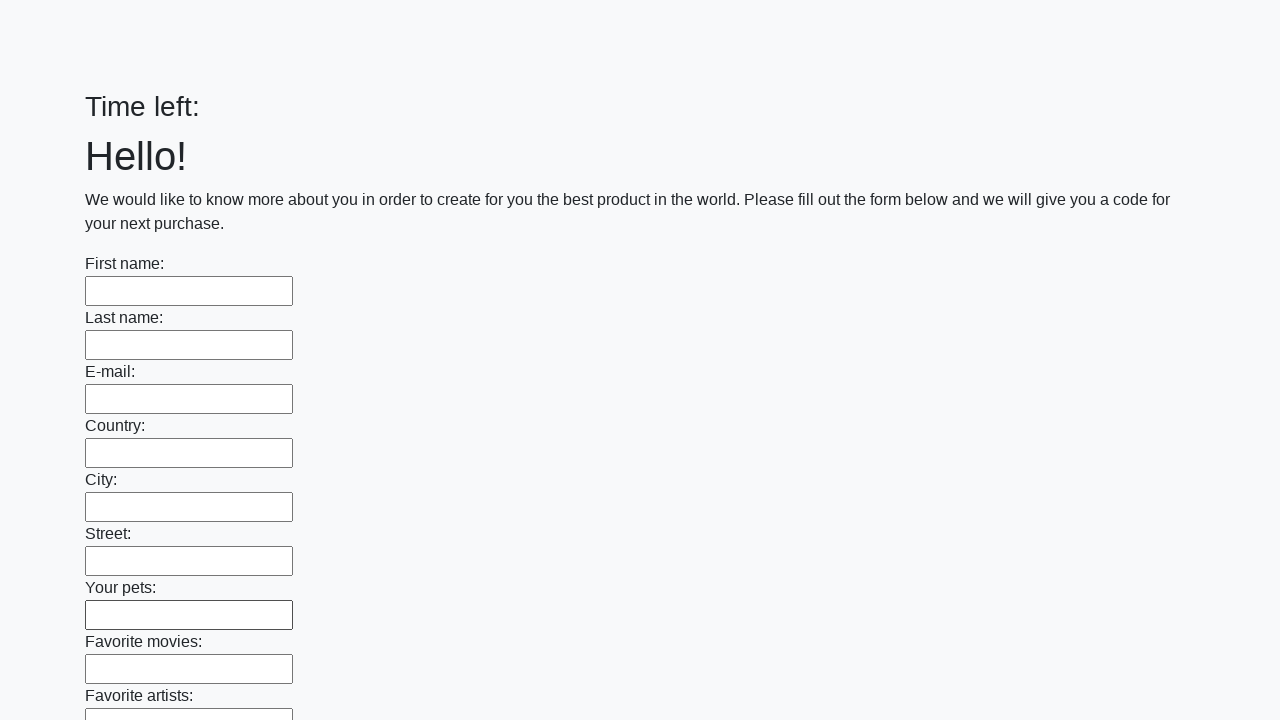

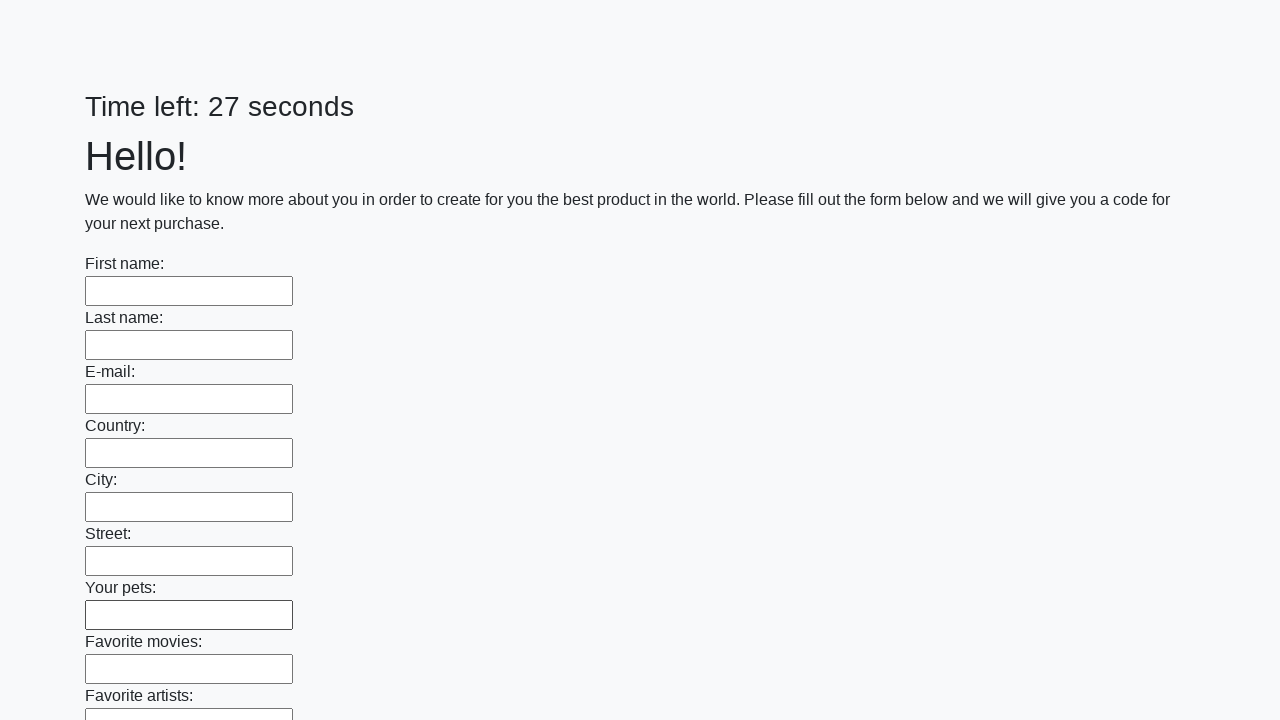